Tests filling a large form by entering text into all input fields and clicking the submit button

Starting URL: http://suninjuly.github.io/huge_form.html

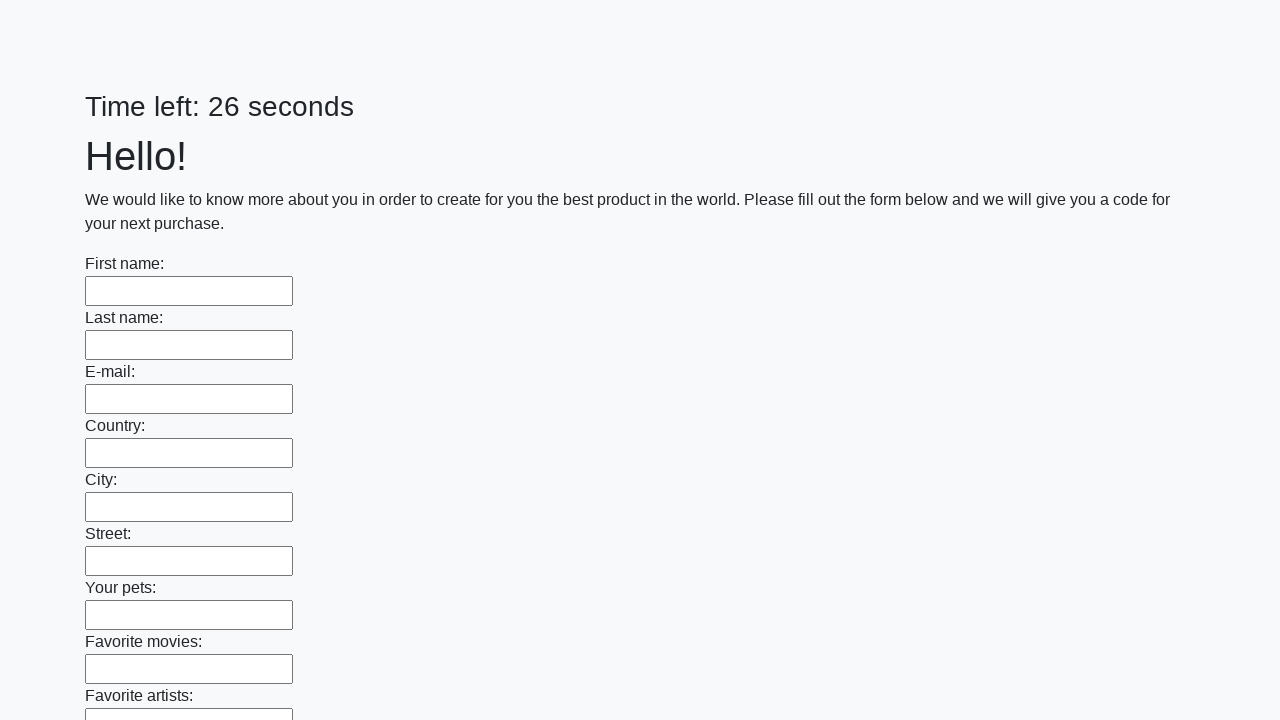

Located all input fields in the huge form
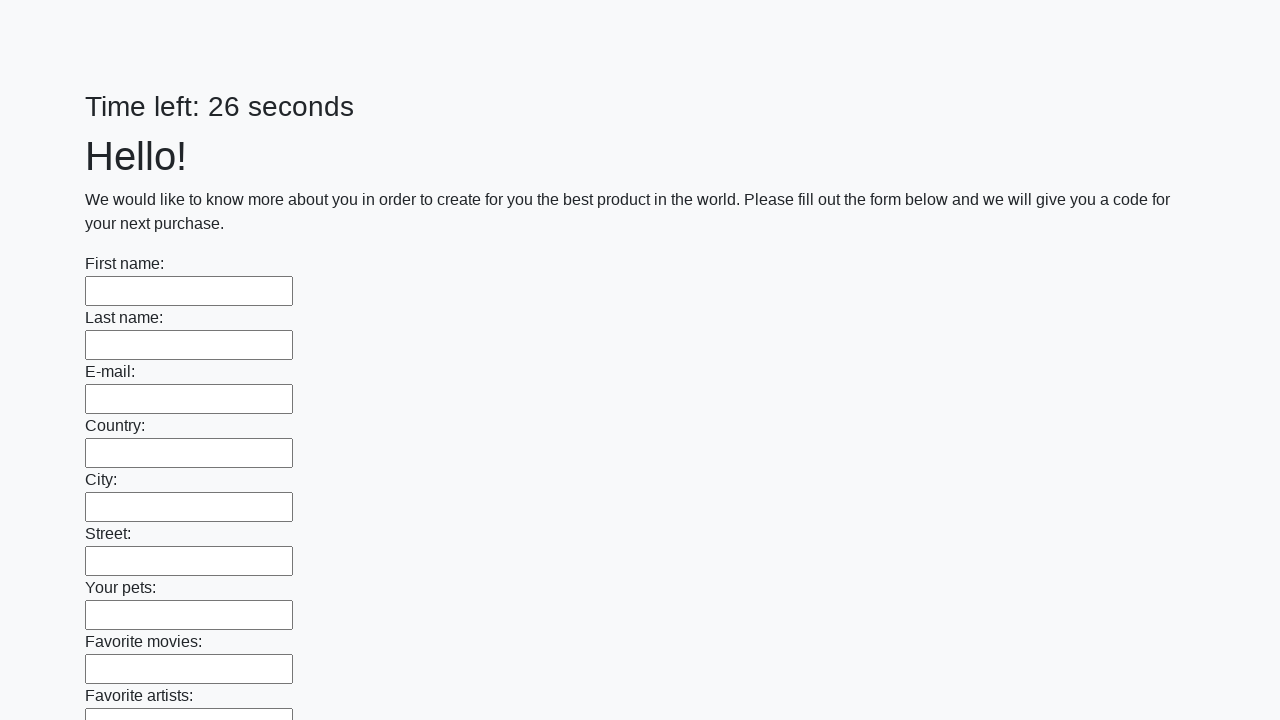

Filled input field with 'randomtext123' on xpath=//input >> nth=0
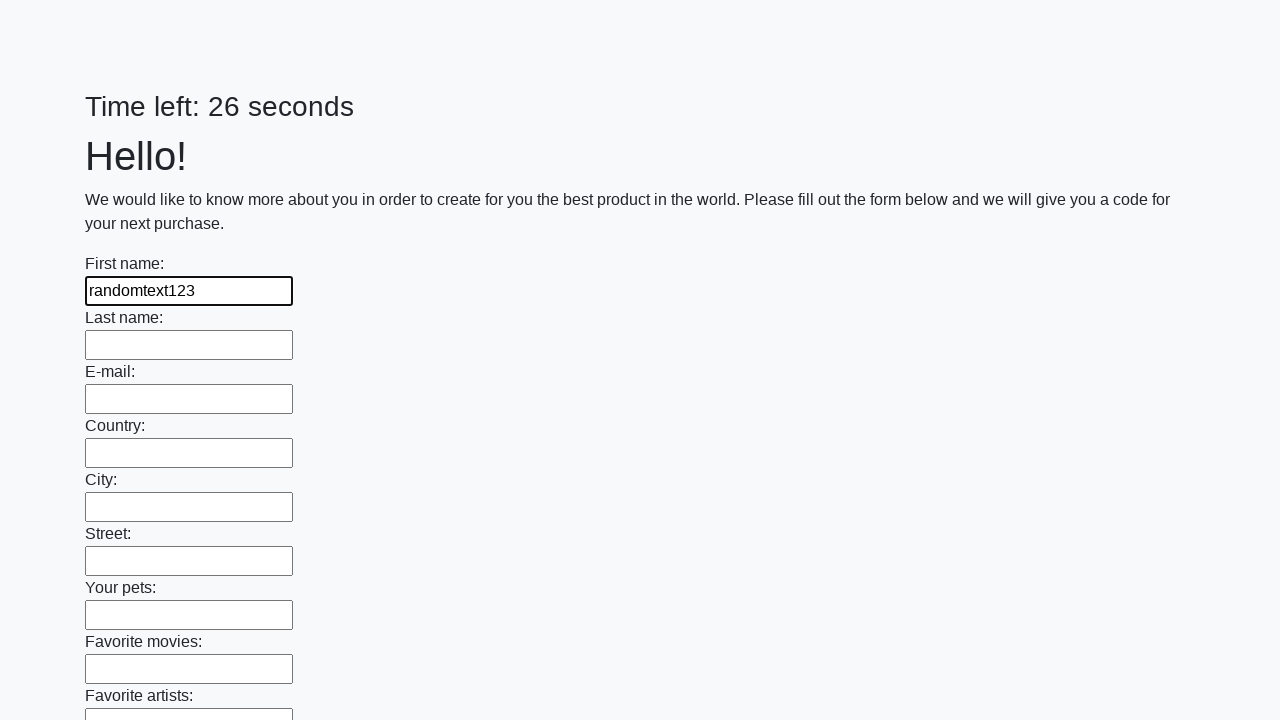

Filled input field with 'randomtext123' on xpath=//input >> nth=1
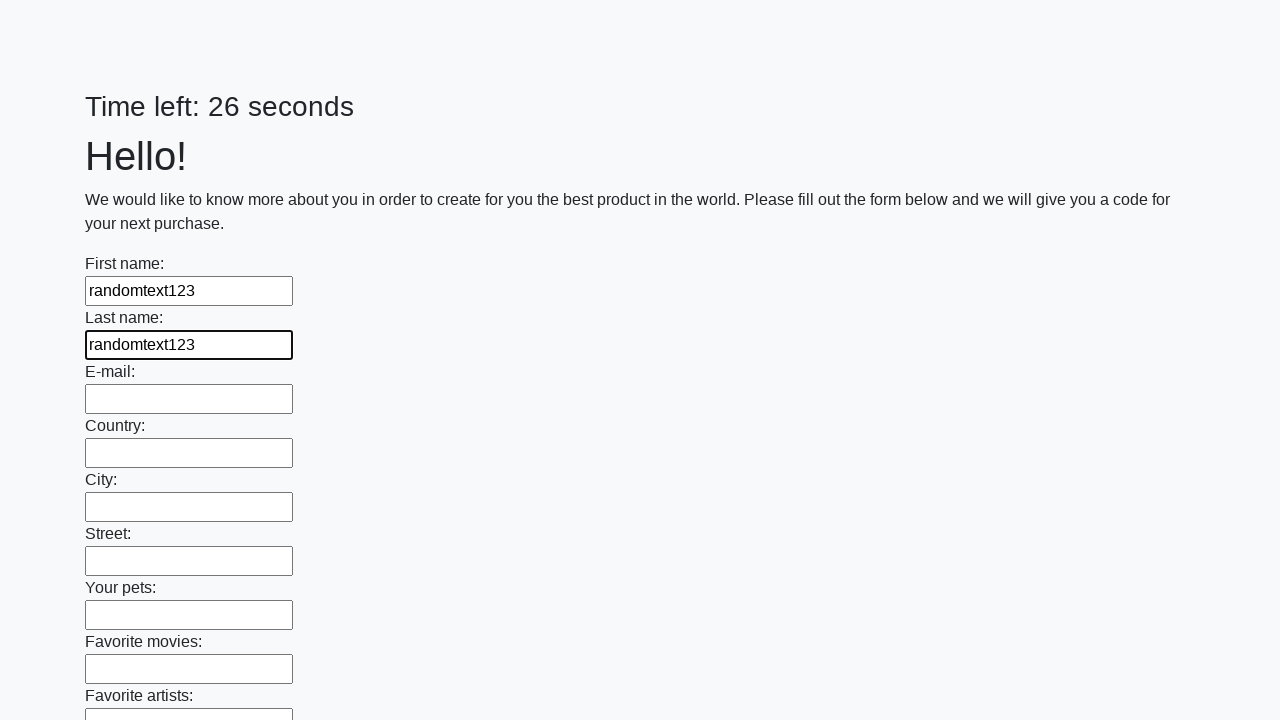

Filled input field with 'randomtext123' on xpath=//input >> nth=2
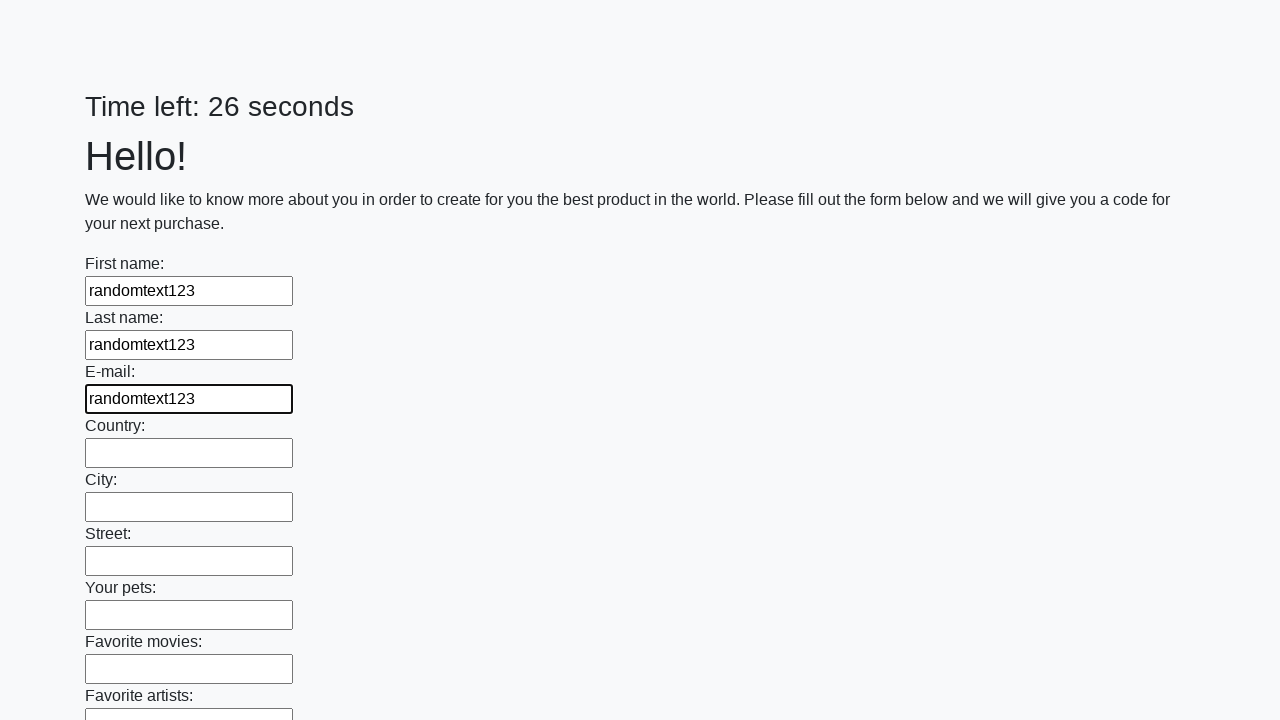

Filled input field with 'randomtext123' on xpath=//input >> nth=3
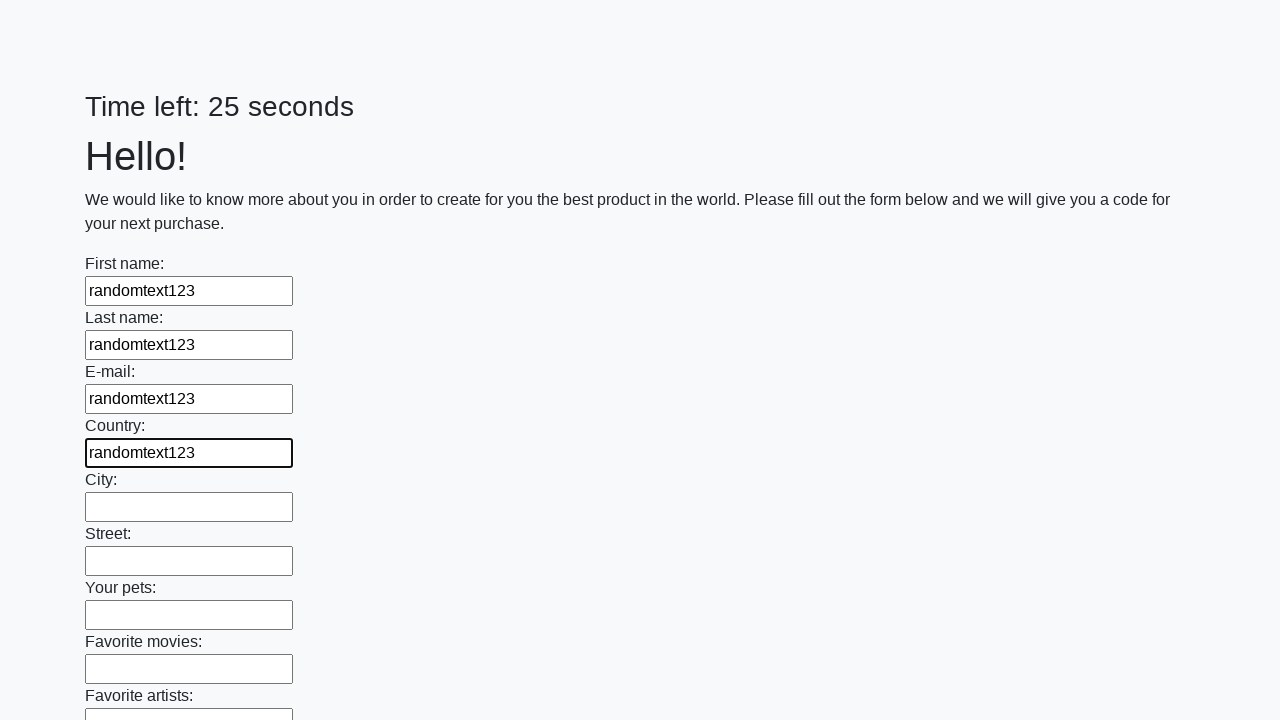

Filled input field with 'randomtext123' on xpath=//input >> nth=4
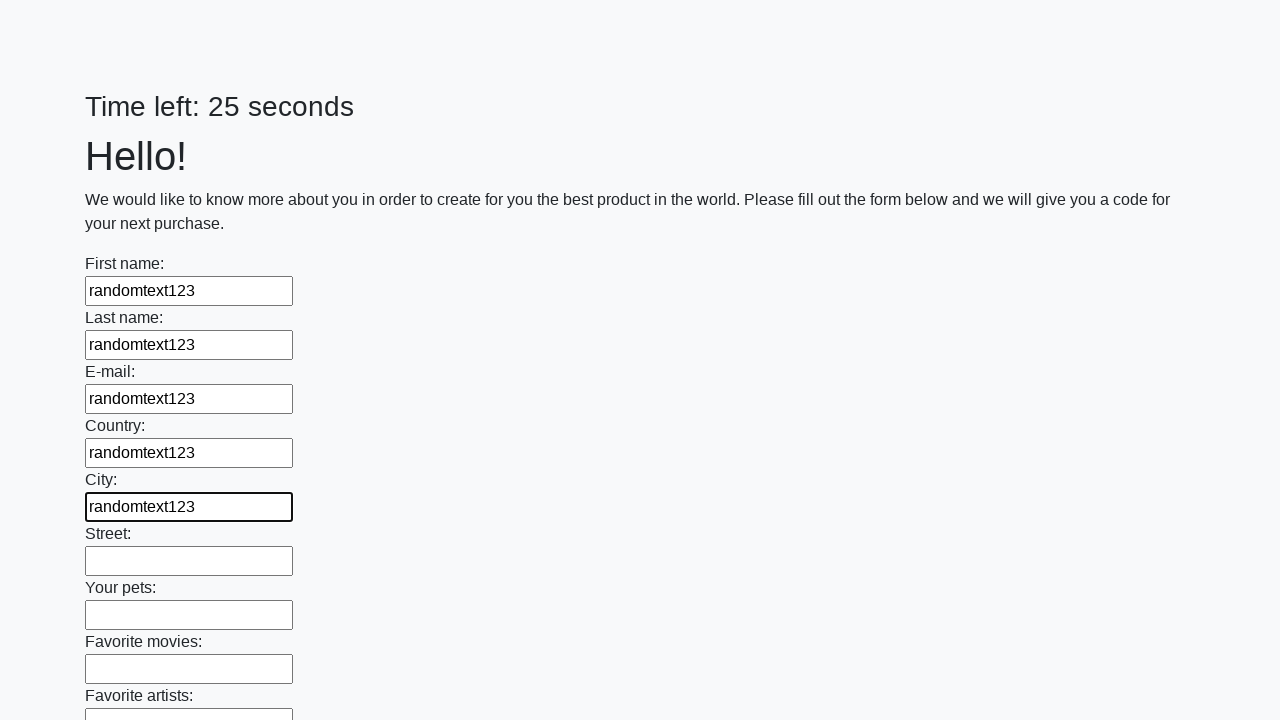

Filled input field with 'randomtext123' on xpath=//input >> nth=5
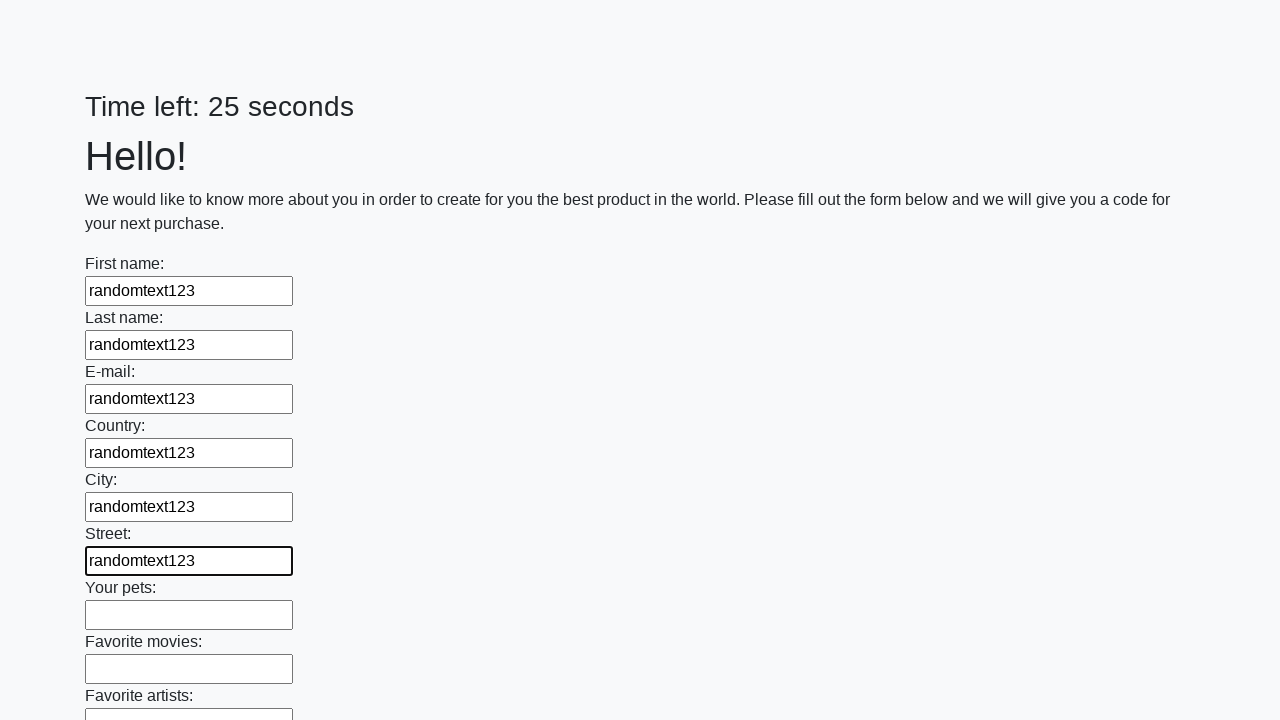

Filled input field with 'randomtext123' on xpath=//input >> nth=6
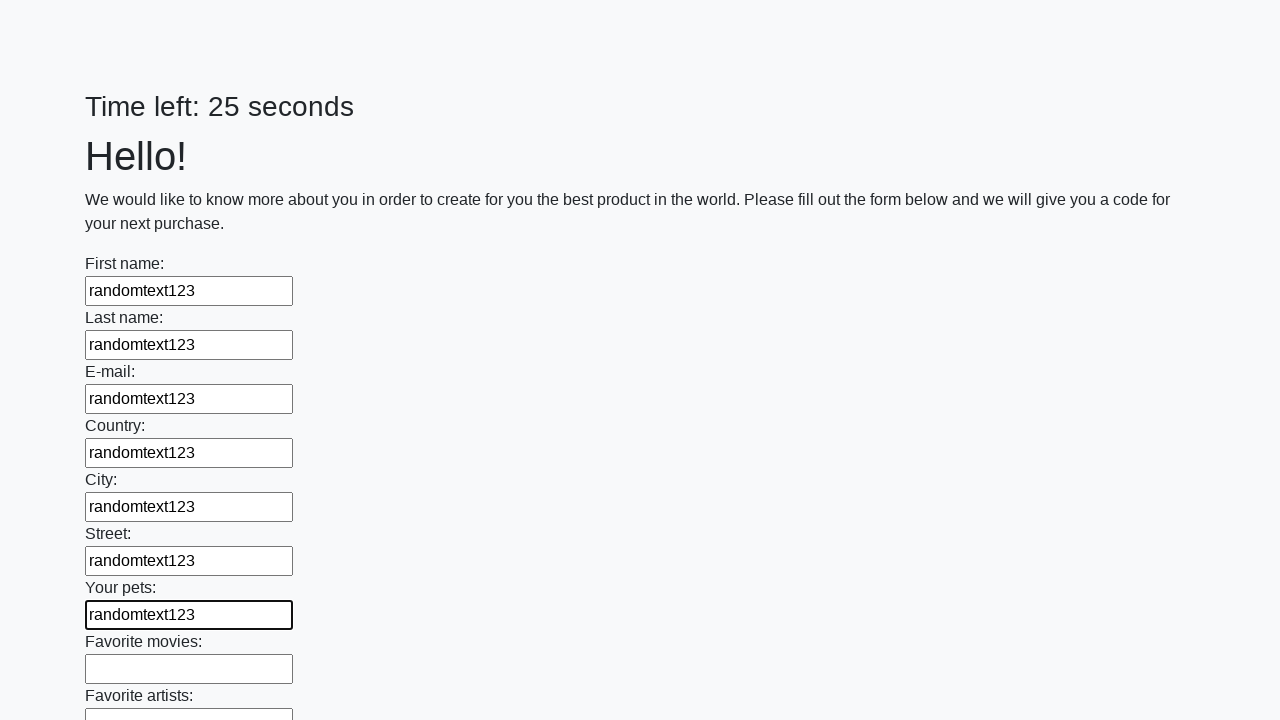

Filled input field with 'randomtext123' on xpath=//input >> nth=7
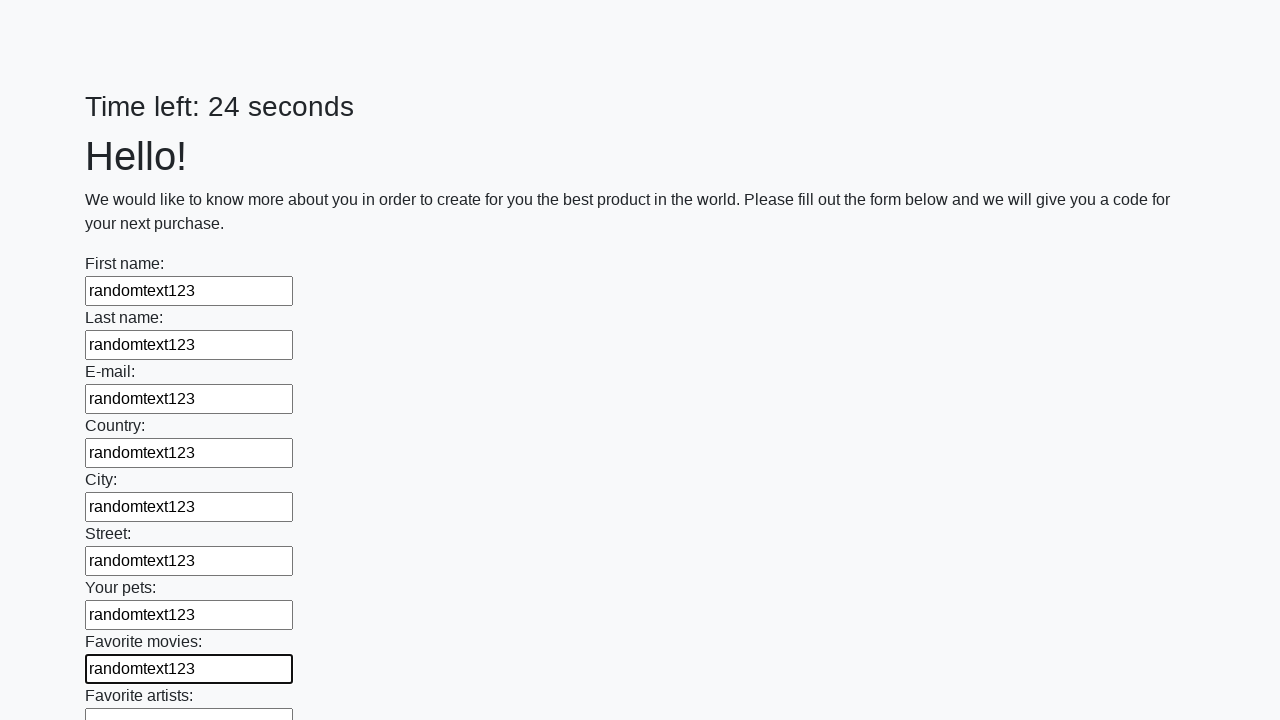

Filled input field with 'randomtext123' on xpath=//input >> nth=8
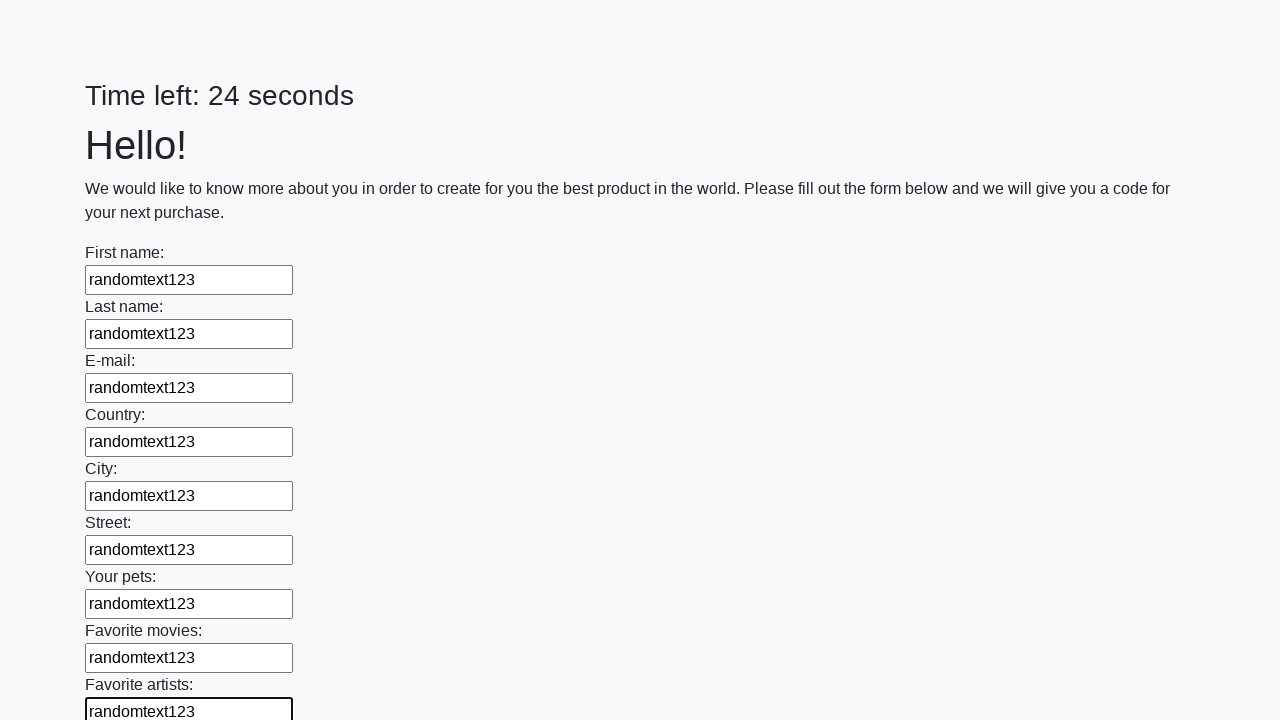

Filled input field with 'randomtext123' on xpath=//input >> nth=9
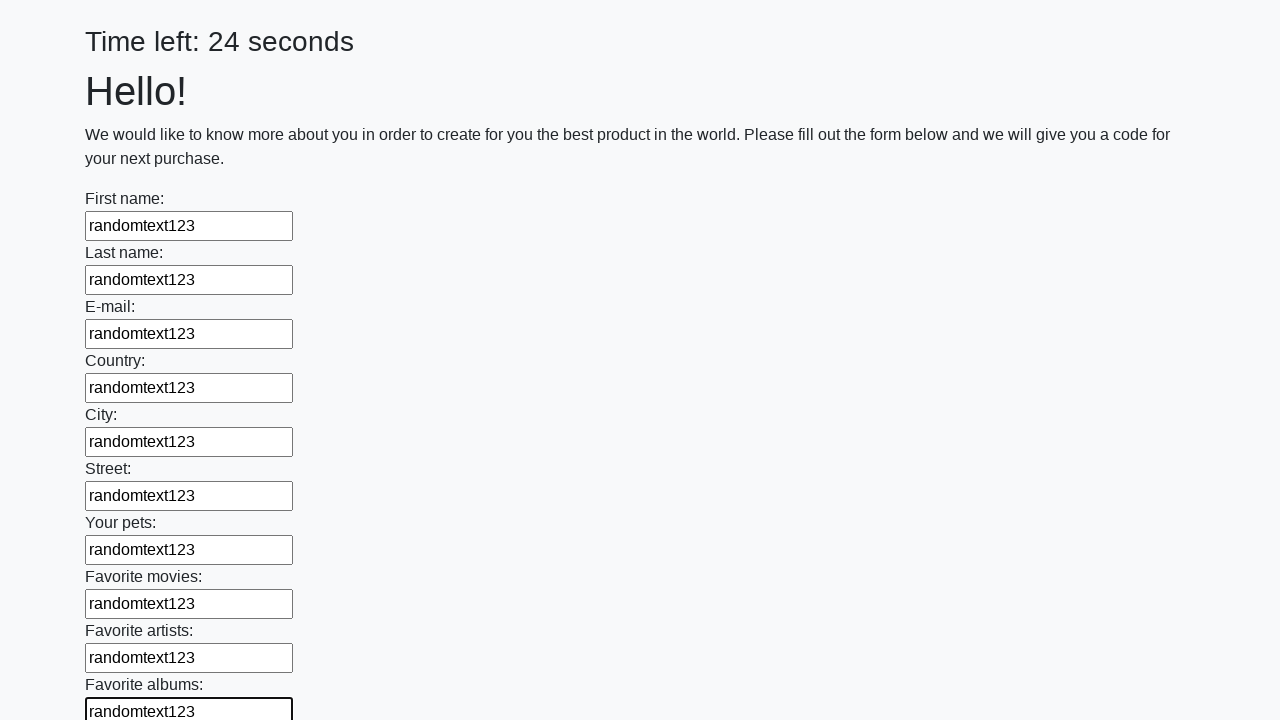

Filled input field with 'randomtext123' on xpath=//input >> nth=10
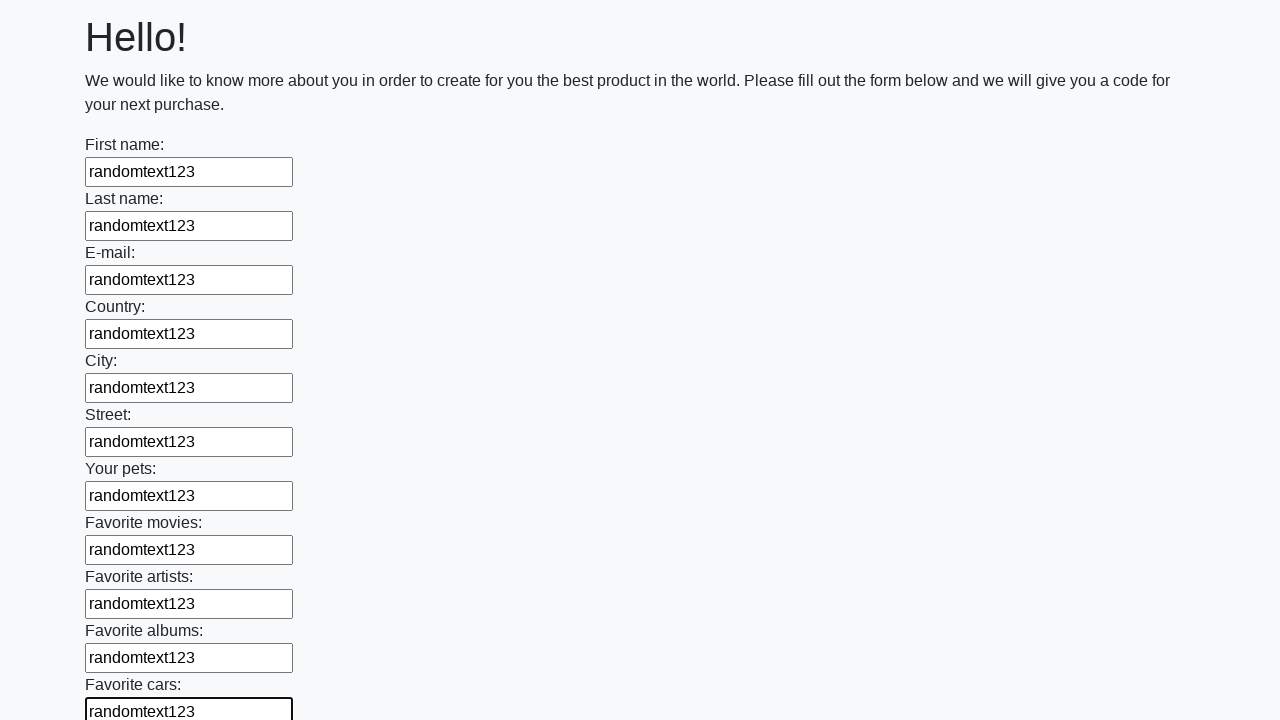

Filled input field with 'randomtext123' on xpath=//input >> nth=11
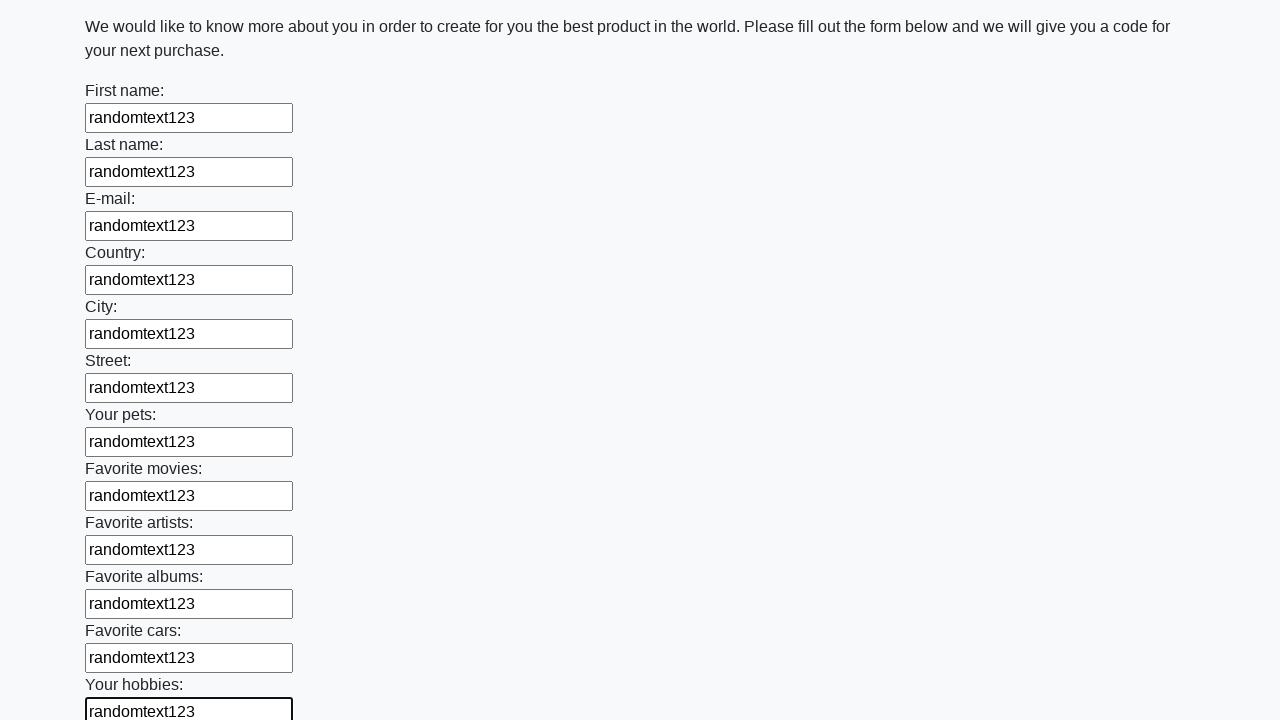

Filled input field with 'randomtext123' on xpath=//input >> nth=12
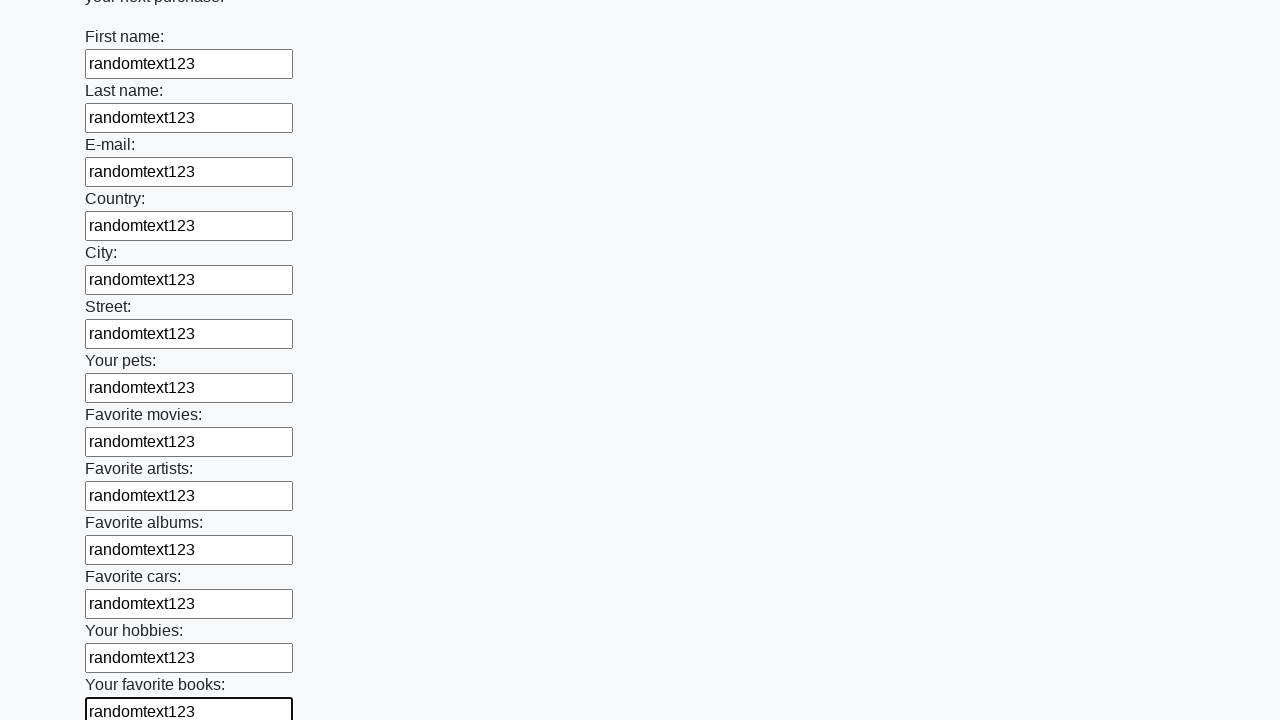

Filled input field with 'randomtext123' on xpath=//input >> nth=13
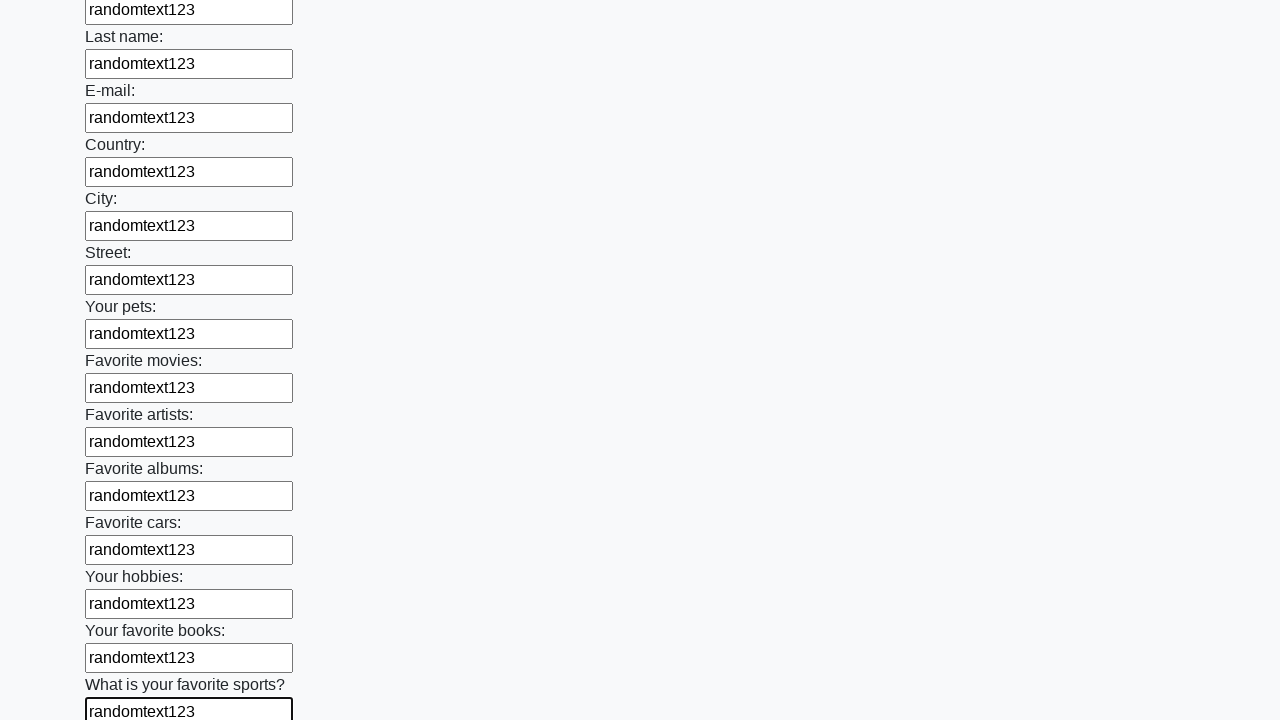

Filled input field with 'randomtext123' on xpath=//input >> nth=14
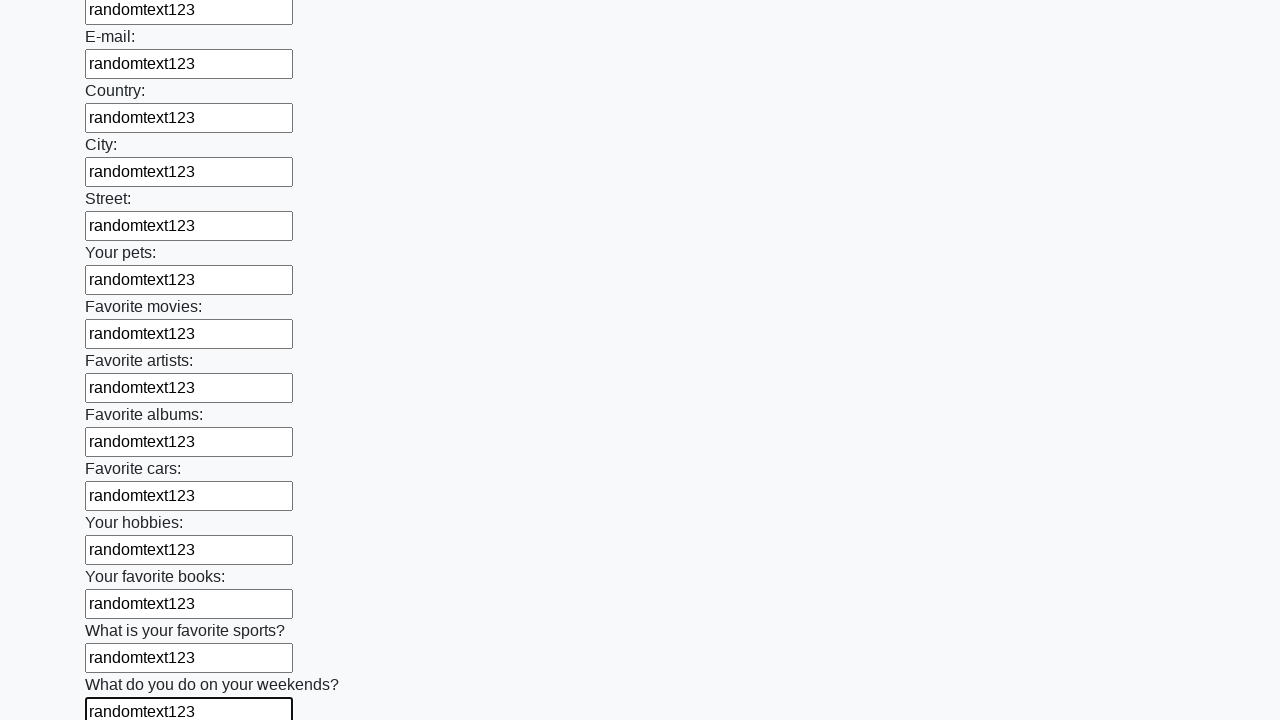

Filled input field with 'randomtext123' on xpath=//input >> nth=15
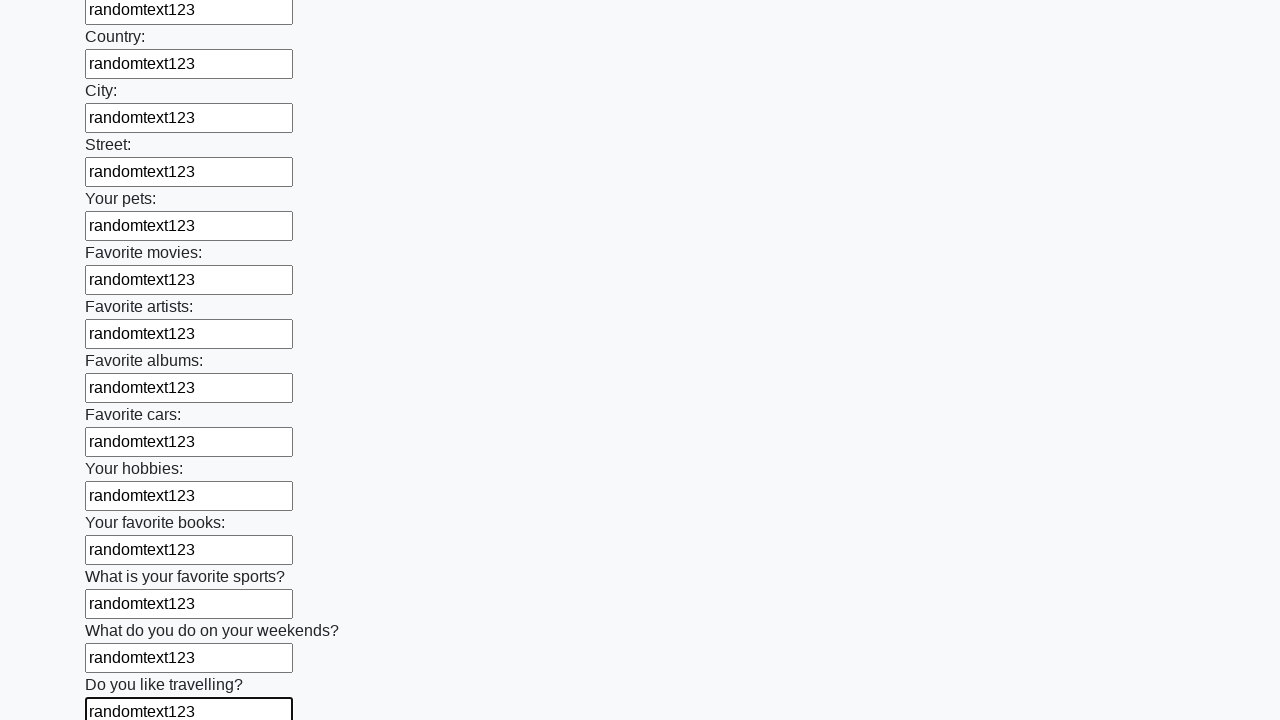

Filled input field with 'randomtext123' on xpath=//input >> nth=16
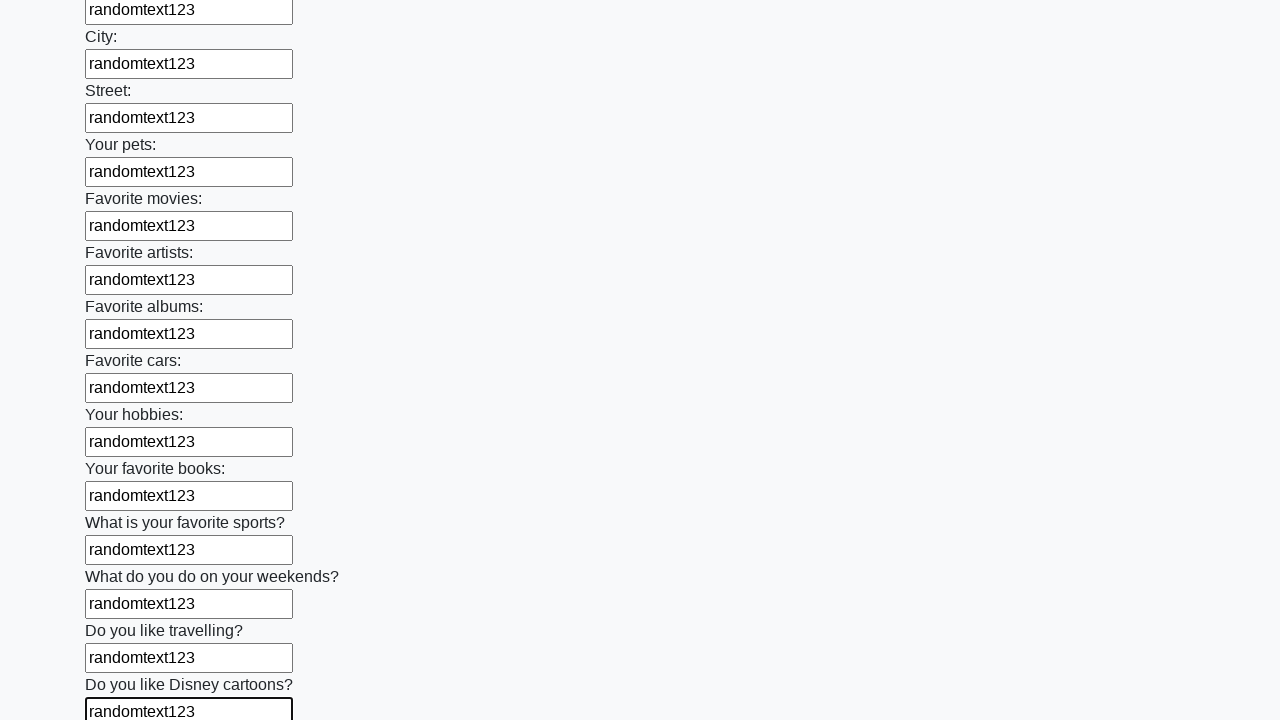

Filled input field with 'randomtext123' on xpath=//input >> nth=17
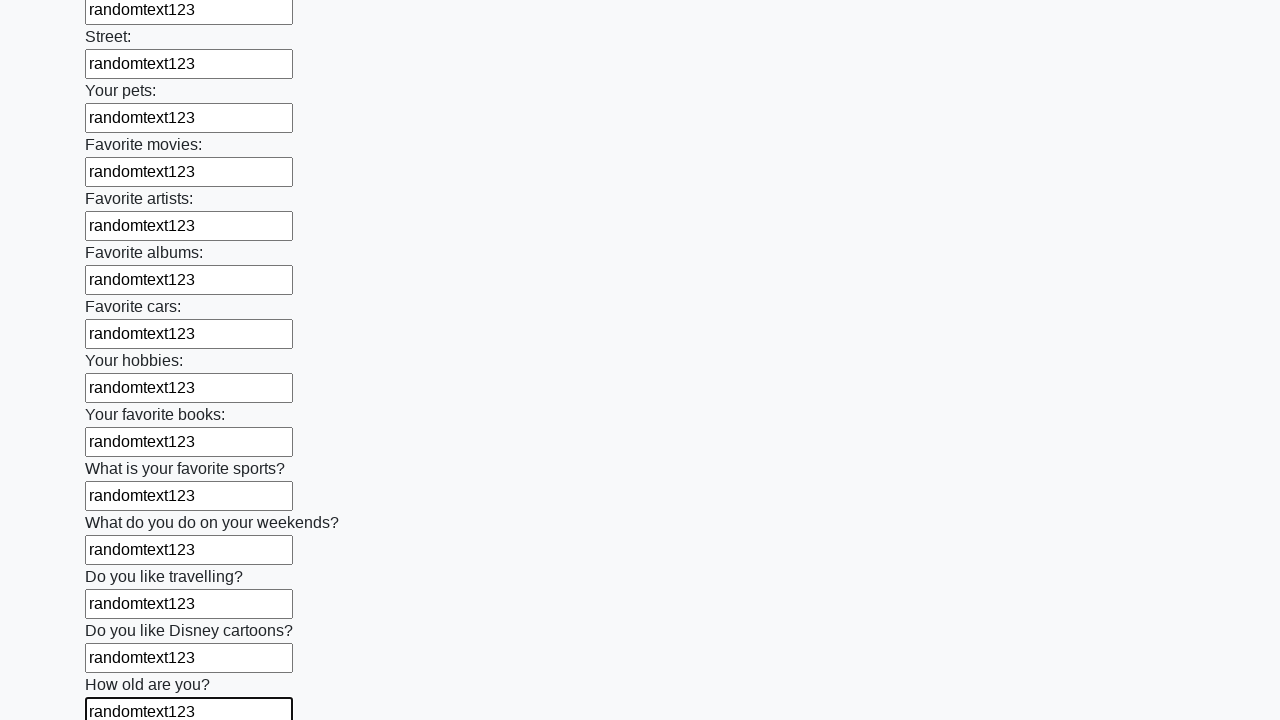

Filled input field with 'randomtext123' on xpath=//input >> nth=18
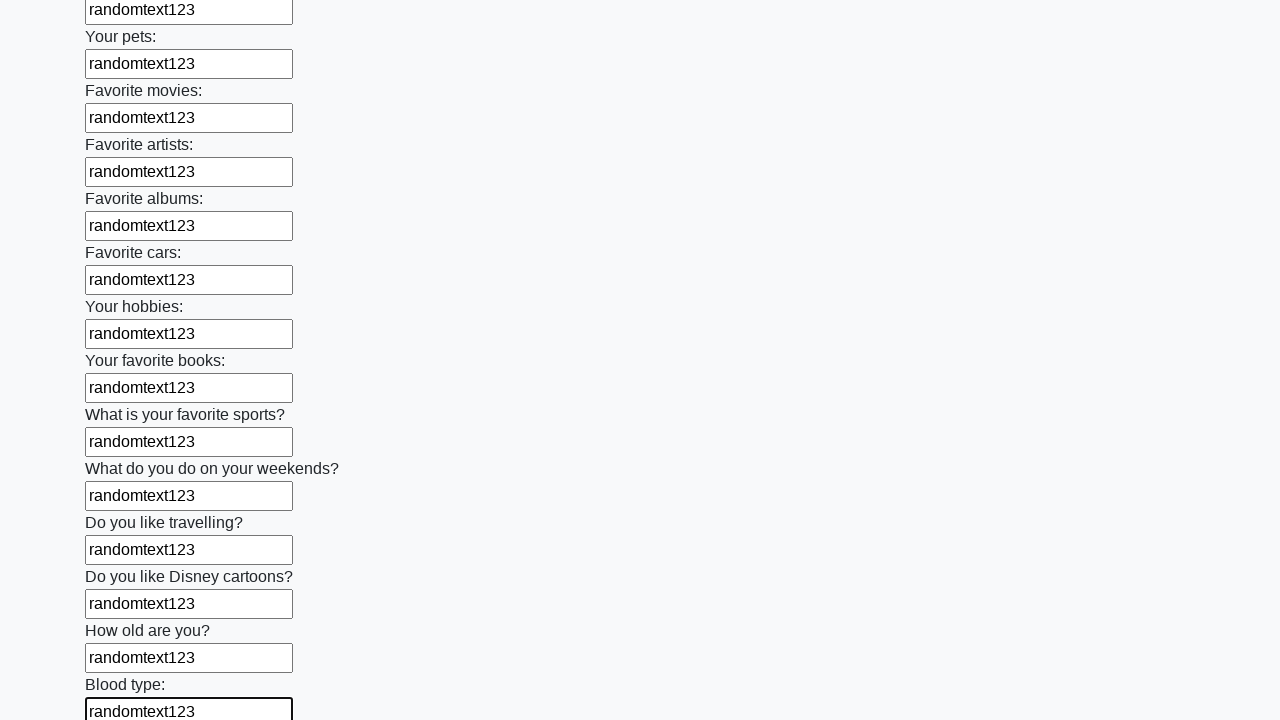

Filled input field with 'randomtext123' on xpath=//input >> nth=19
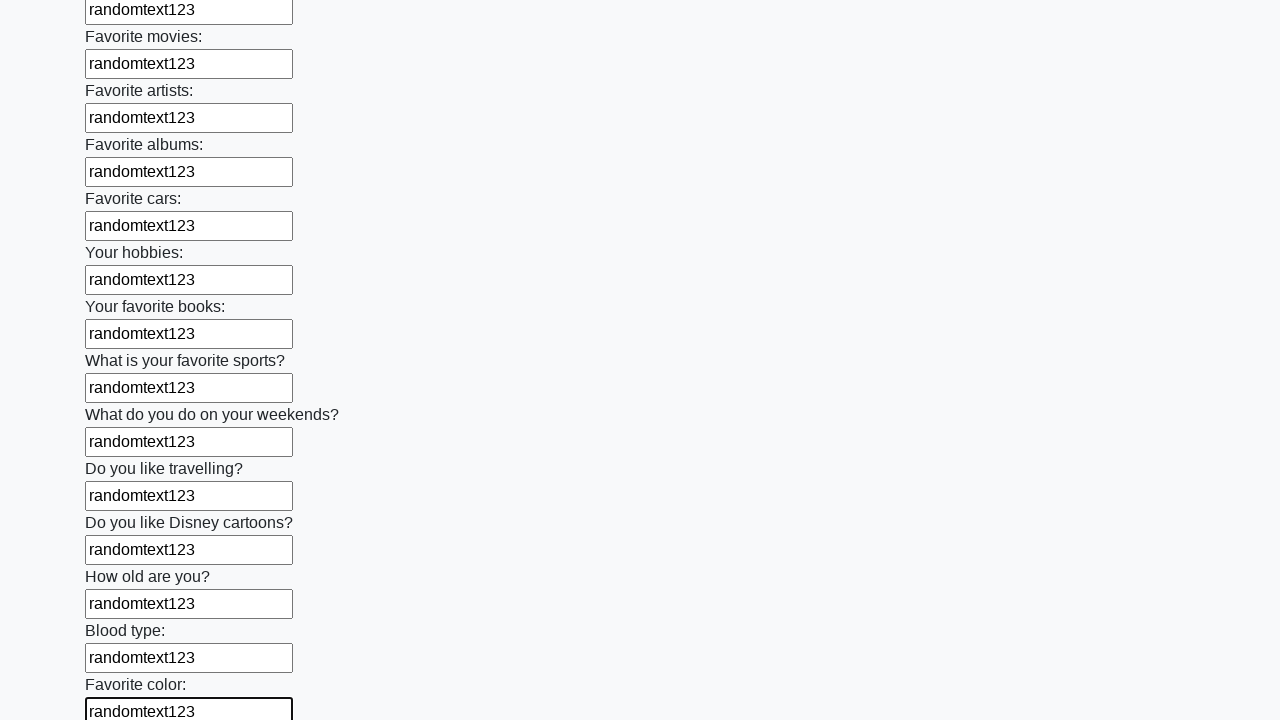

Filled input field with 'randomtext123' on xpath=//input >> nth=20
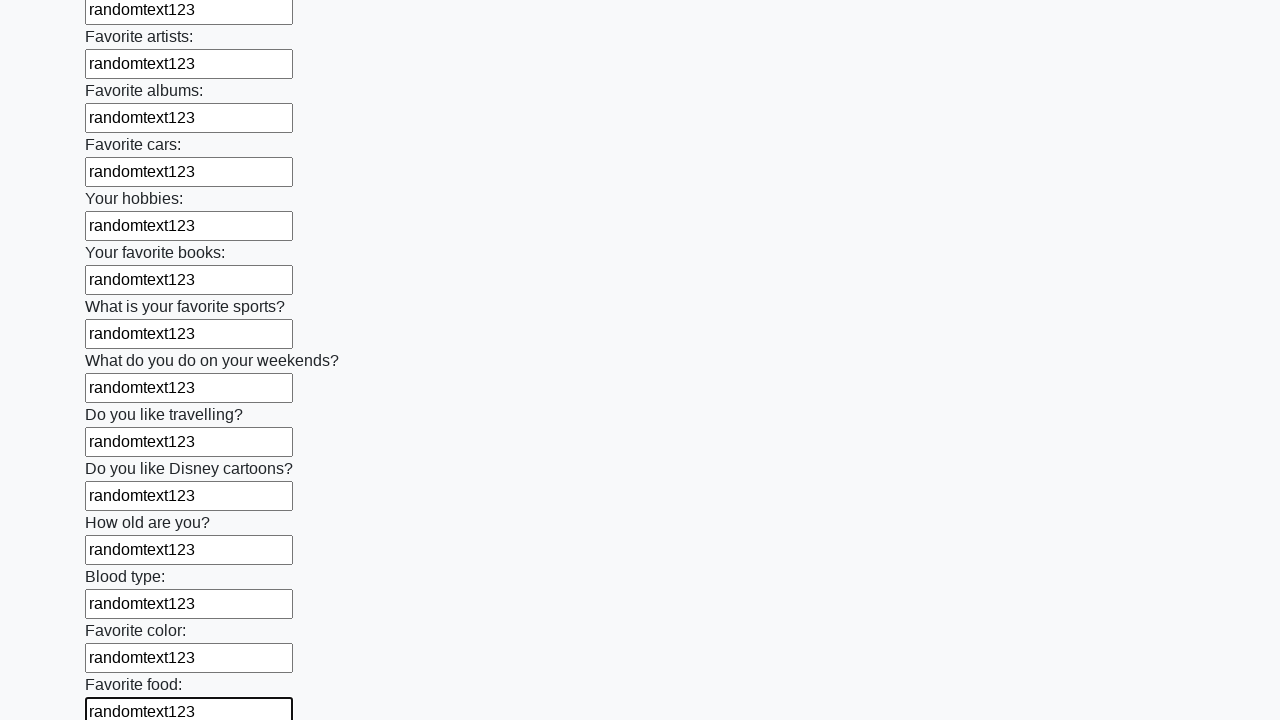

Filled input field with 'randomtext123' on xpath=//input >> nth=21
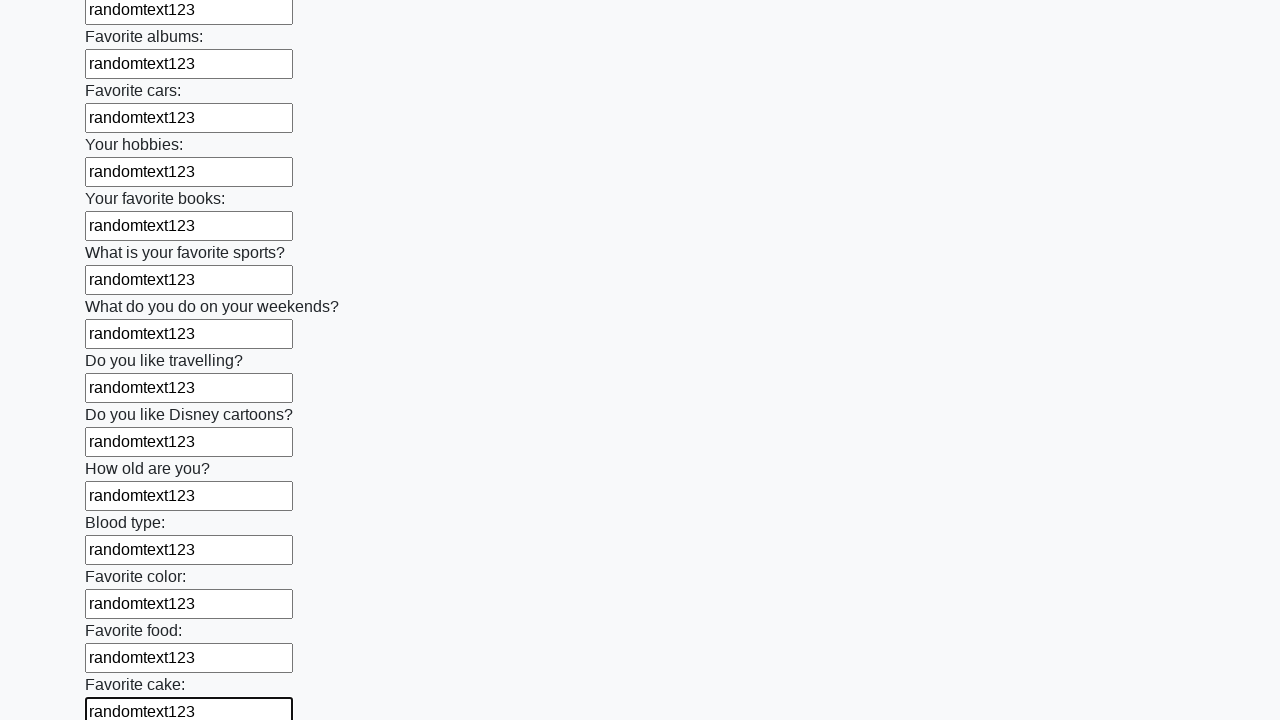

Filled input field with 'randomtext123' on xpath=//input >> nth=22
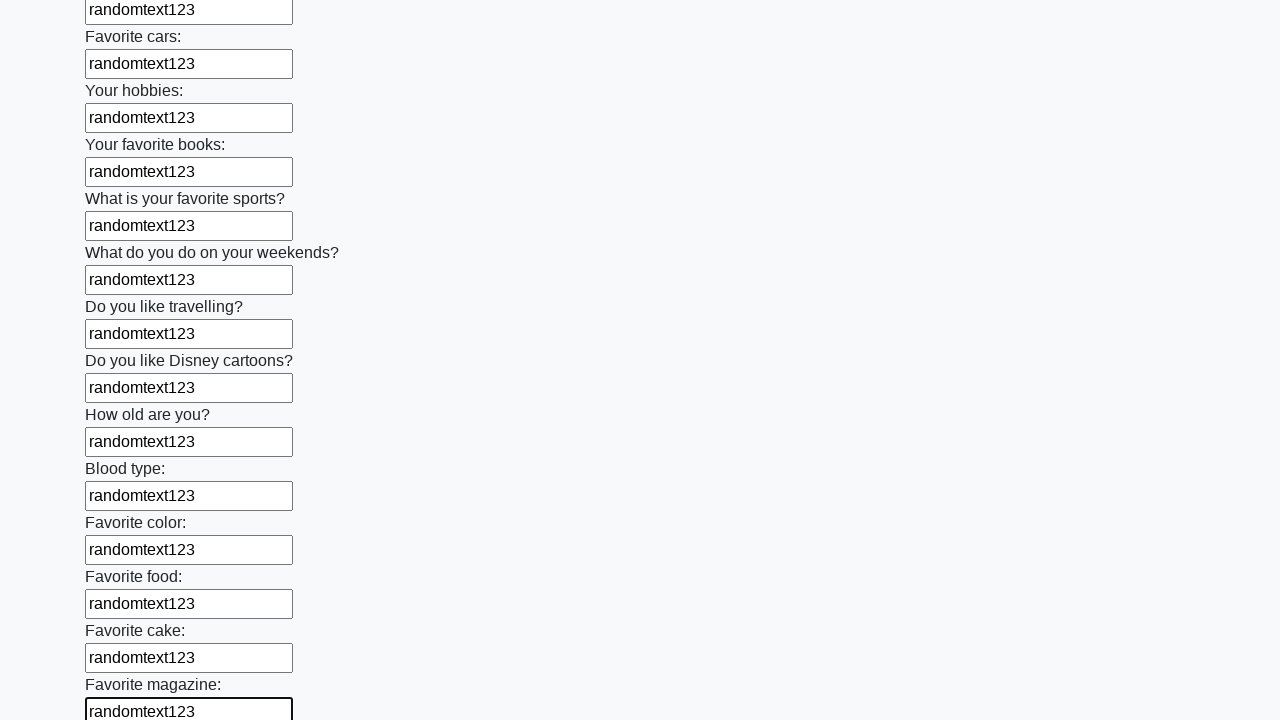

Filled input field with 'randomtext123' on xpath=//input >> nth=23
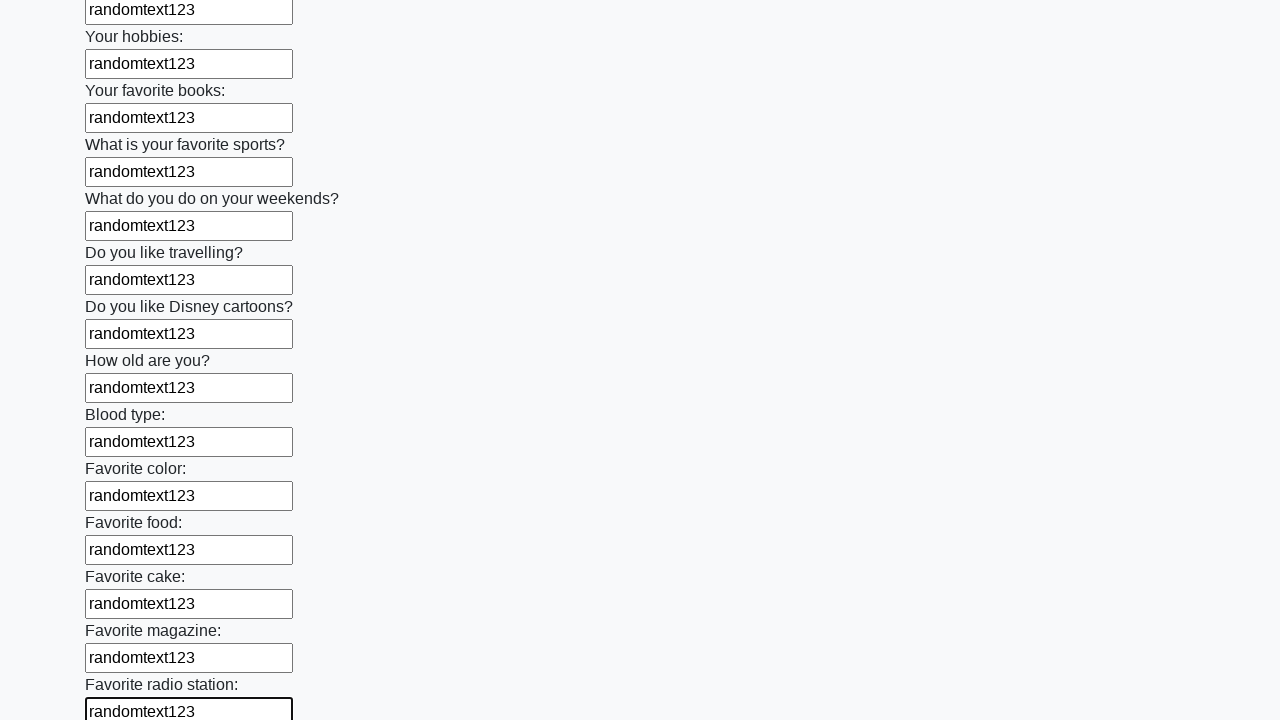

Filled input field with 'randomtext123' on xpath=//input >> nth=24
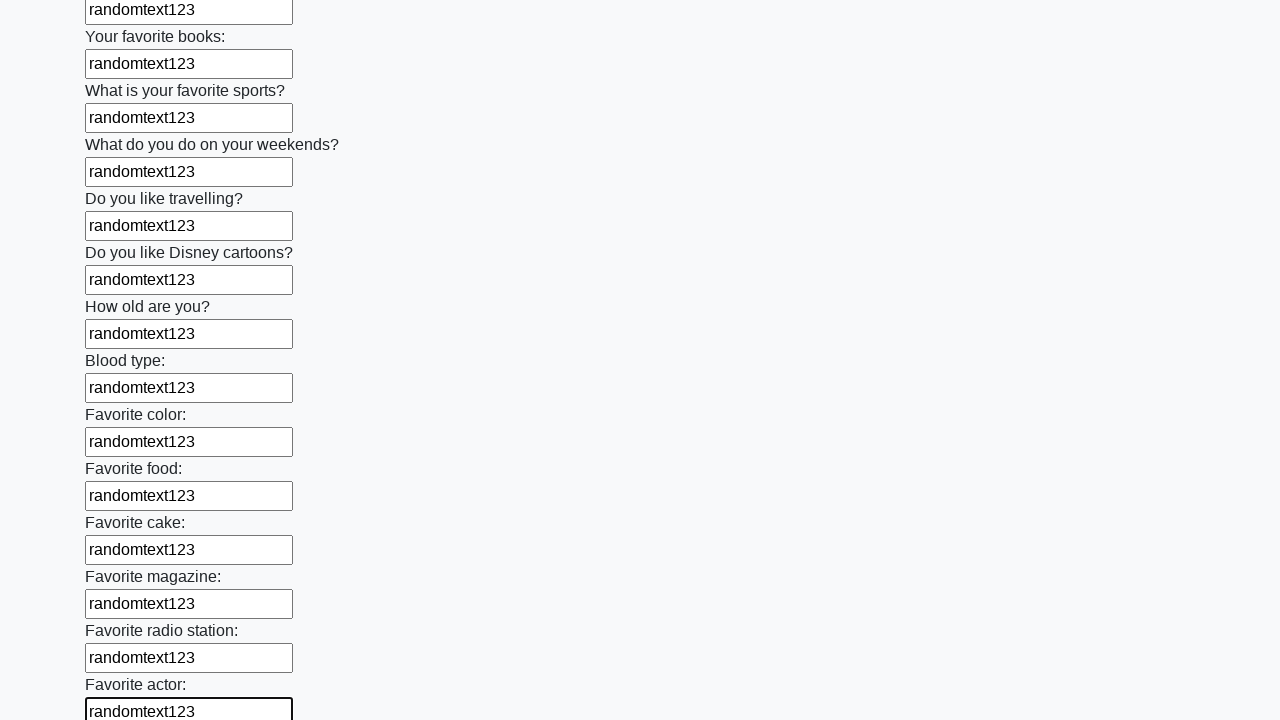

Filled input field with 'randomtext123' on xpath=//input >> nth=25
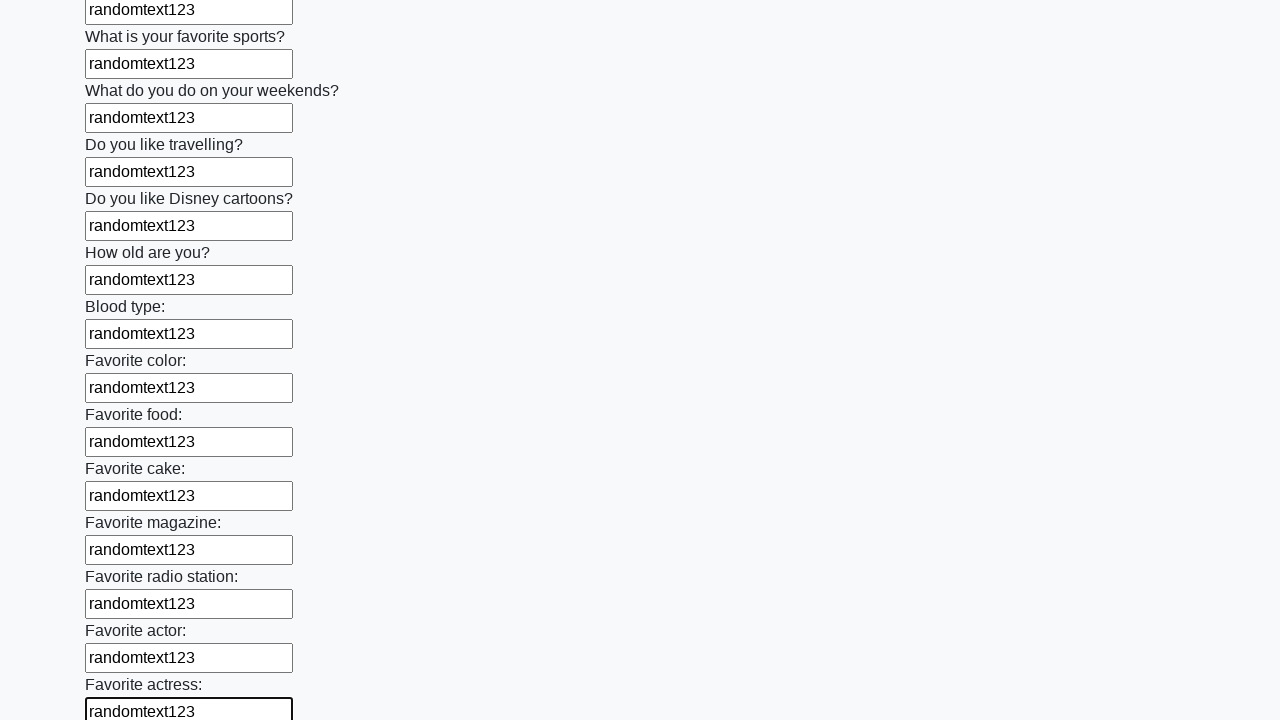

Filled input field with 'randomtext123' on xpath=//input >> nth=26
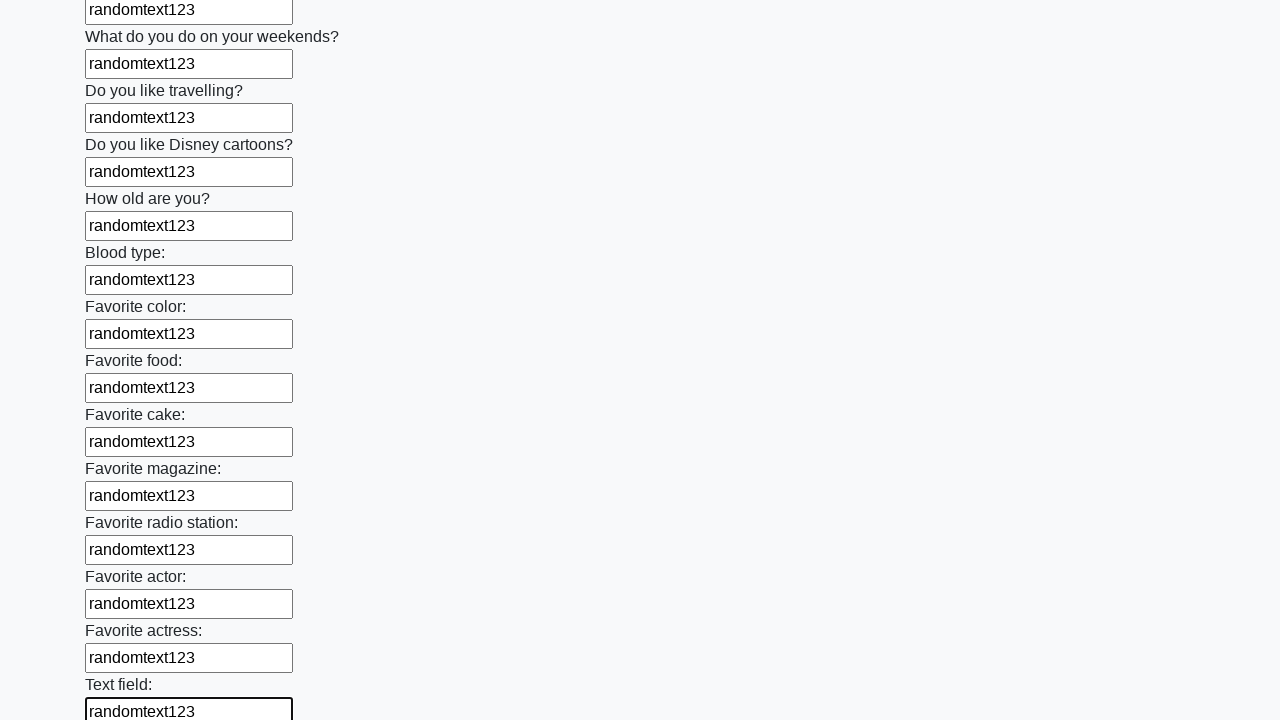

Filled input field with 'randomtext123' on xpath=//input >> nth=27
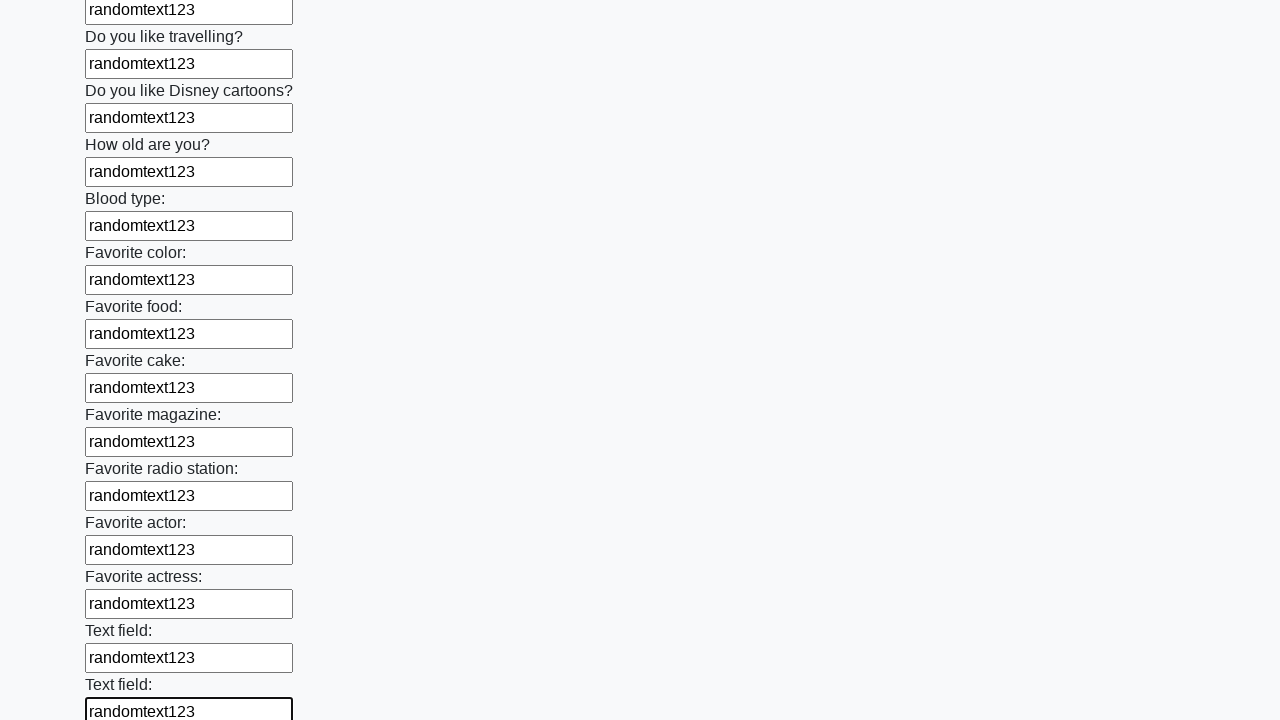

Filled input field with 'randomtext123' on xpath=//input >> nth=28
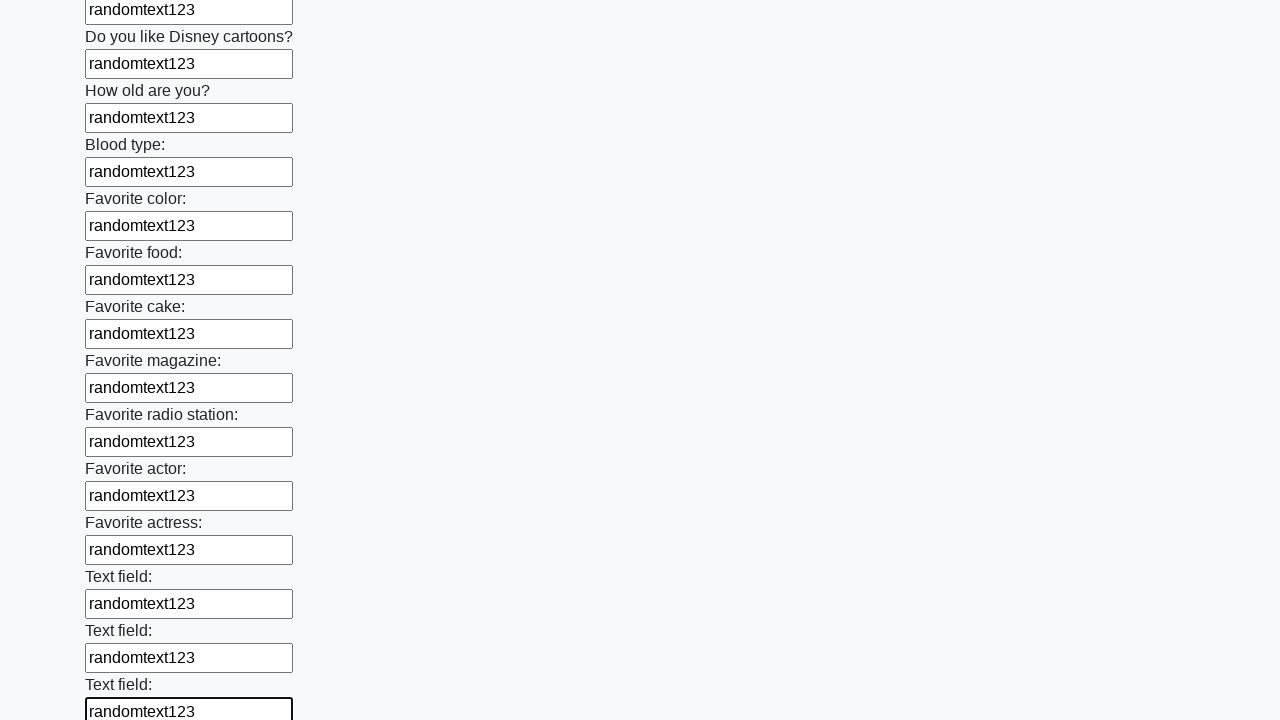

Filled input field with 'randomtext123' on xpath=//input >> nth=29
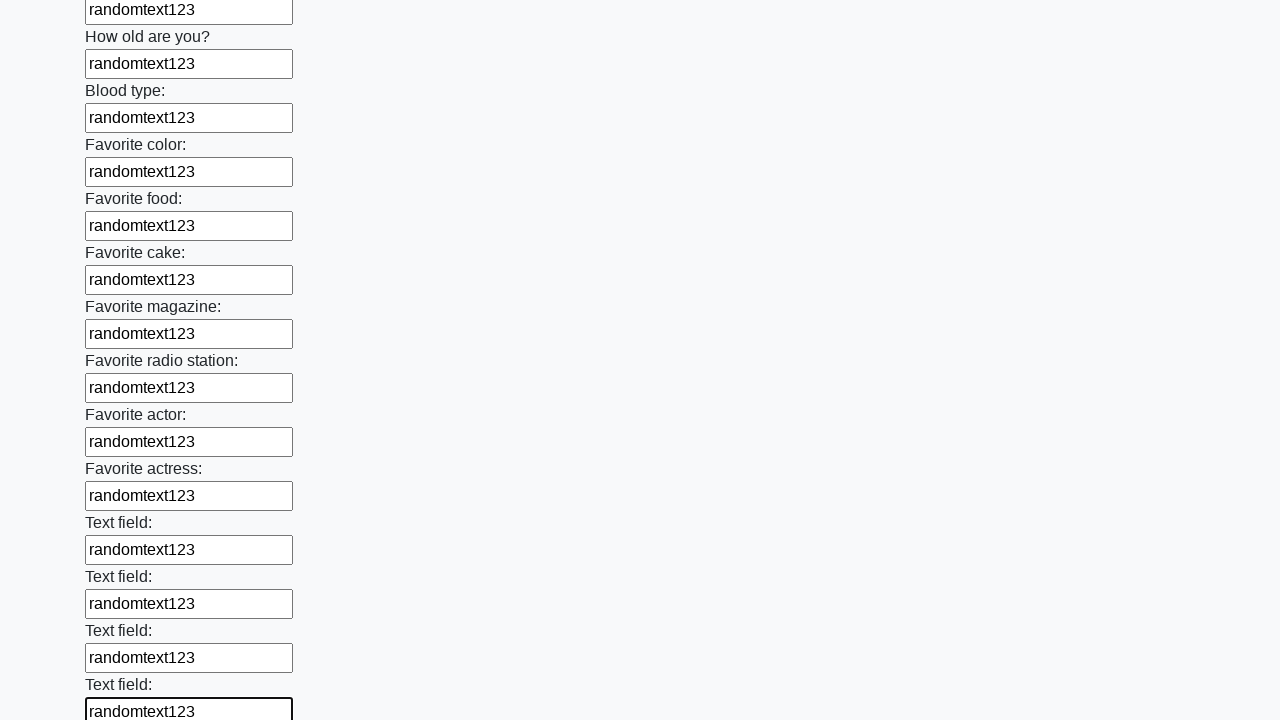

Filled input field with 'randomtext123' on xpath=//input >> nth=30
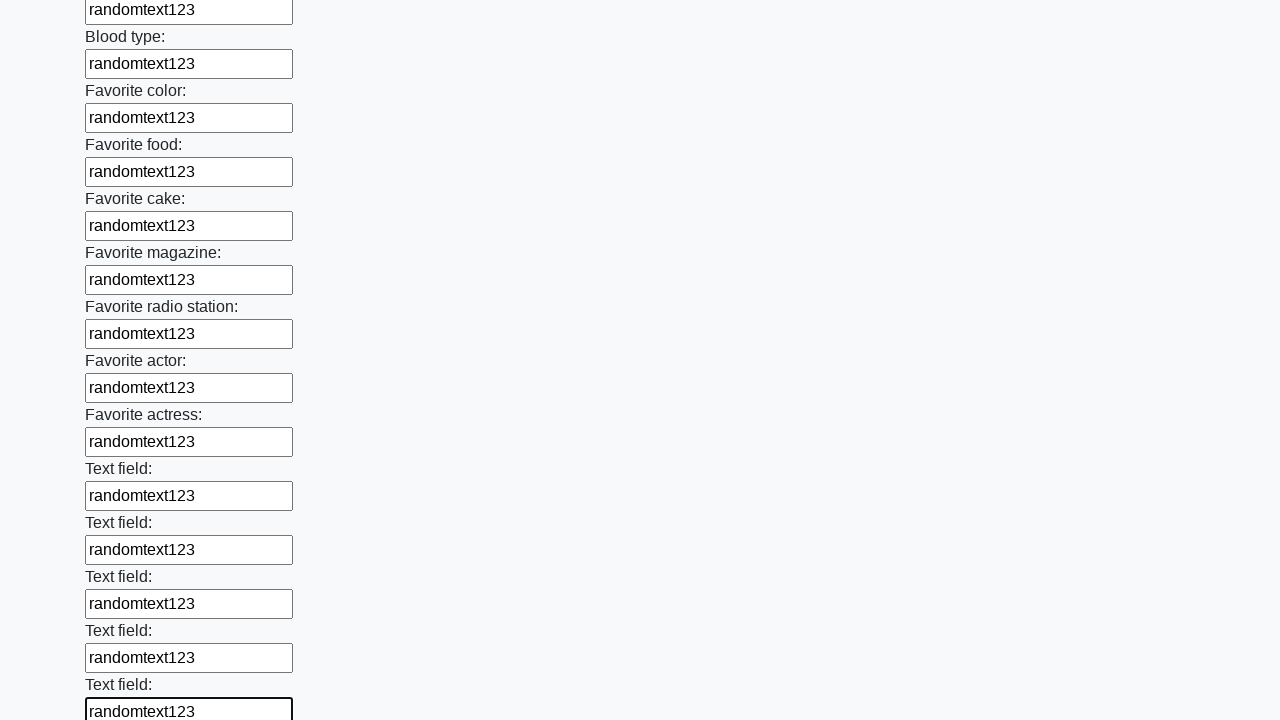

Filled input field with 'randomtext123' on xpath=//input >> nth=31
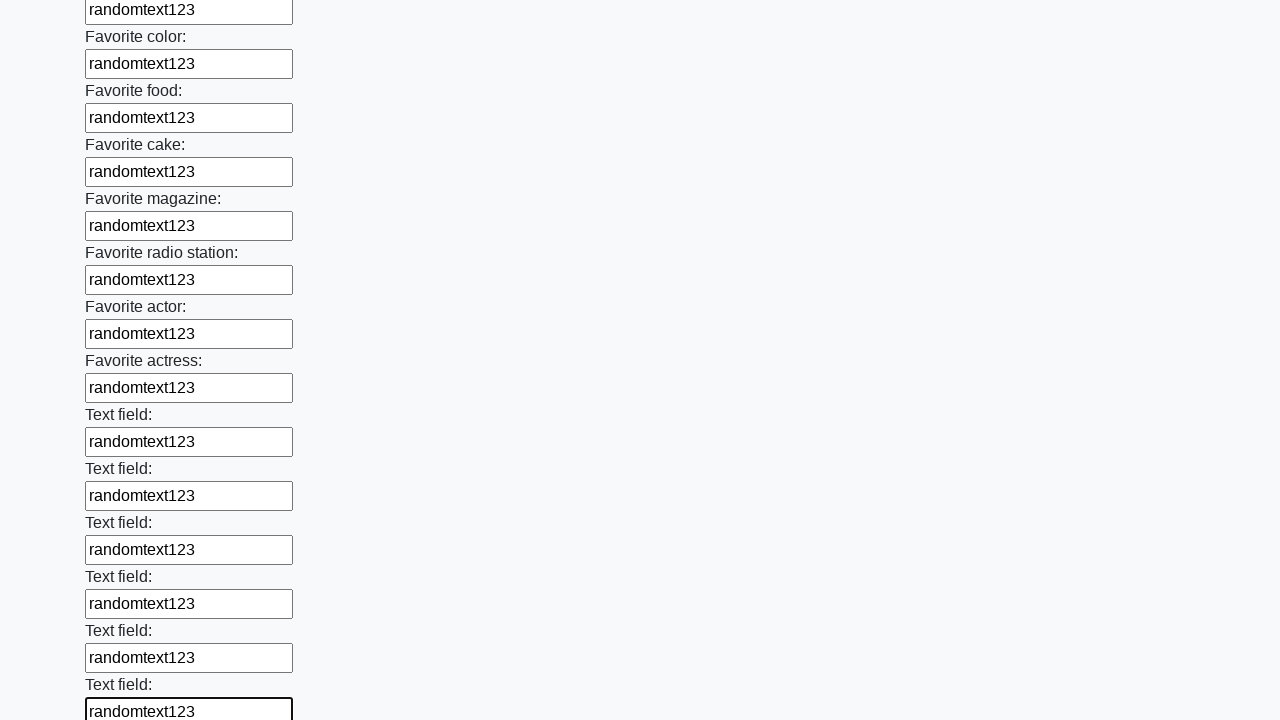

Filled input field with 'randomtext123' on xpath=//input >> nth=32
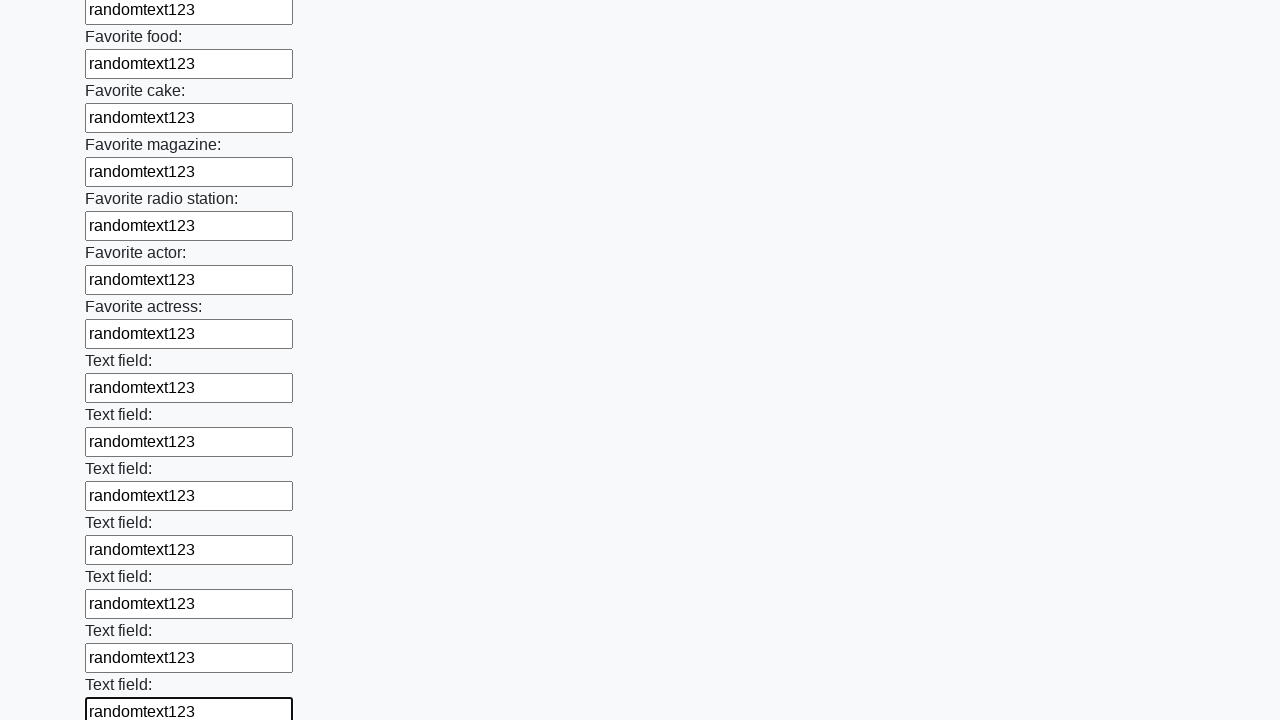

Filled input field with 'randomtext123' on xpath=//input >> nth=33
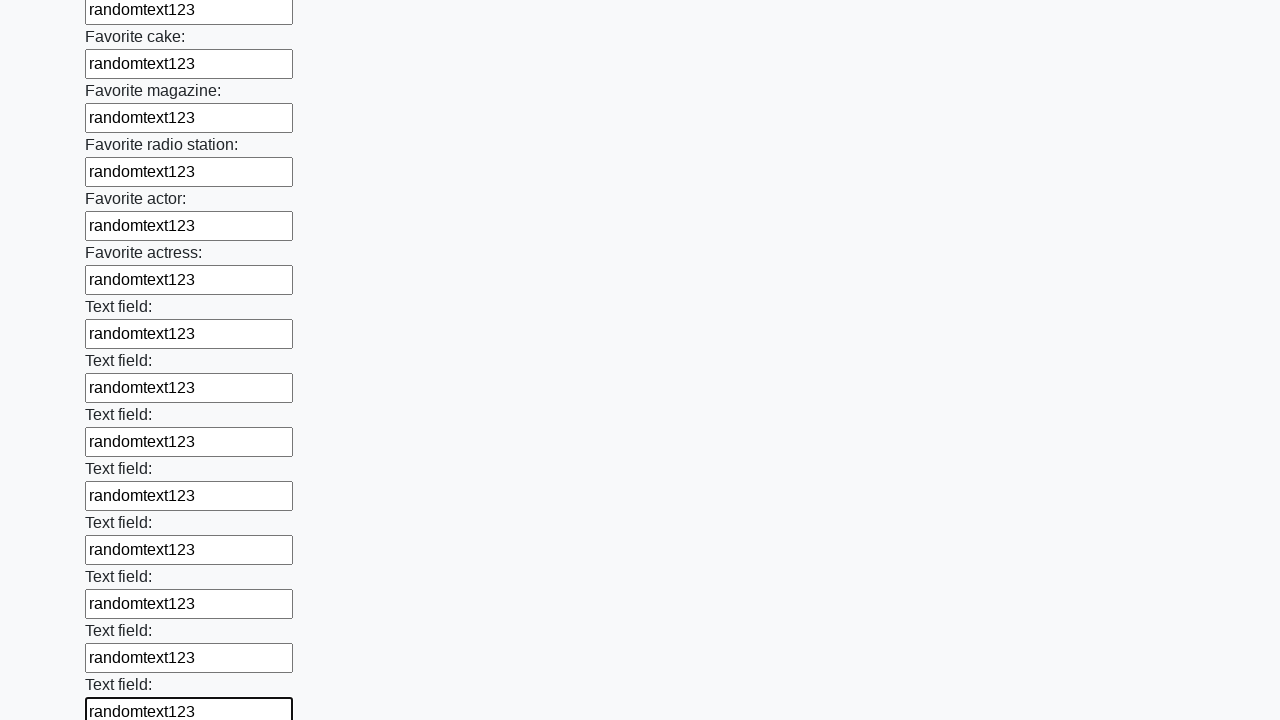

Filled input field with 'randomtext123' on xpath=//input >> nth=34
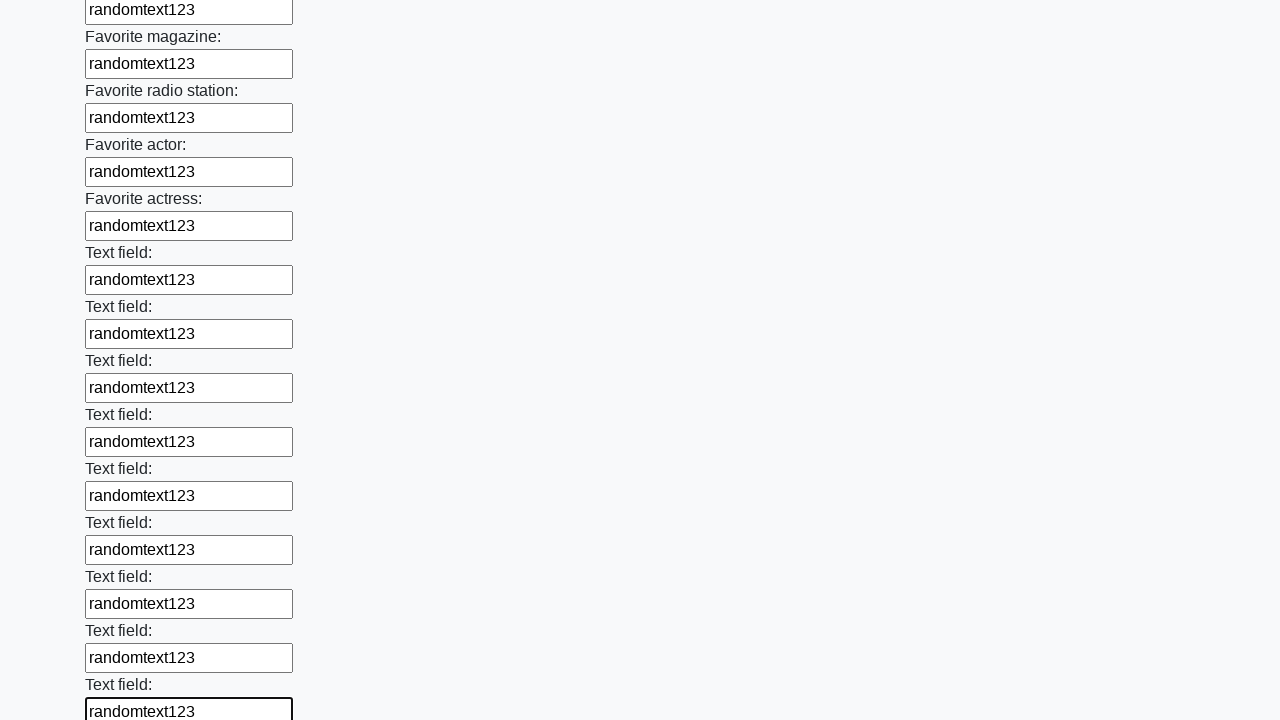

Filled input field with 'randomtext123' on xpath=//input >> nth=35
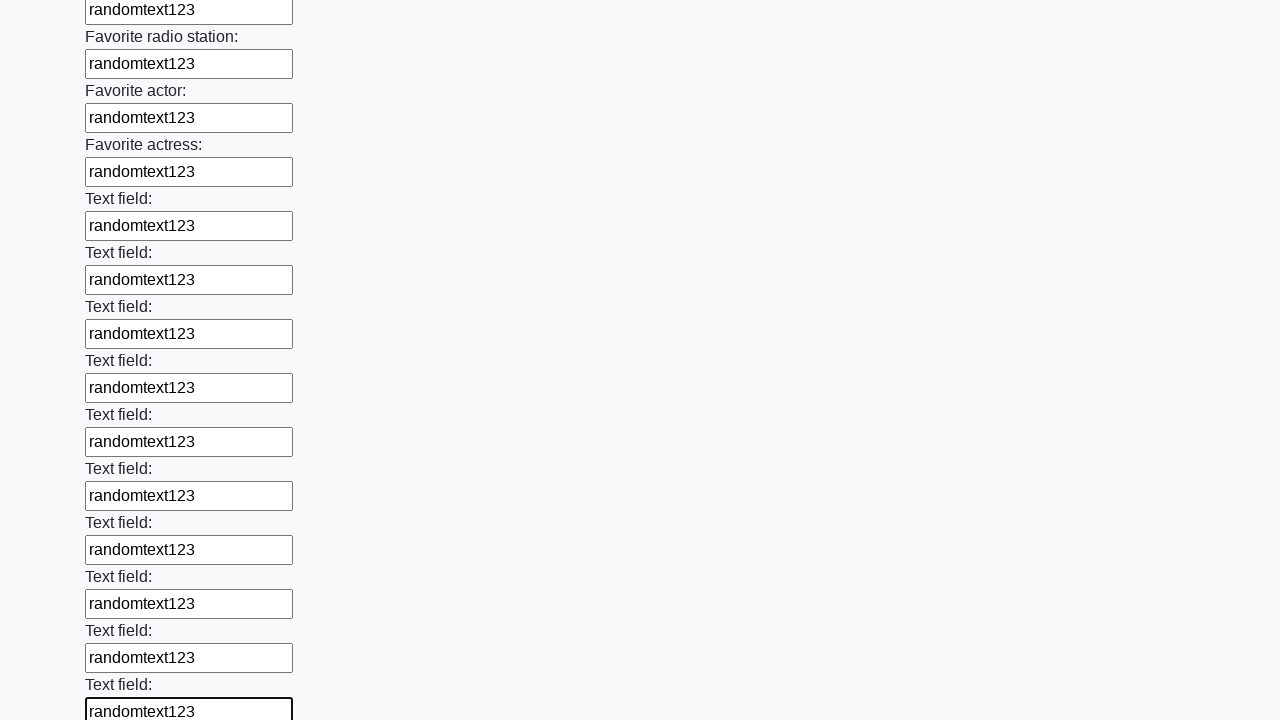

Filled input field with 'randomtext123' on xpath=//input >> nth=36
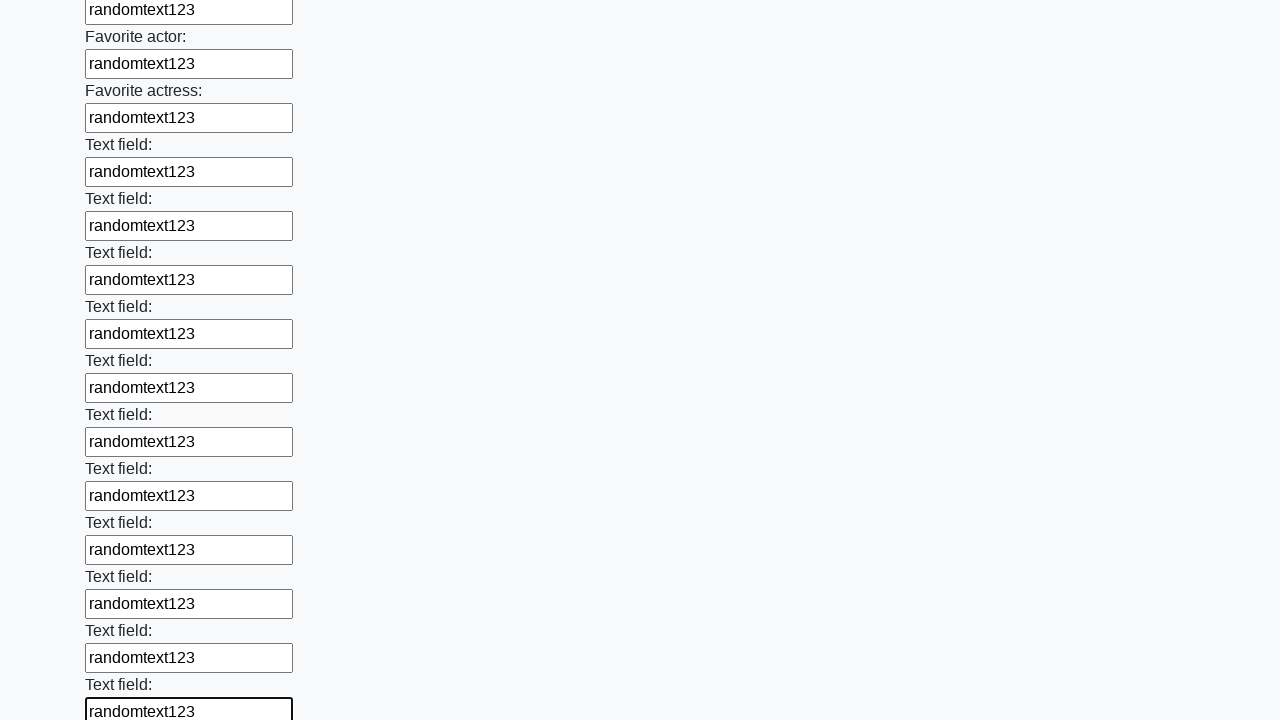

Filled input field with 'randomtext123' on xpath=//input >> nth=37
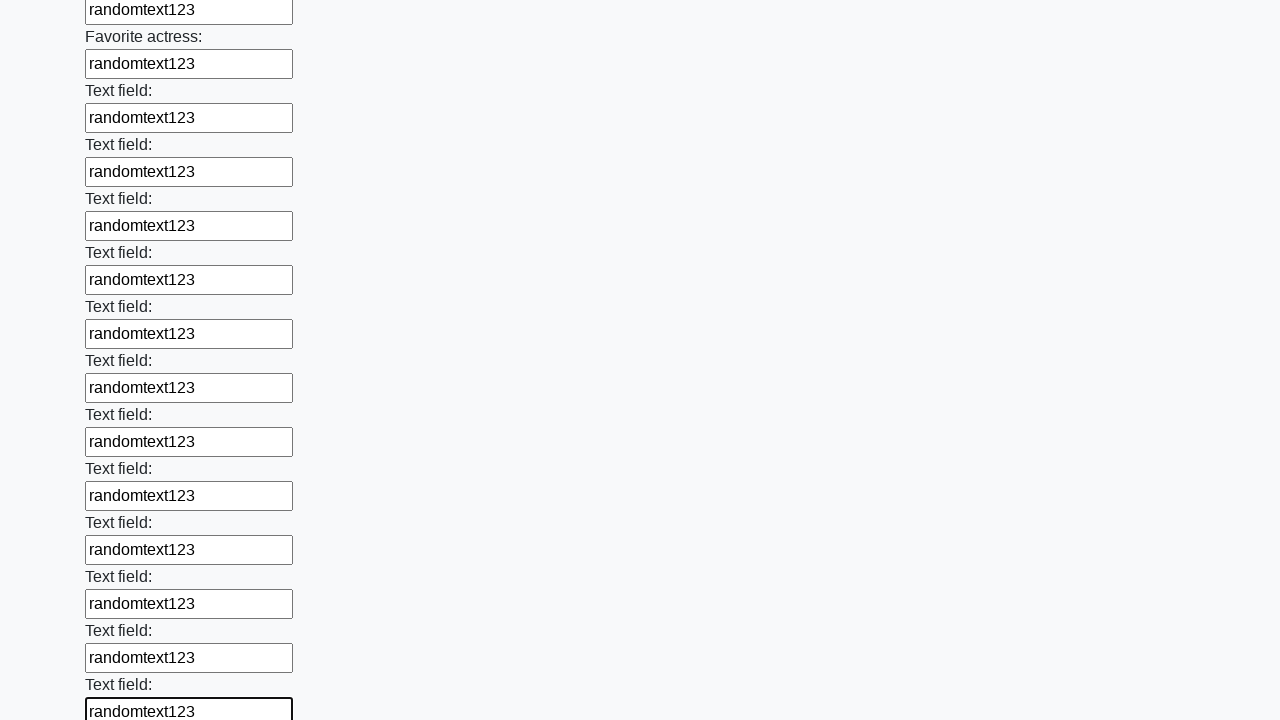

Filled input field with 'randomtext123' on xpath=//input >> nth=38
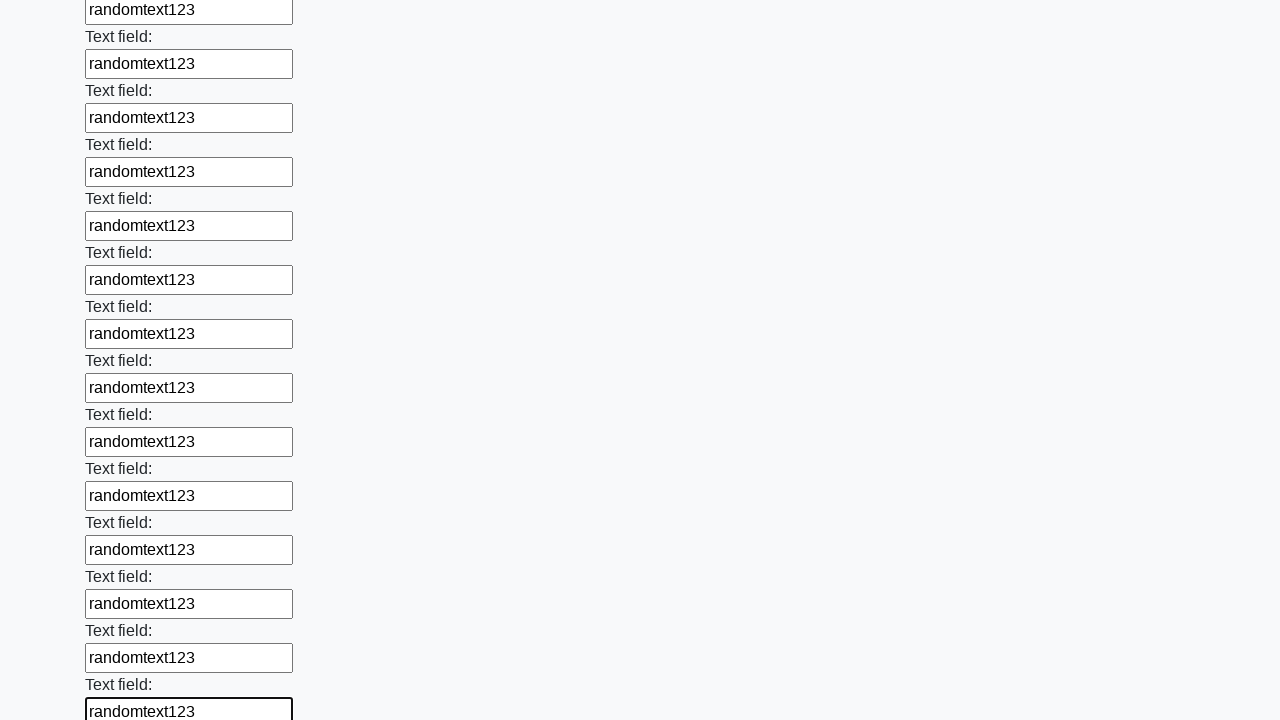

Filled input field with 'randomtext123' on xpath=//input >> nth=39
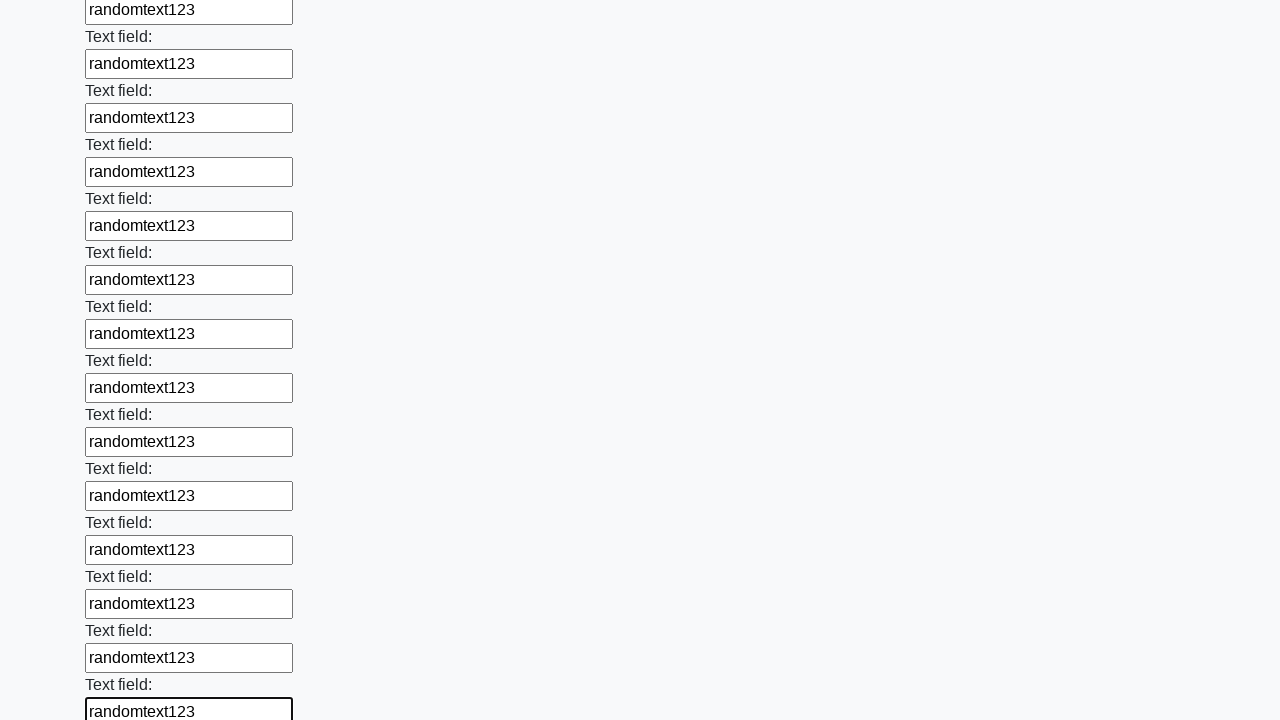

Filled input field with 'randomtext123' on xpath=//input >> nth=40
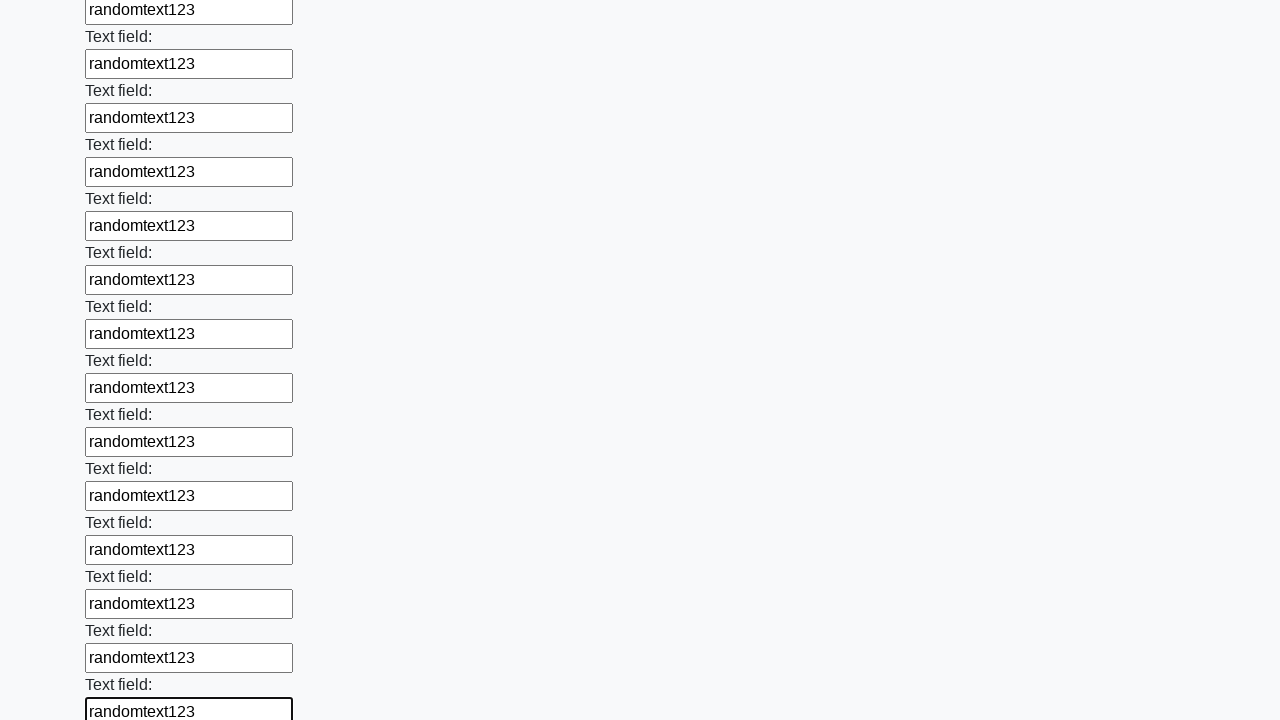

Filled input field with 'randomtext123' on xpath=//input >> nth=41
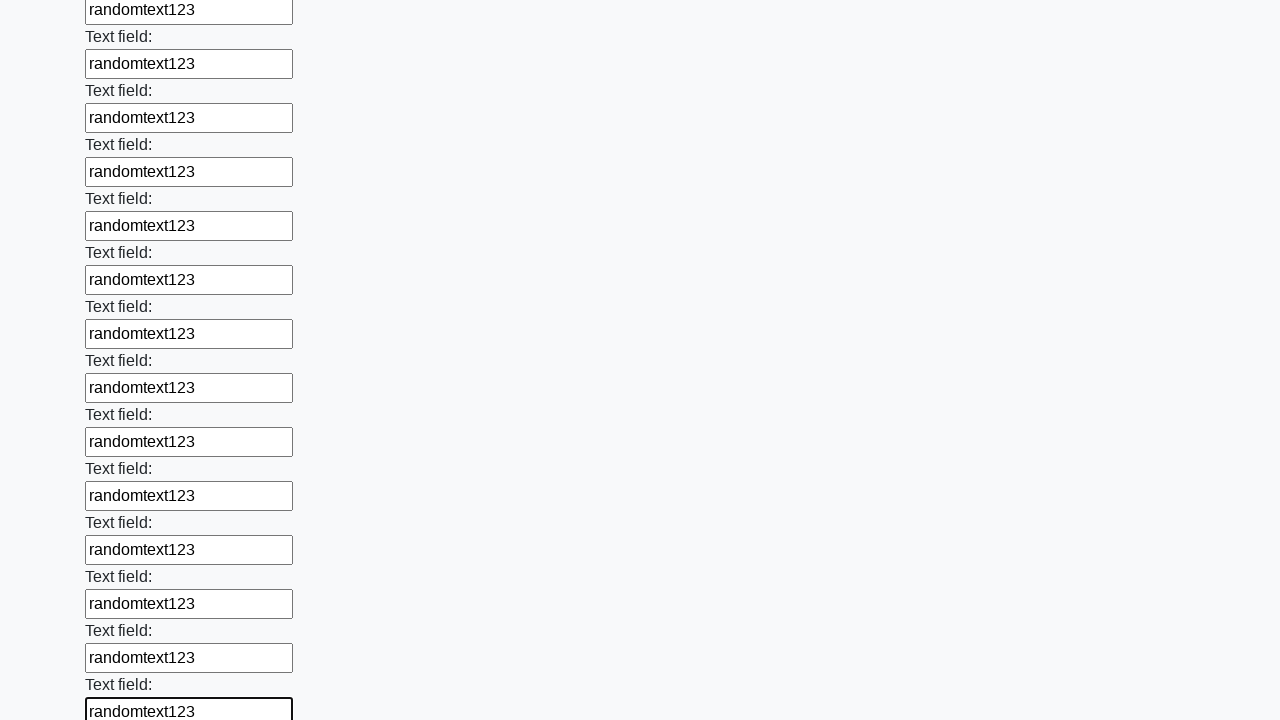

Filled input field with 'randomtext123' on xpath=//input >> nth=42
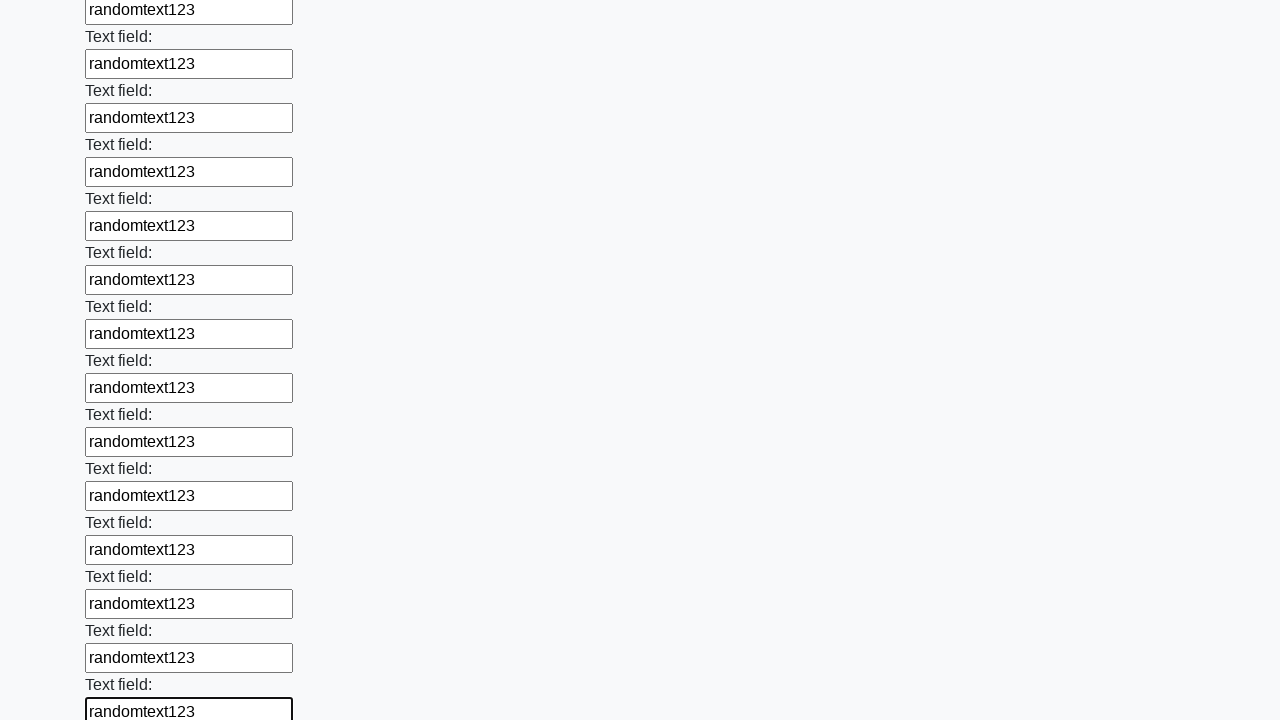

Filled input field with 'randomtext123' on xpath=//input >> nth=43
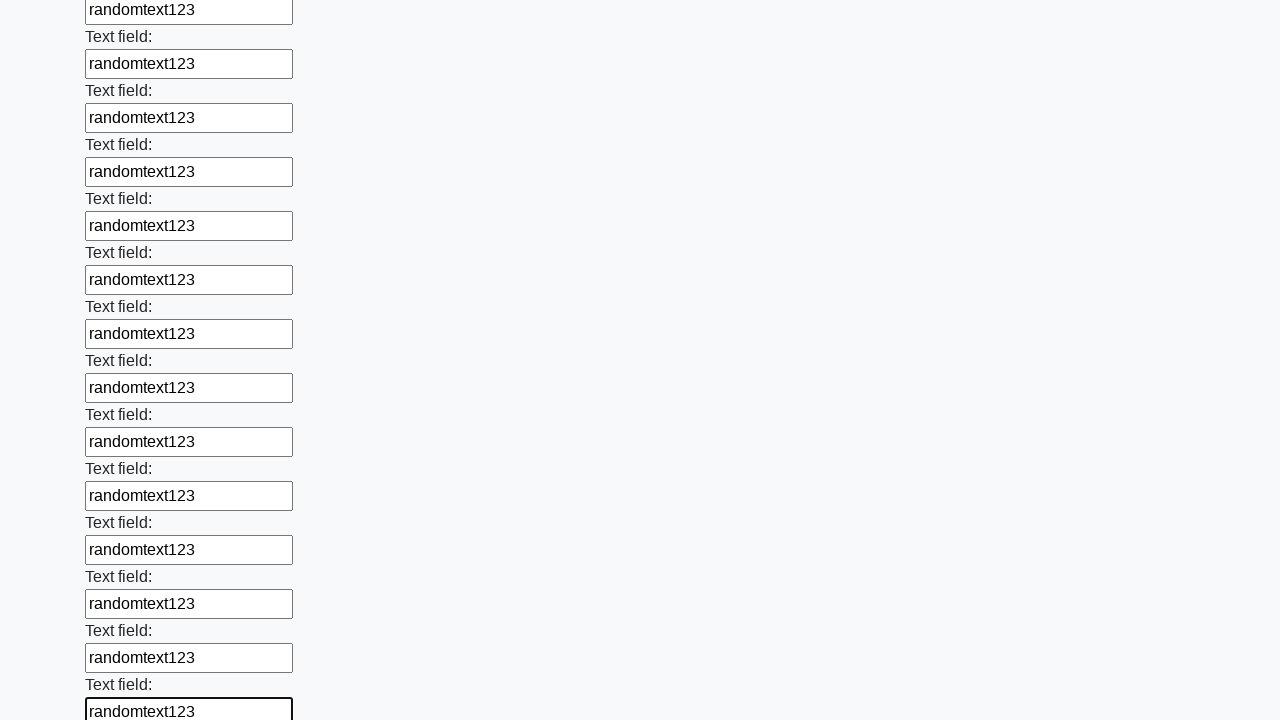

Filled input field with 'randomtext123' on xpath=//input >> nth=44
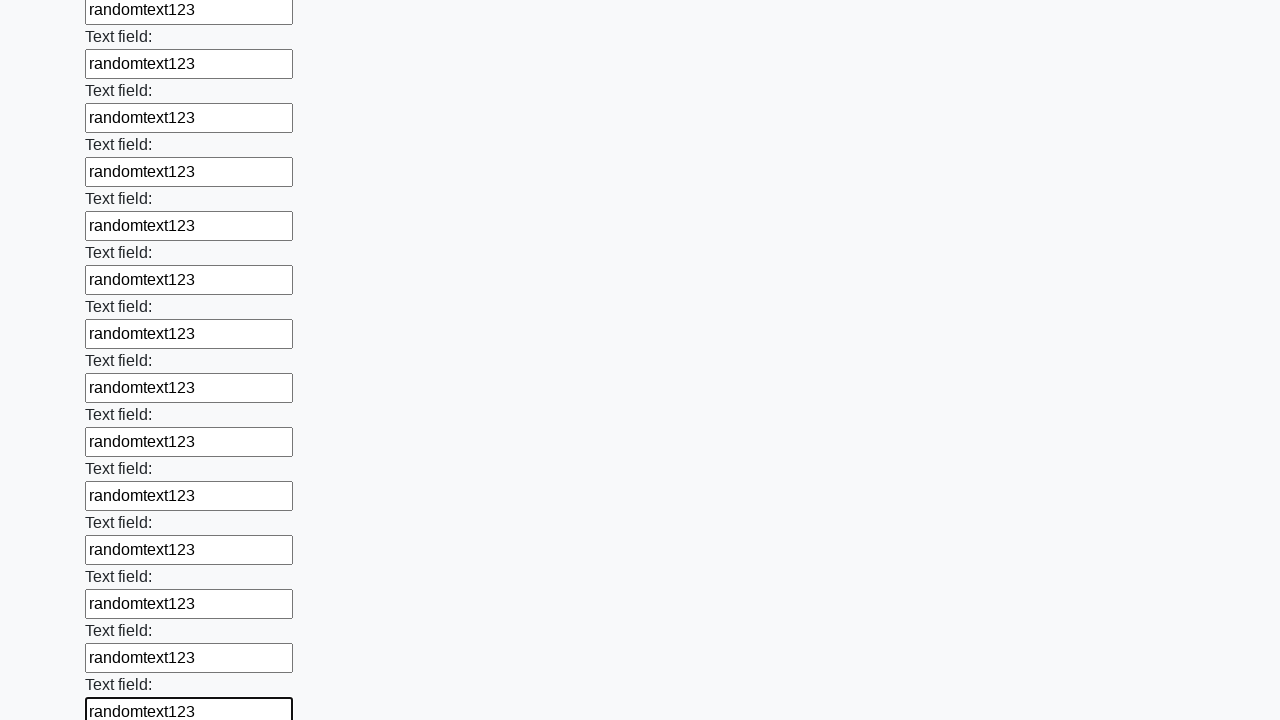

Filled input field with 'randomtext123' on xpath=//input >> nth=45
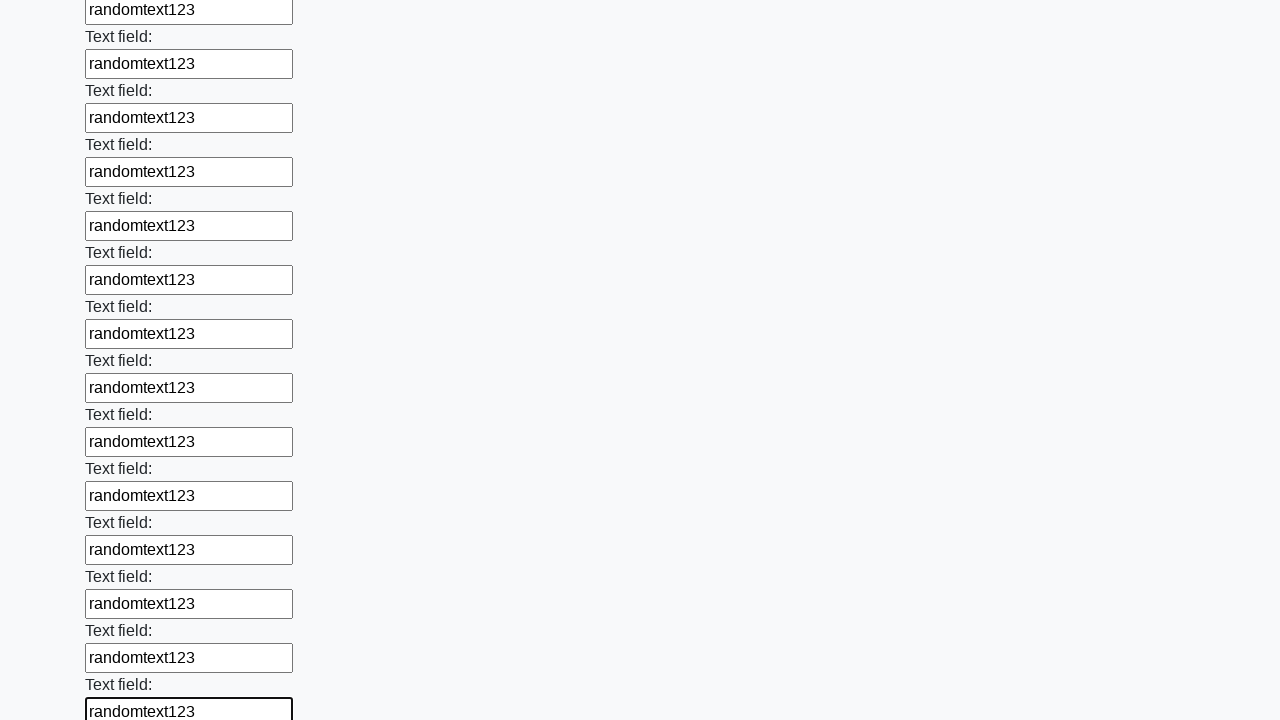

Filled input field with 'randomtext123' on xpath=//input >> nth=46
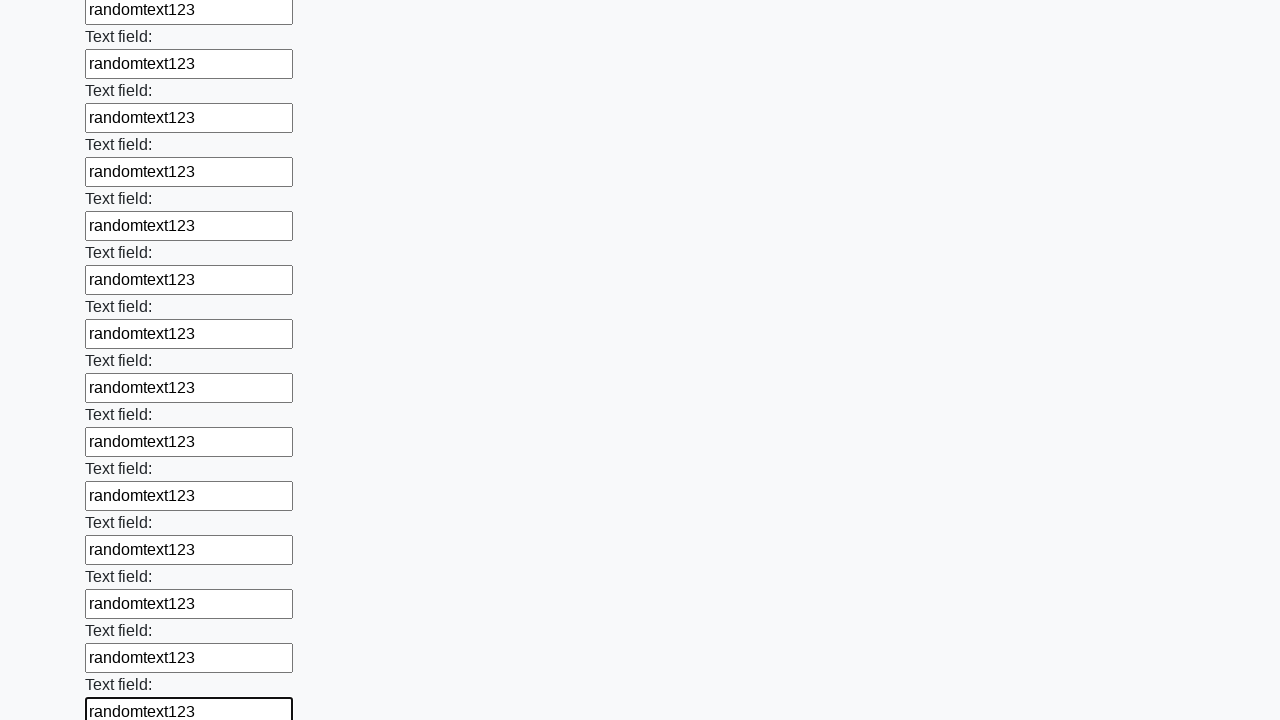

Filled input field with 'randomtext123' on xpath=//input >> nth=47
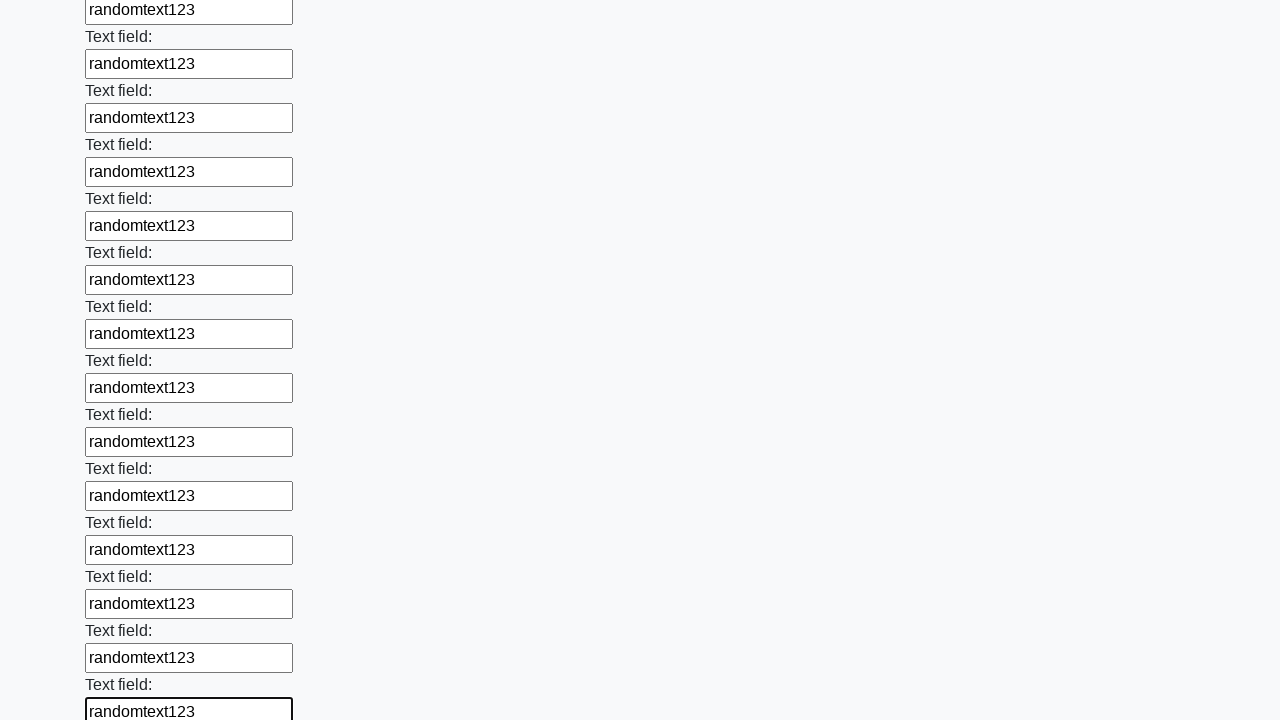

Filled input field with 'randomtext123' on xpath=//input >> nth=48
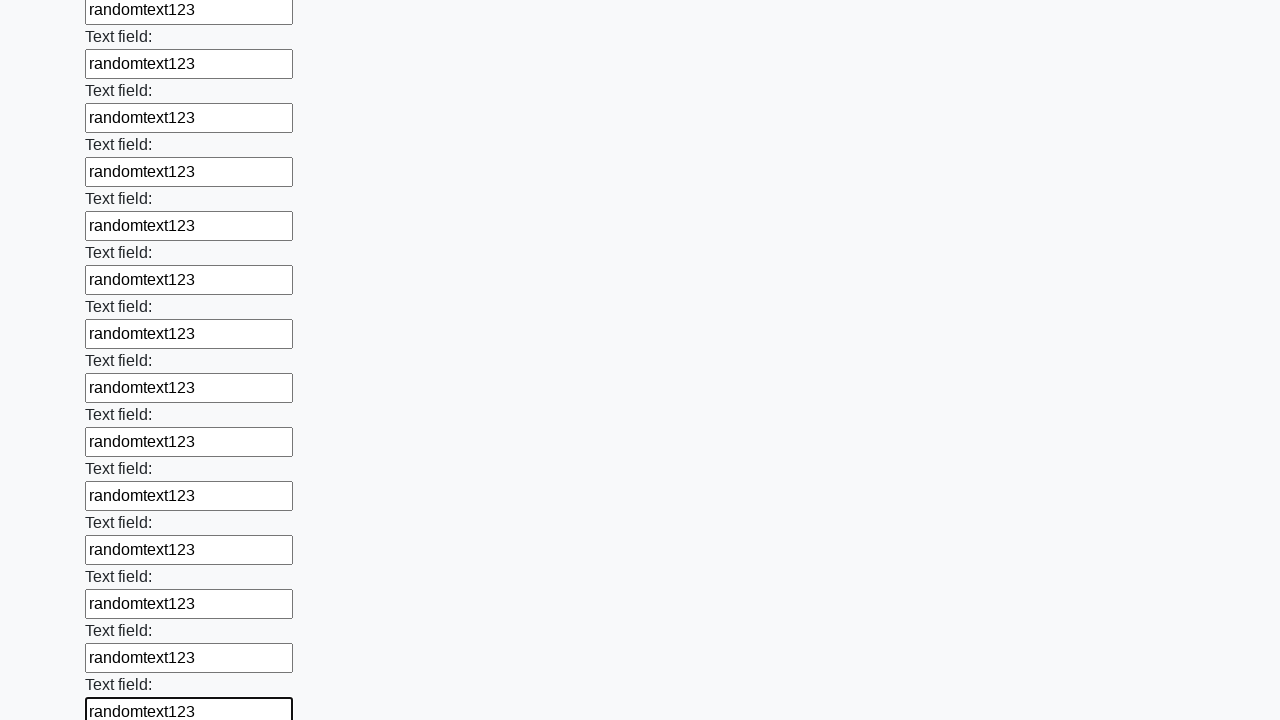

Filled input field with 'randomtext123' on xpath=//input >> nth=49
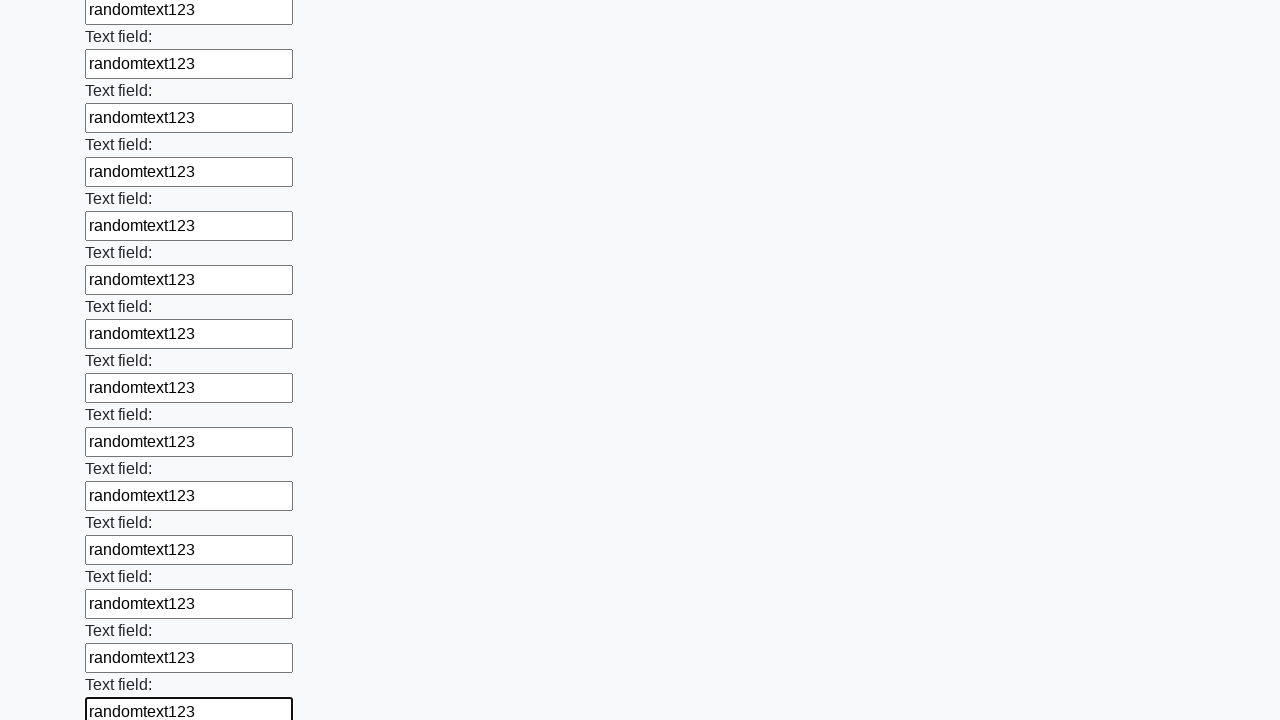

Filled input field with 'randomtext123' on xpath=//input >> nth=50
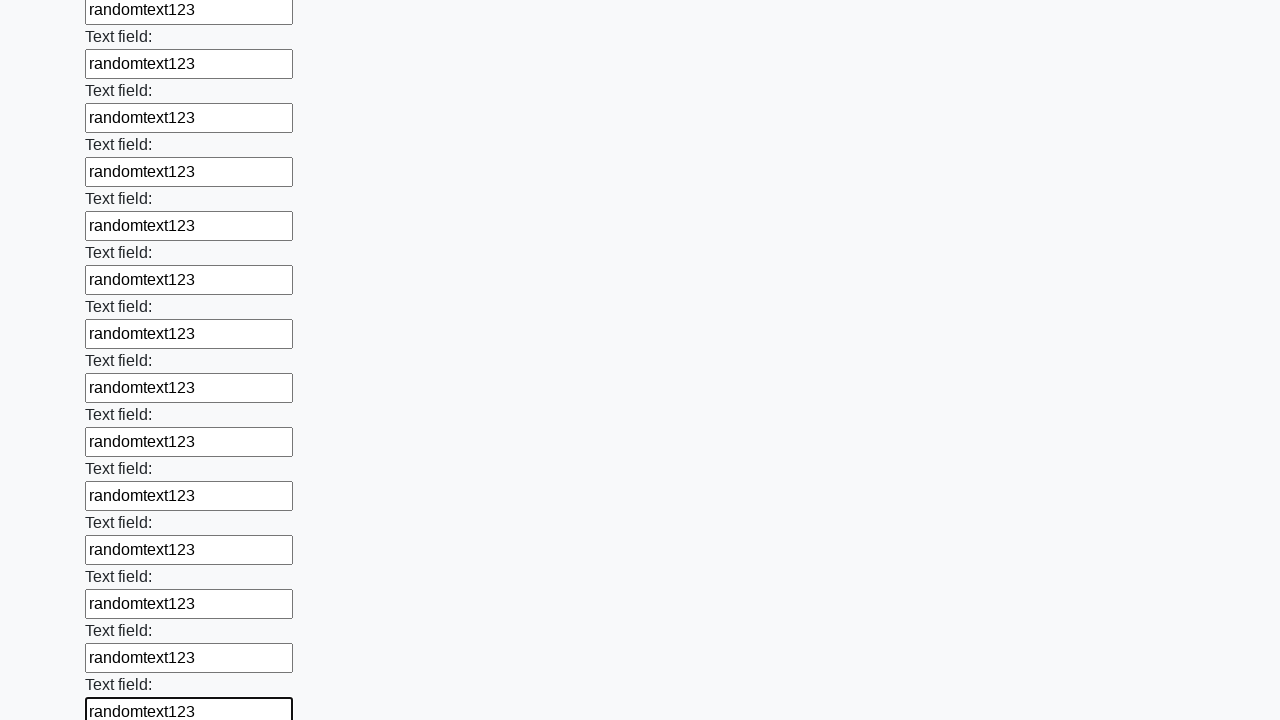

Filled input field with 'randomtext123' on xpath=//input >> nth=51
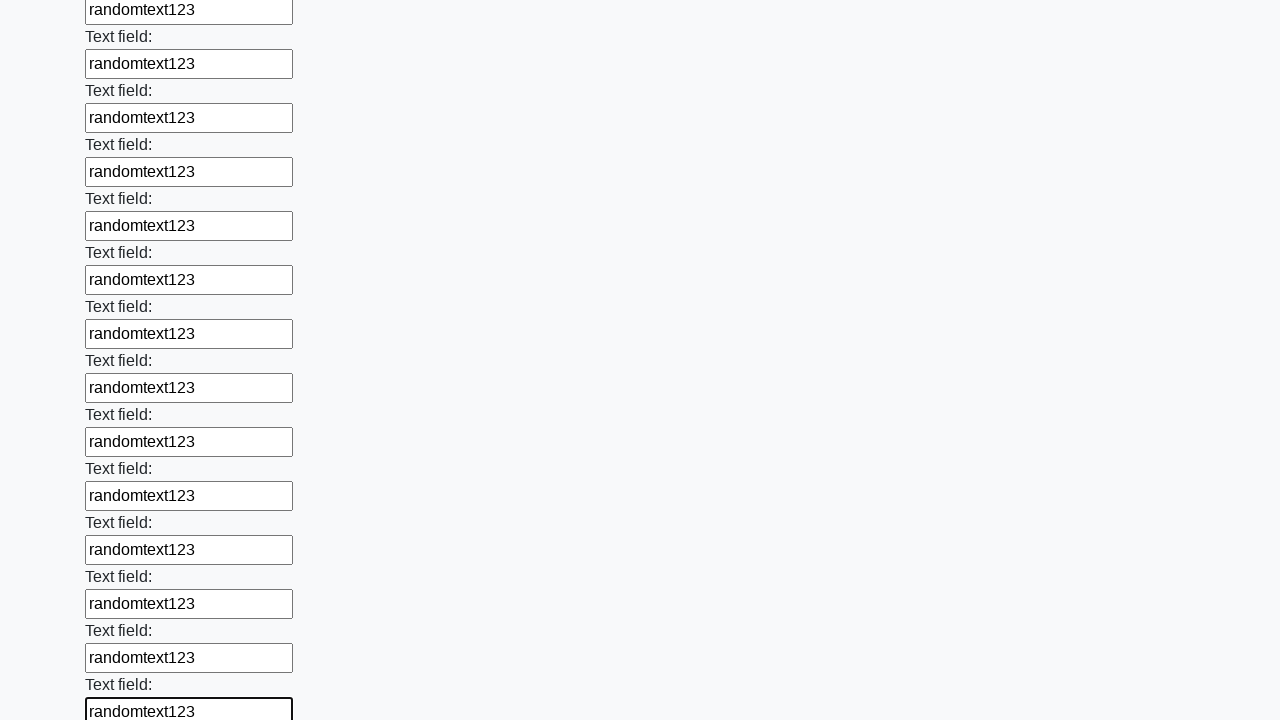

Filled input field with 'randomtext123' on xpath=//input >> nth=52
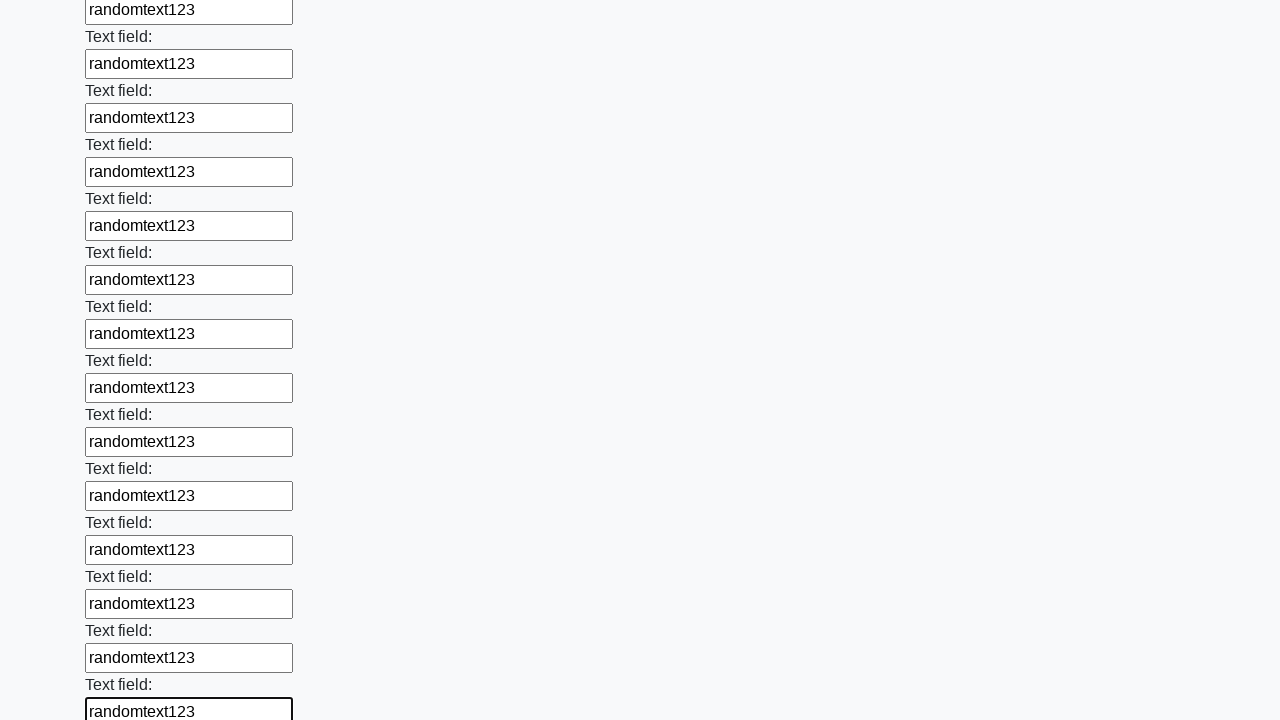

Filled input field with 'randomtext123' on xpath=//input >> nth=53
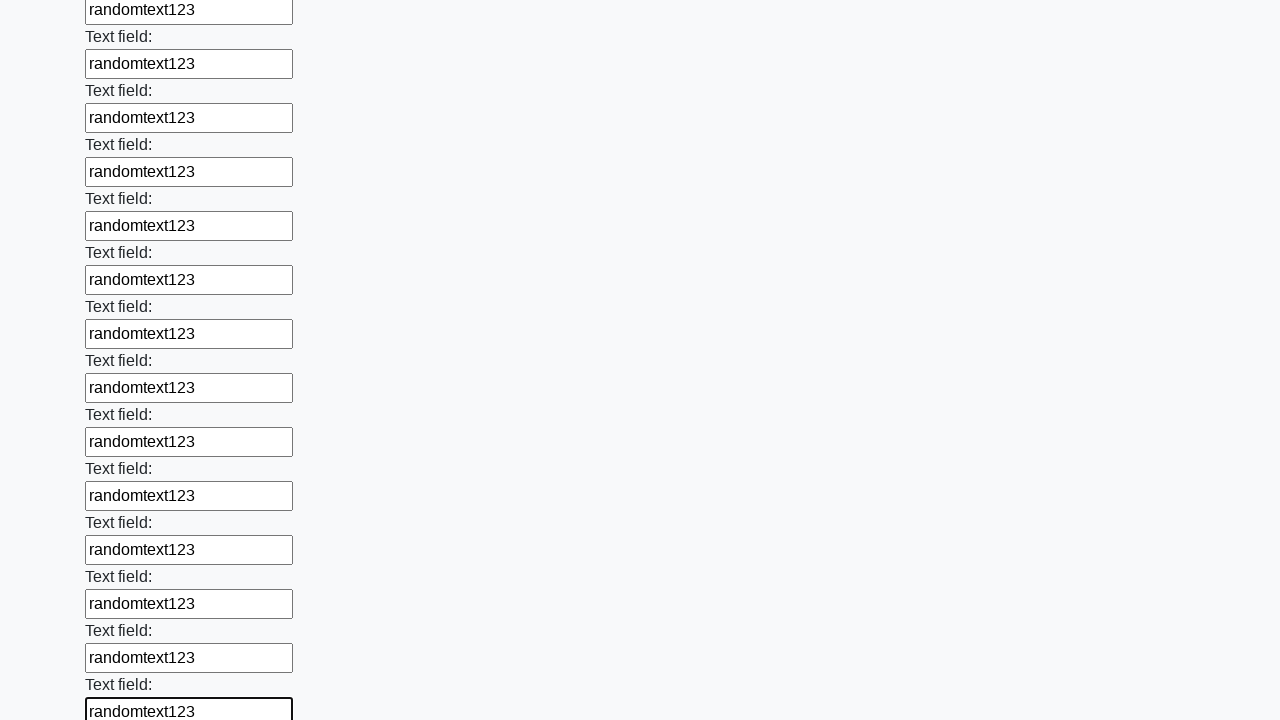

Filled input field with 'randomtext123' on xpath=//input >> nth=54
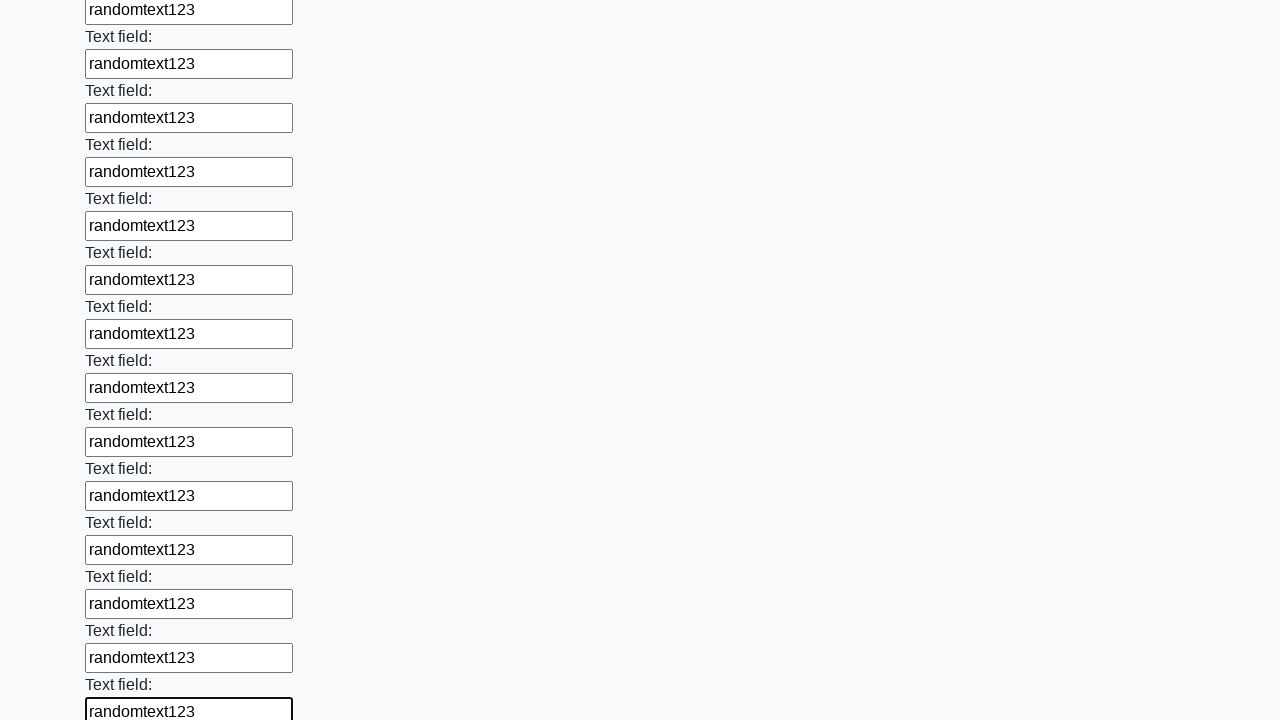

Filled input field with 'randomtext123' on xpath=//input >> nth=55
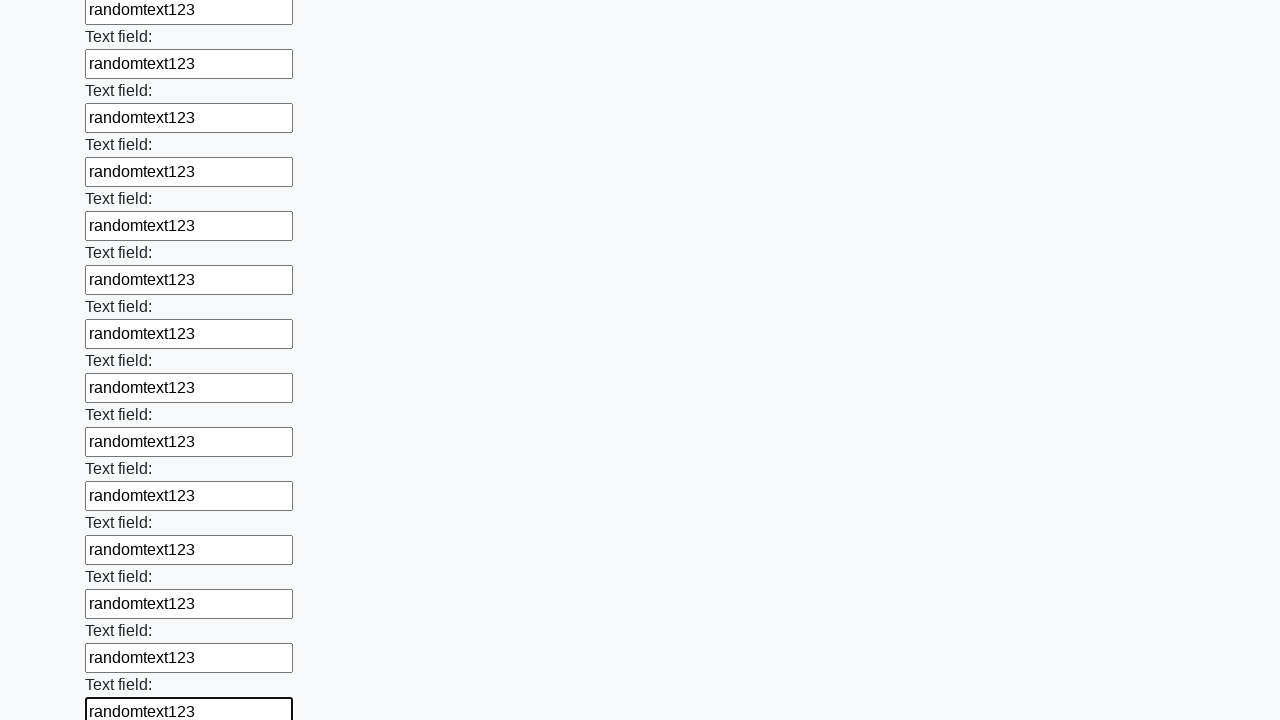

Filled input field with 'randomtext123' on xpath=//input >> nth=56
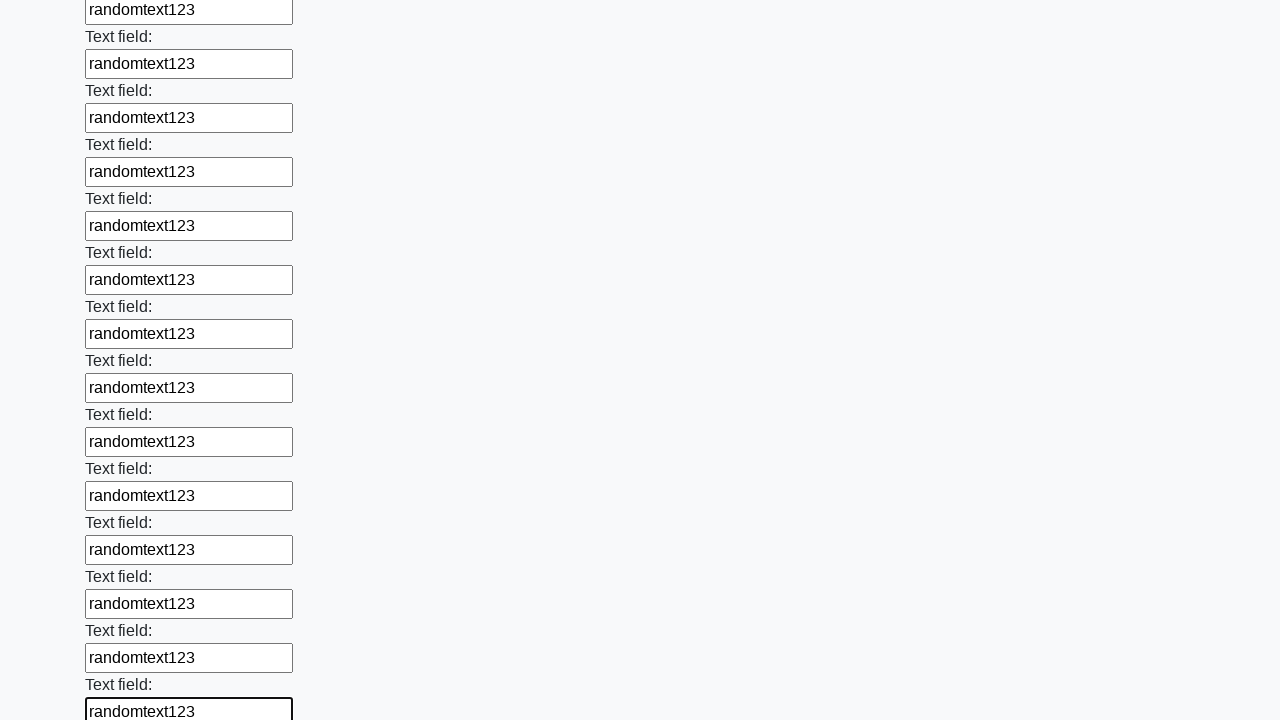

Filled input field with 'randomtext123' on xpath=//input >> nth=57
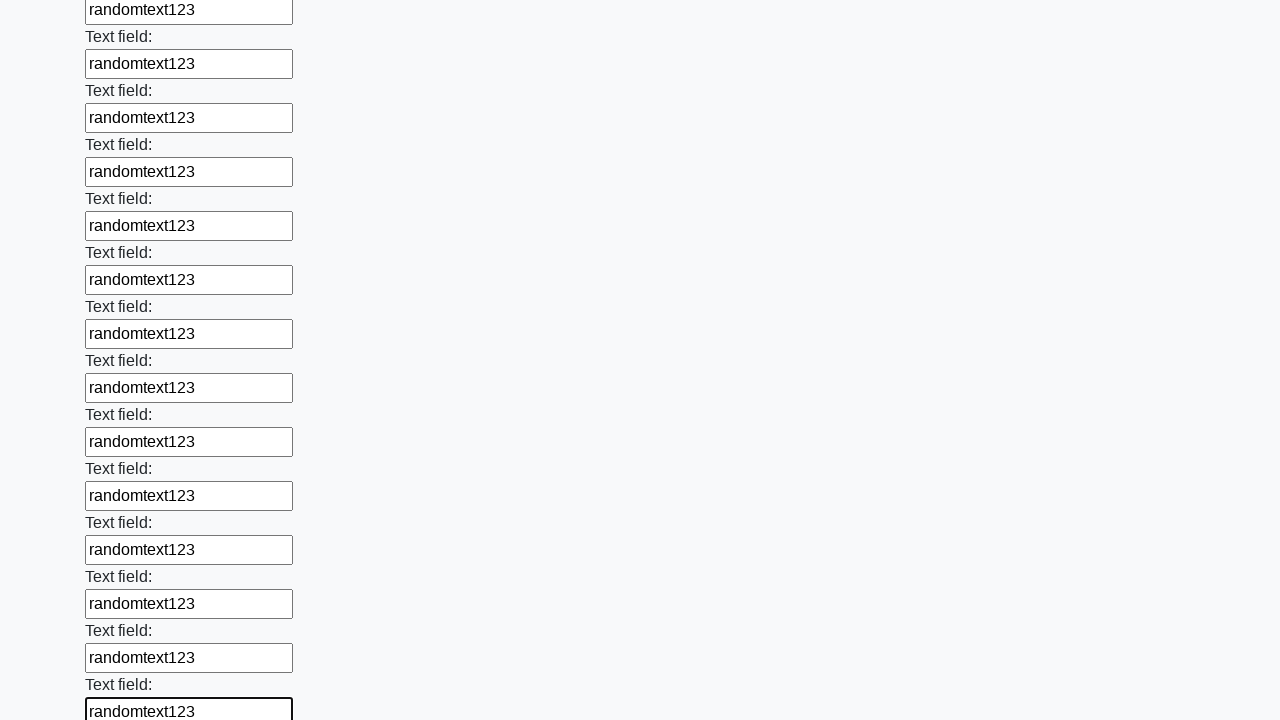

Filled input field with 'randomtext123' on xpath=//input >> nth=58
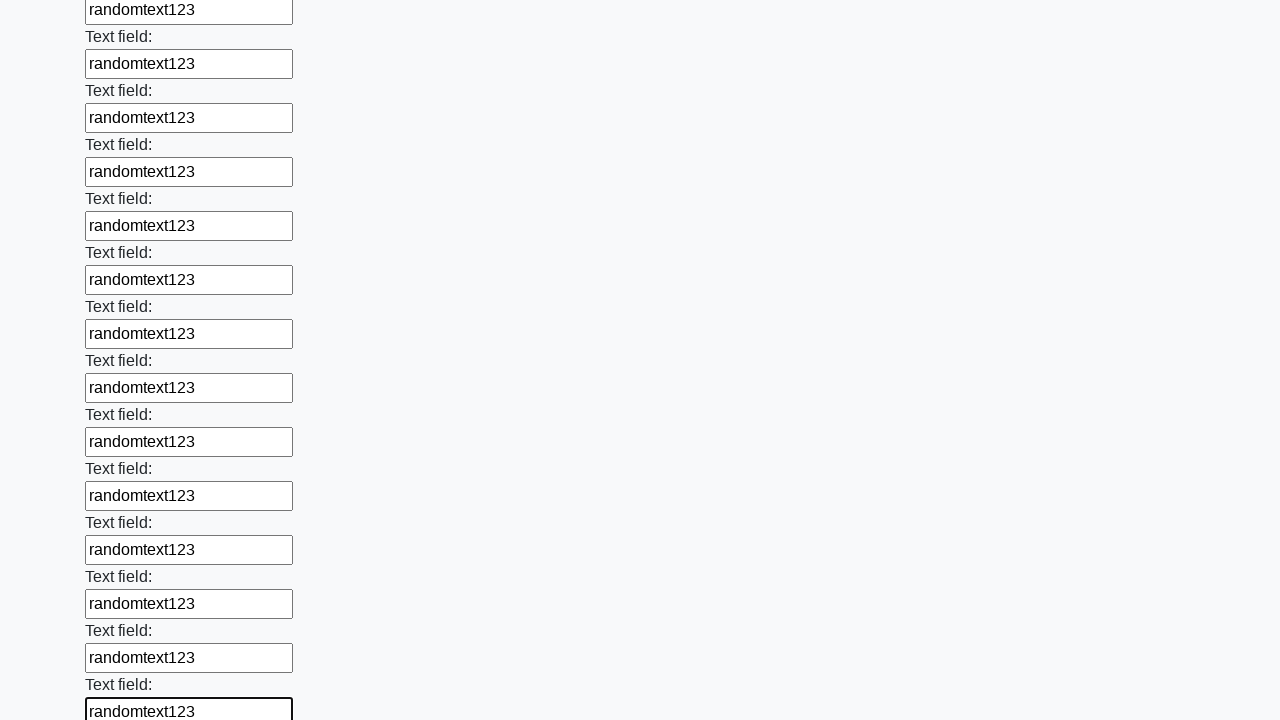

Filled input field with 'randomtext123' on xpath=//input >> nth=59
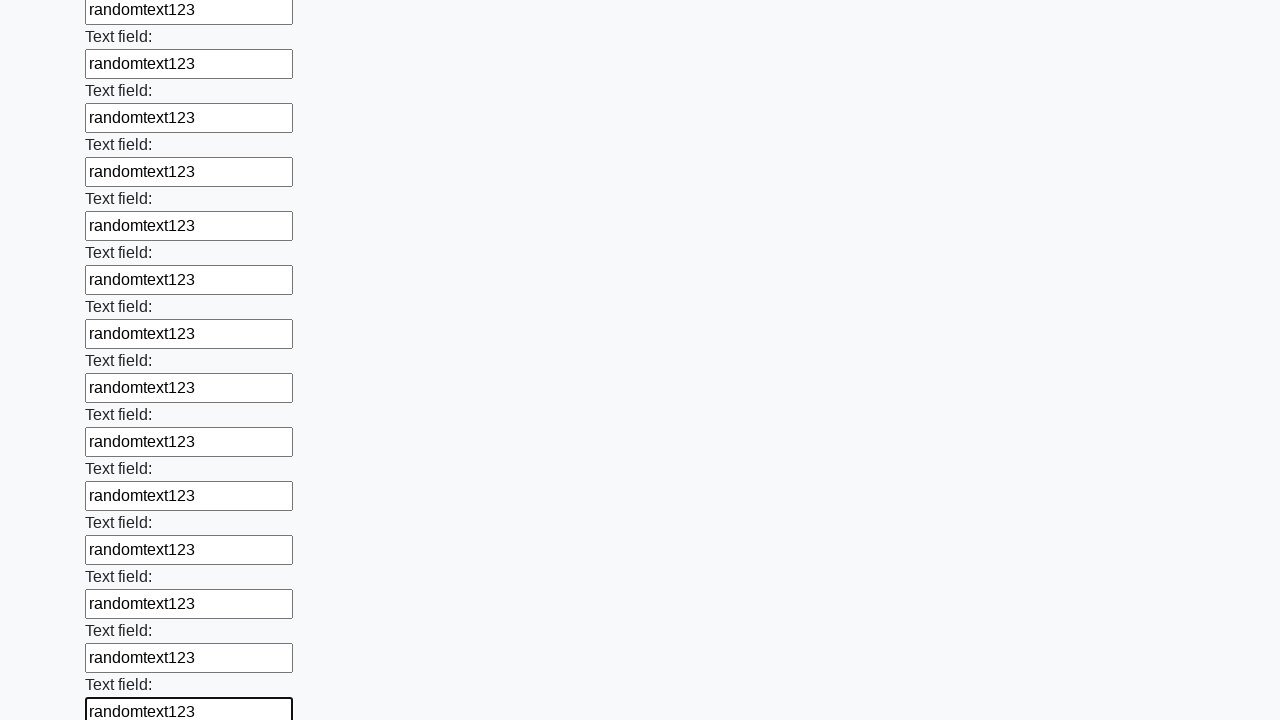

Filled input field with 'randomtext123' on xpath=//input >> nth=60
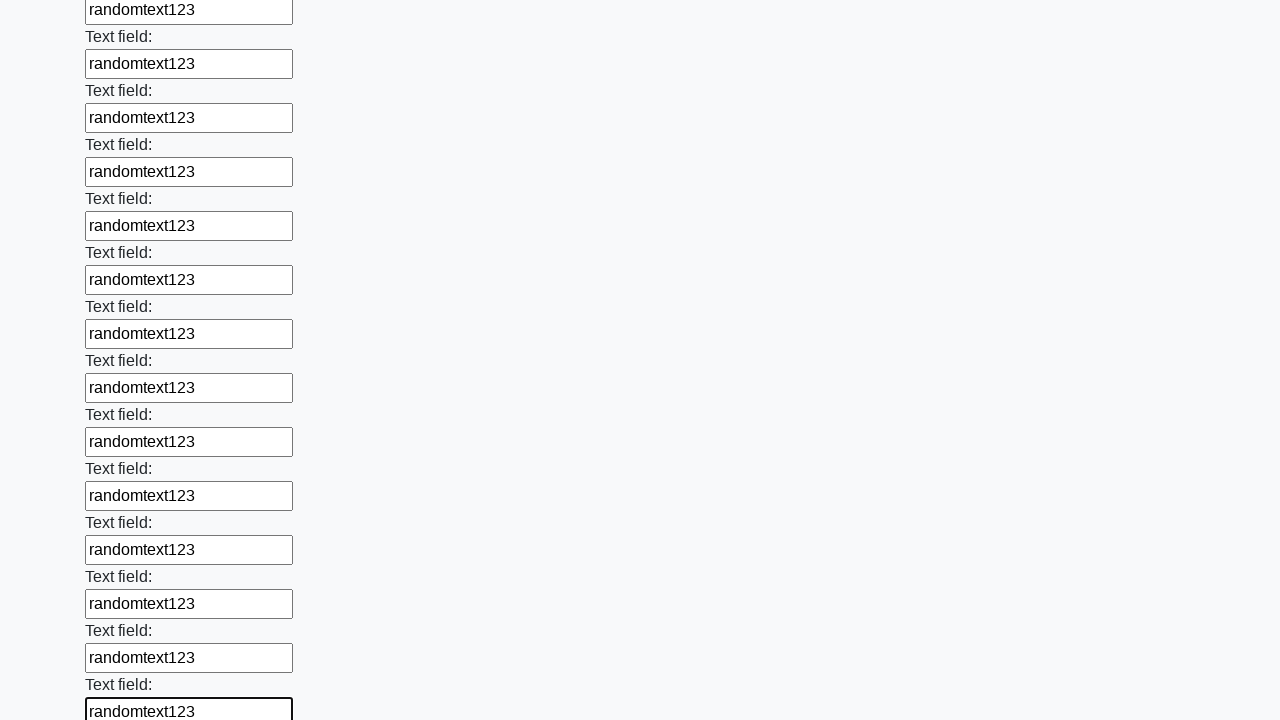

Filled input field with 'randomtext123' on xpath=//input >> nth=61
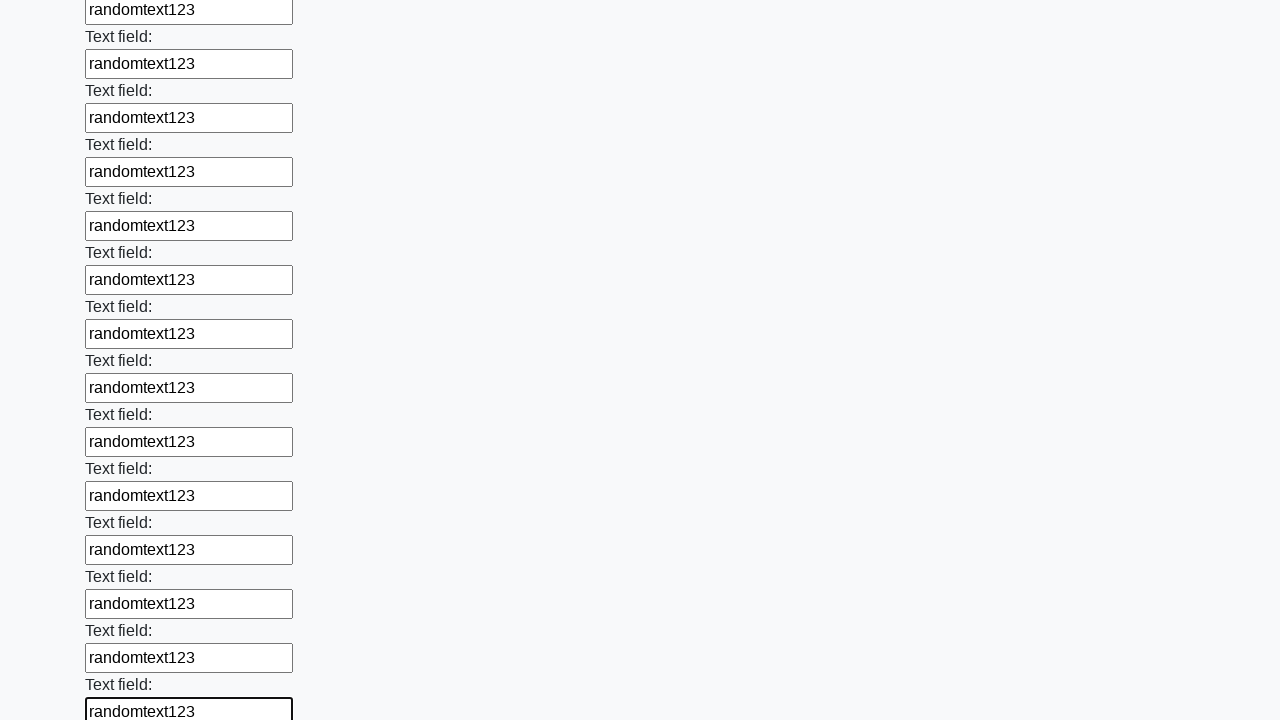

Filled input field with 'randomtext123' on xpath=//input >> nth=62
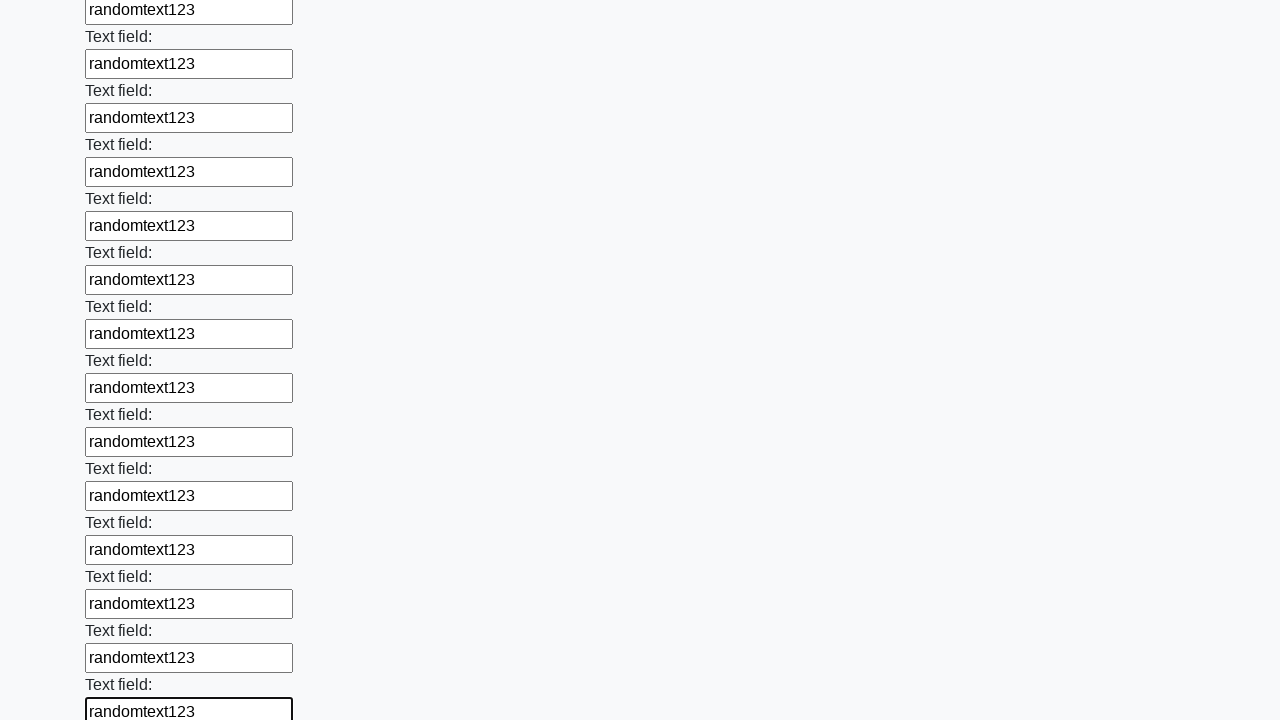

Filled input field with 'randomtext123' on xpath=//input >> nth=63
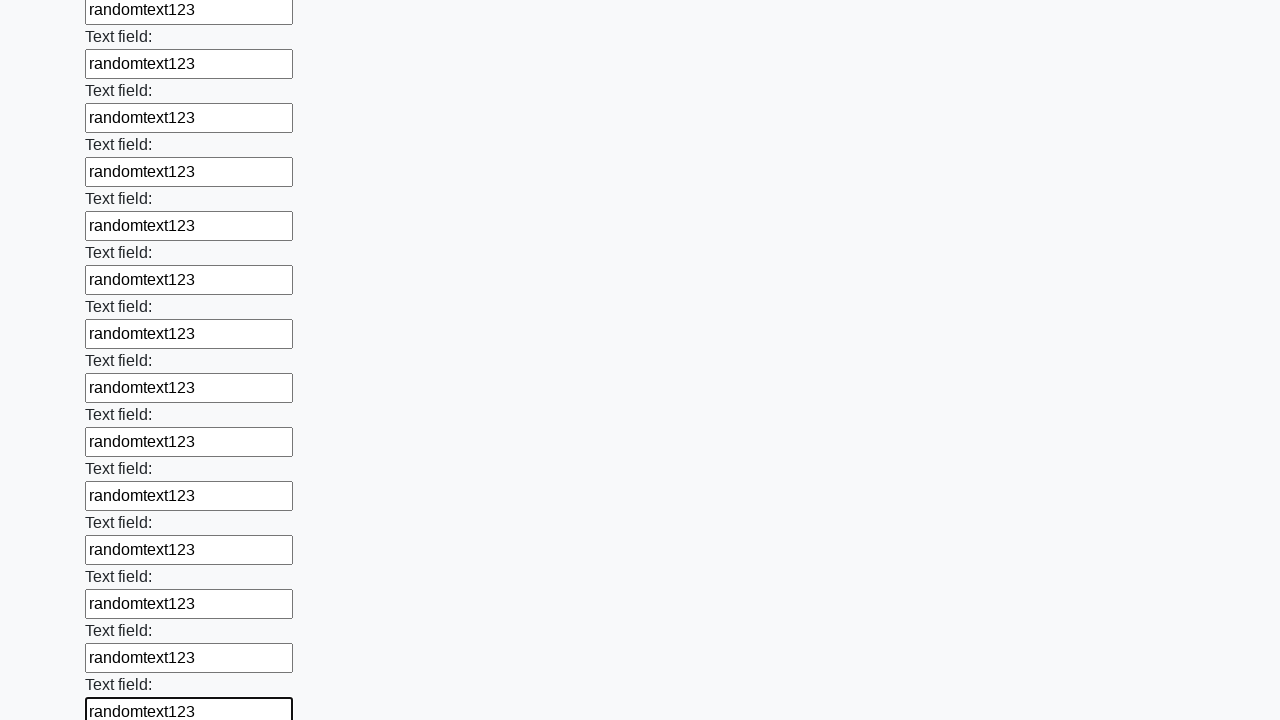

Filled input field with 'randomtext123' on xpath=//input >> nth=64
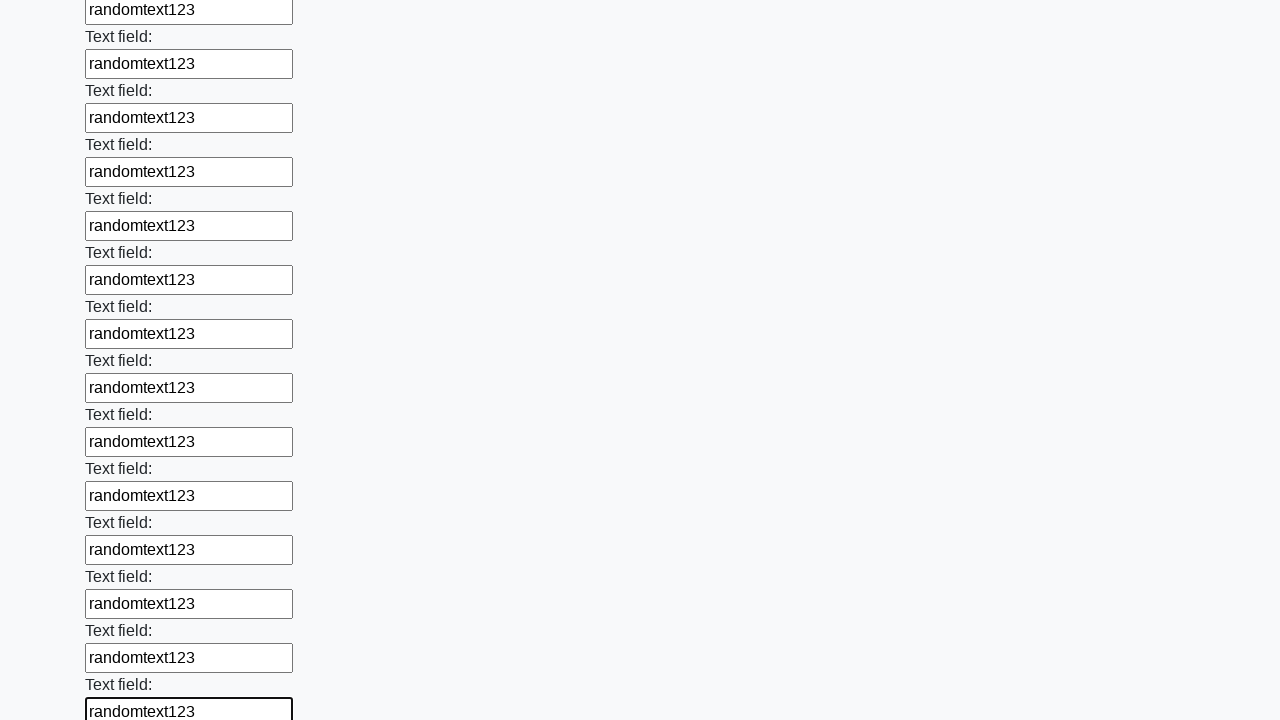

Filled input field with 'randomtext123' on xpath=//input >> nth=65
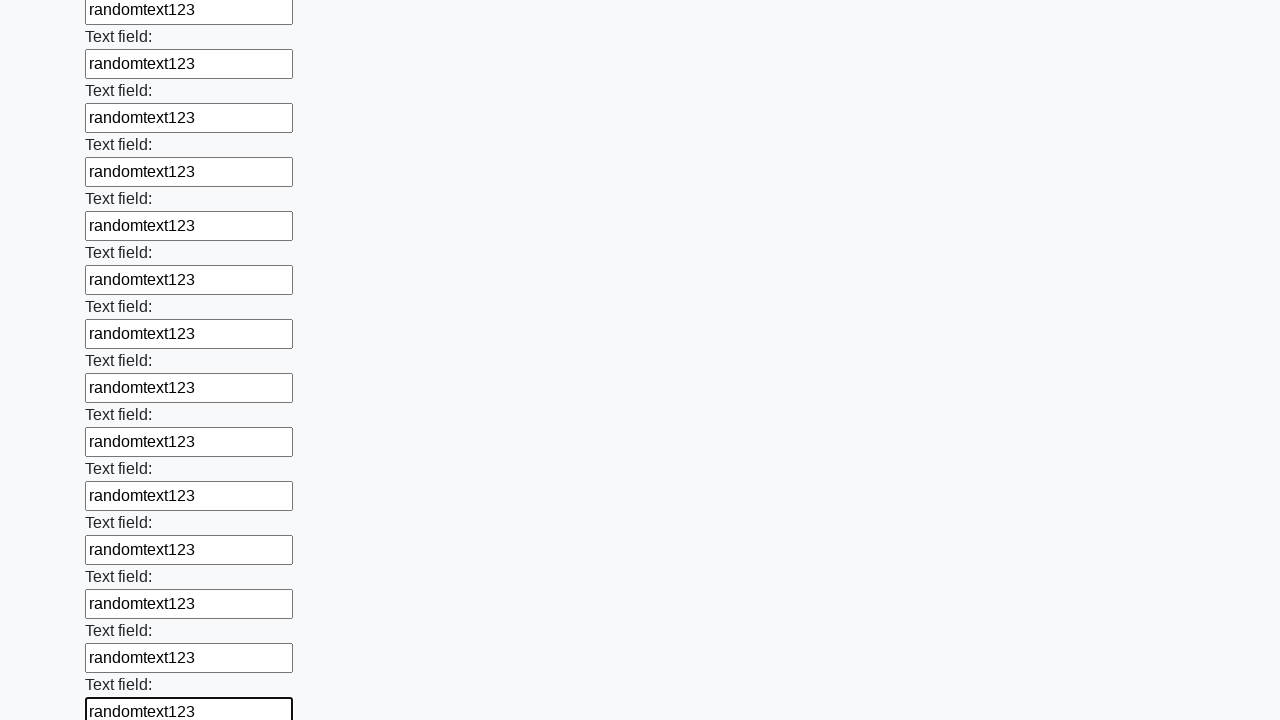

Filled input field with 'randomtext123' on xpath=//input >> nth=66
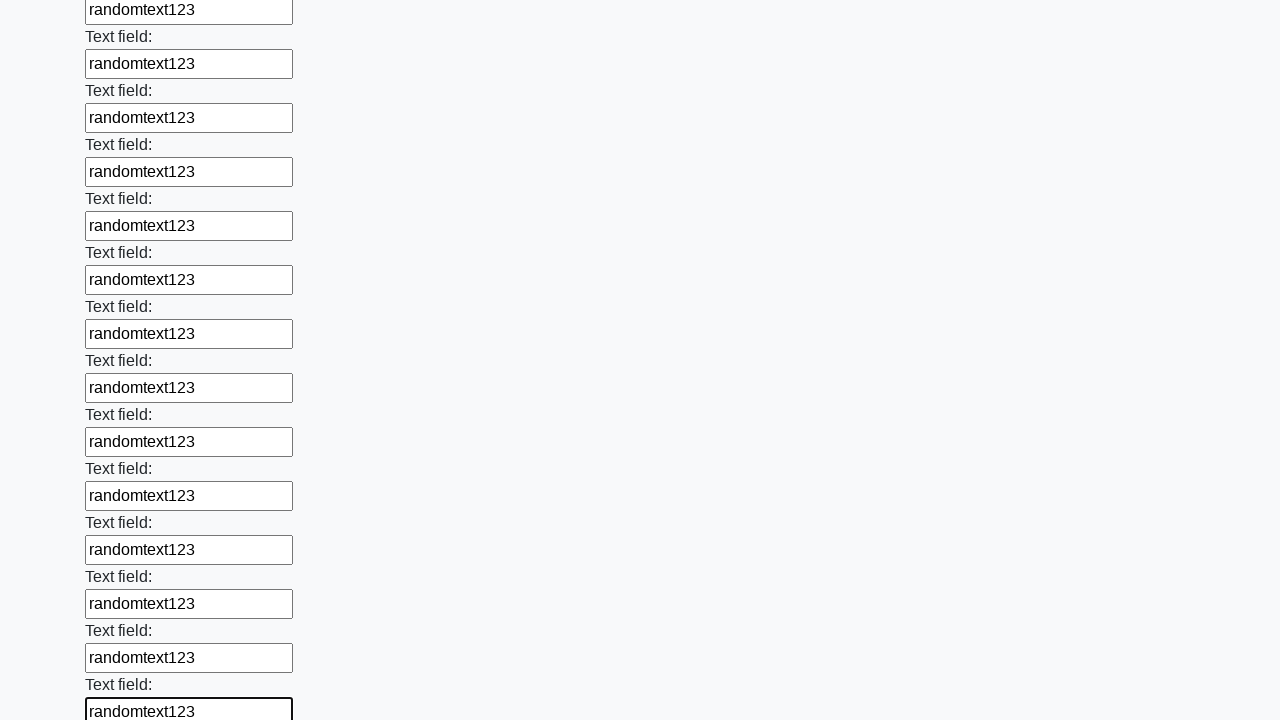

Filled input field with 'randomtext123' on xpath=//input >> nth=67
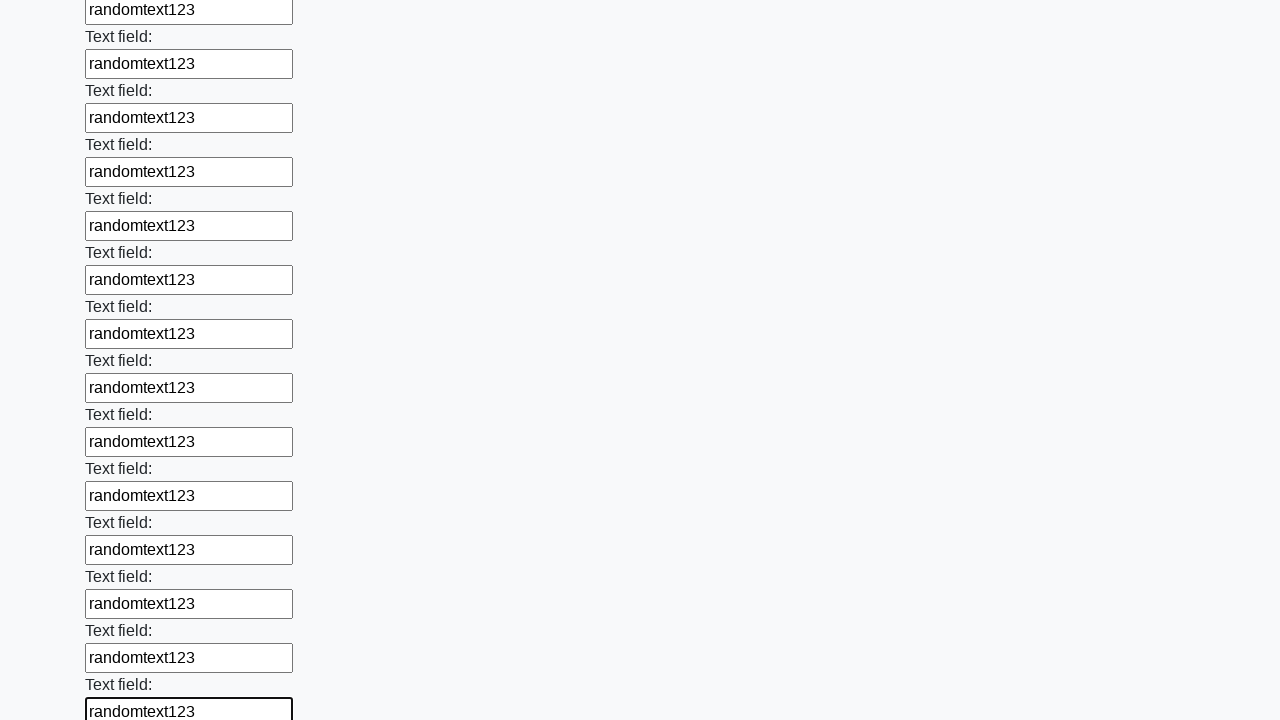

Filled input field with 'randomtext123' on xpath=//input >> nth=68
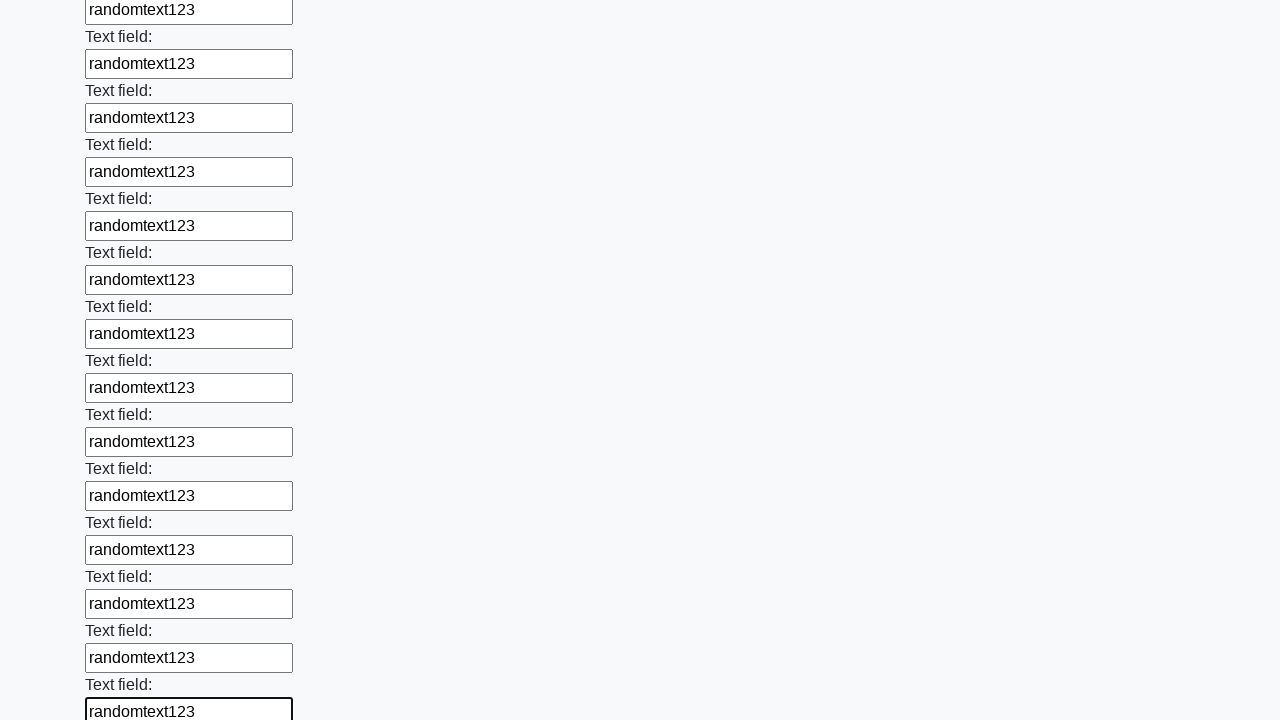

Filled input field with 'randomtext123' on xpath=//input >> nth=69
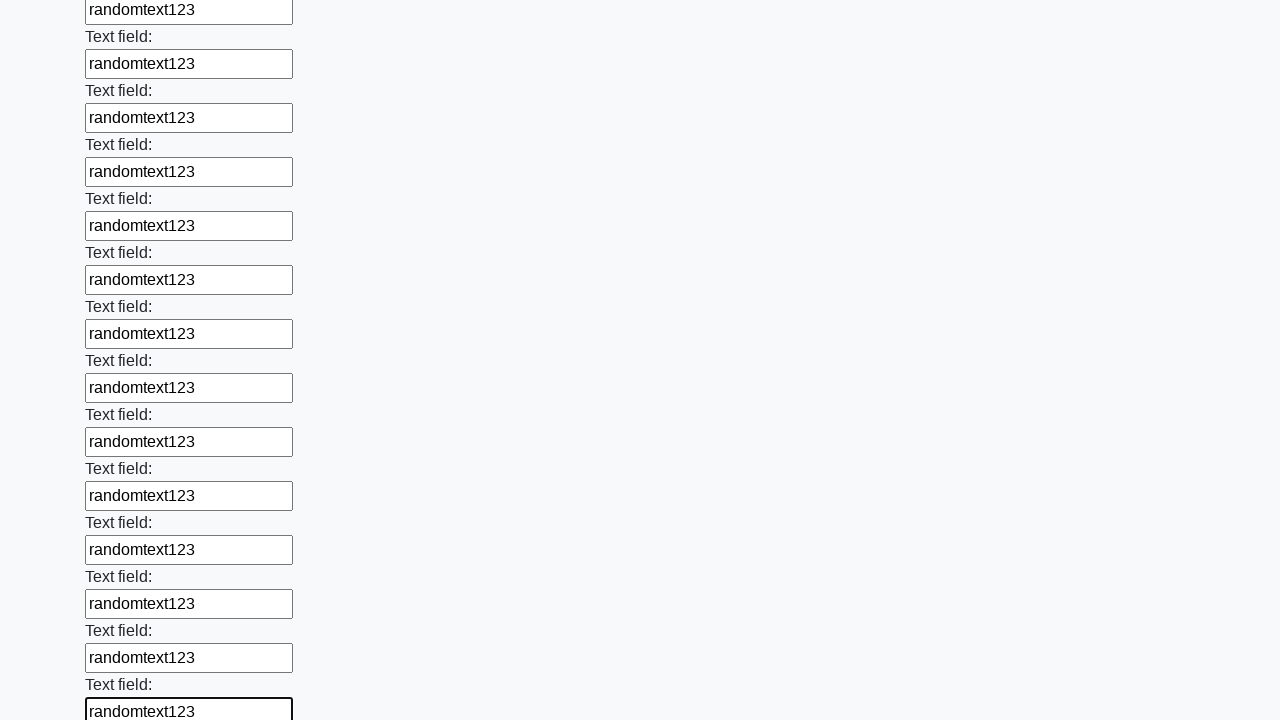

Filled input field with 'randomtext123' on xpath=//input >> nth=70
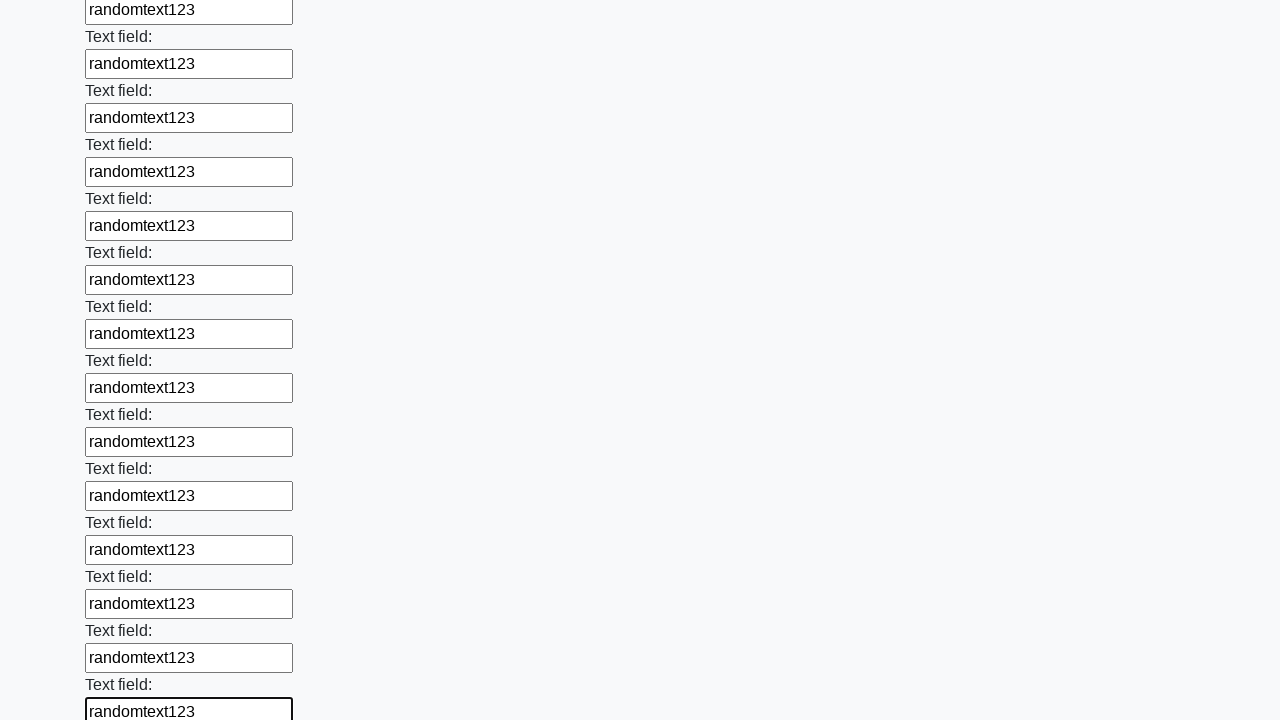

Filled input field with 'randomtext123' on xpath=//input >> nth=71
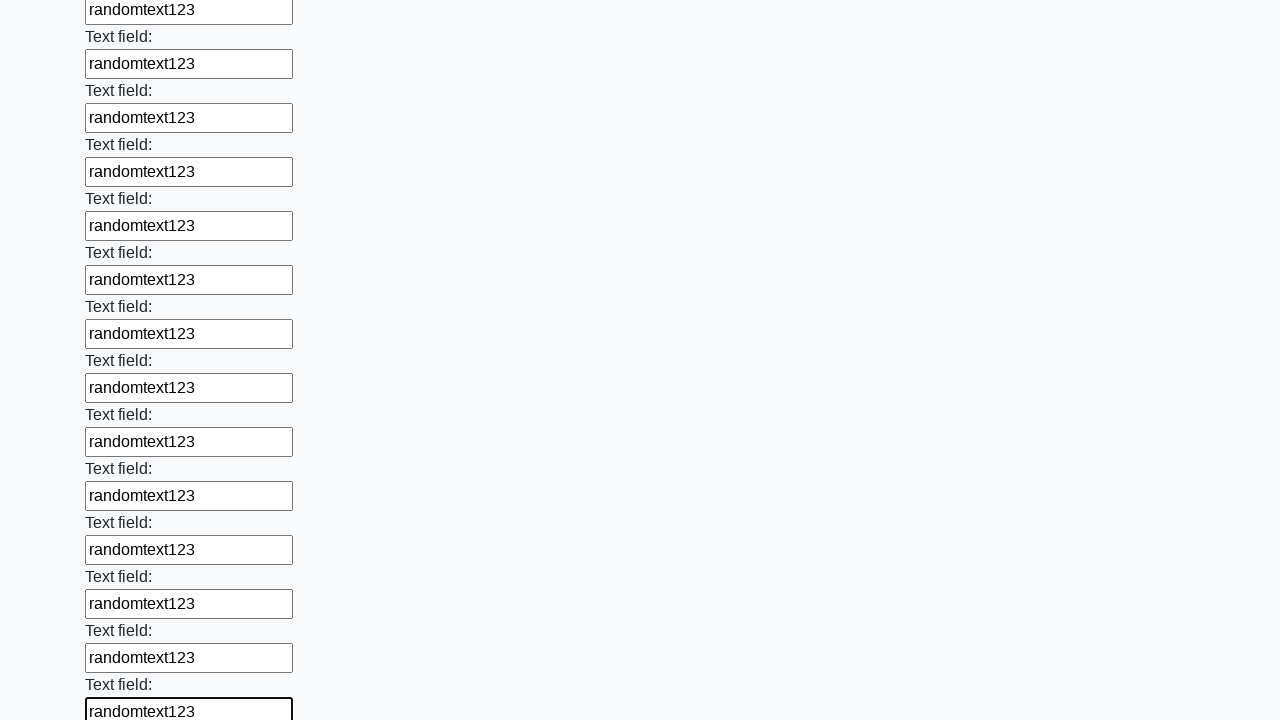

Filled input field with 'randomtext123' on xpath=//input >> nth=72
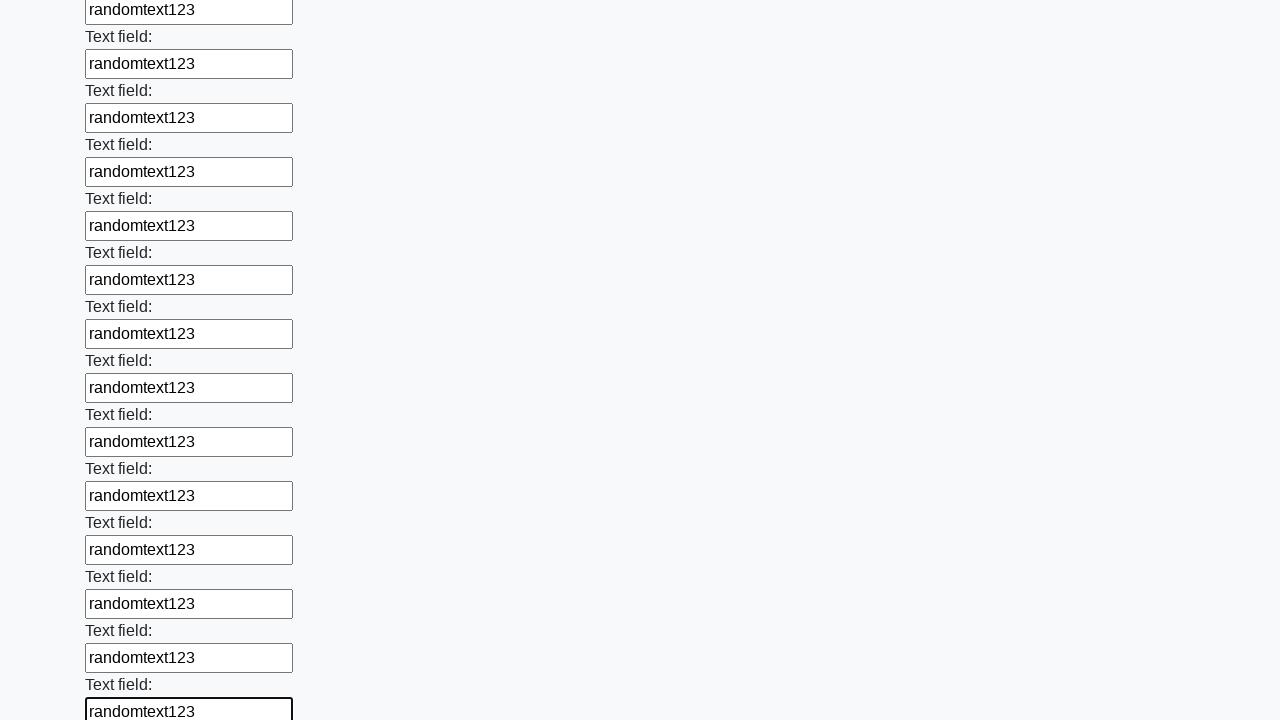

Filled input field with 'randomtext123' on xpath=//input >> nth=73
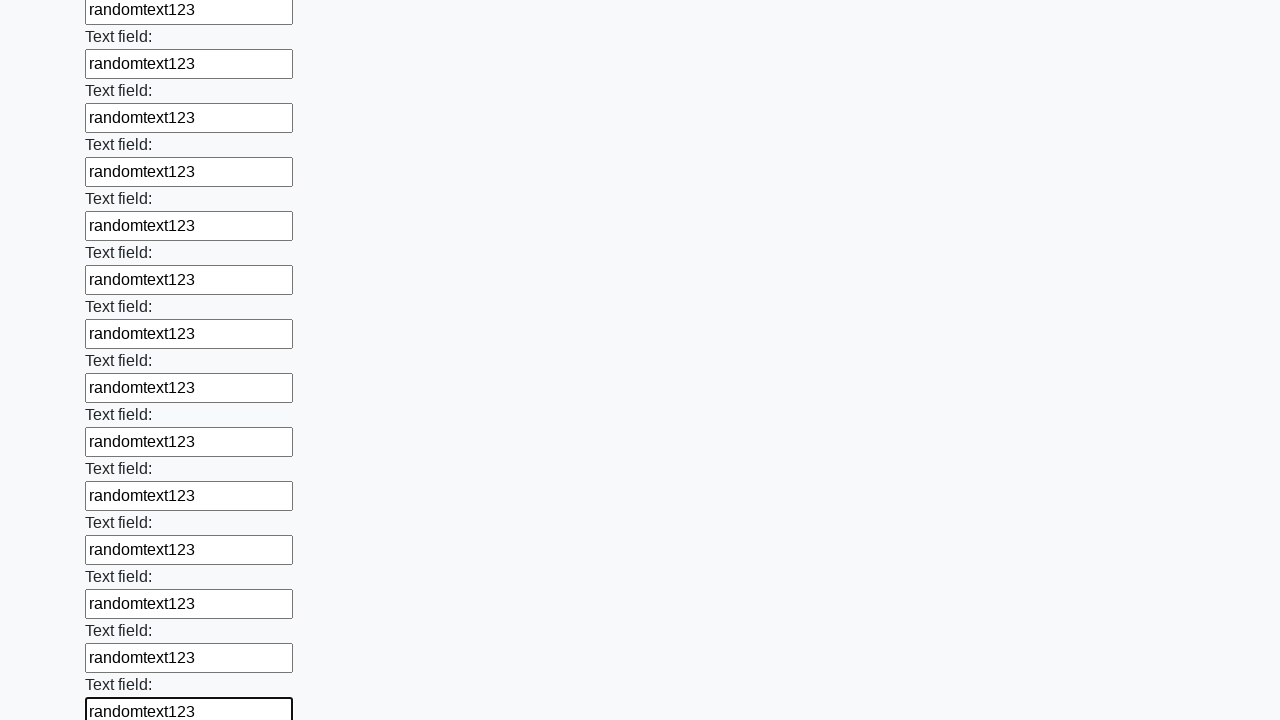

Filled input field with 'randomtext123' on xpath=//input >> nth=74
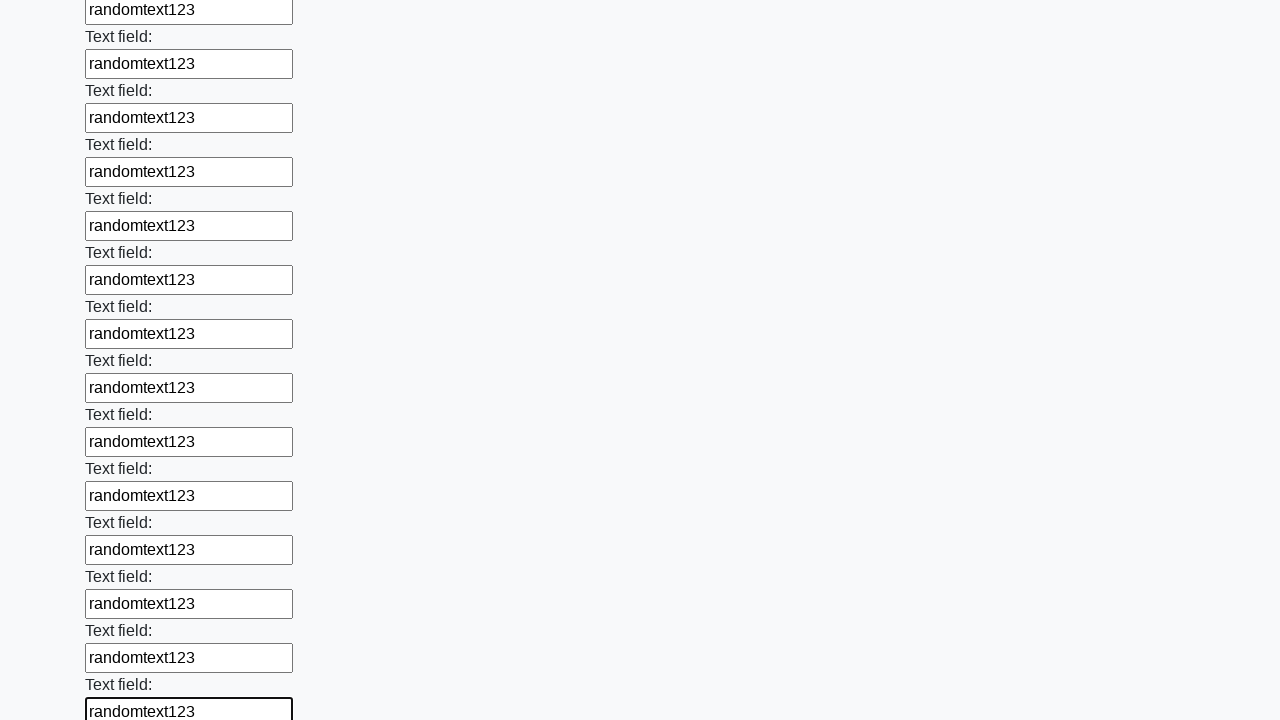

Filled input field with 'randomtext123' on xpath=//input >> nth=75
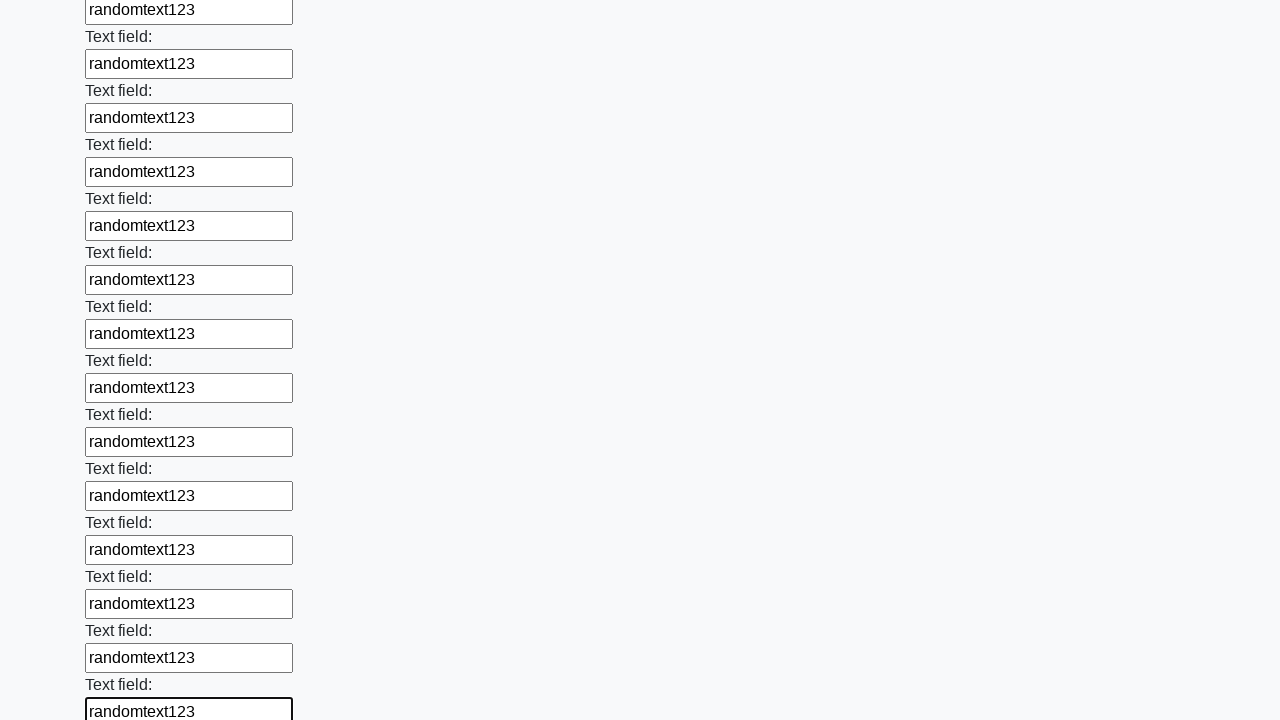

Filled input field with 'randomtext123' on xpath=//input >> nth=76
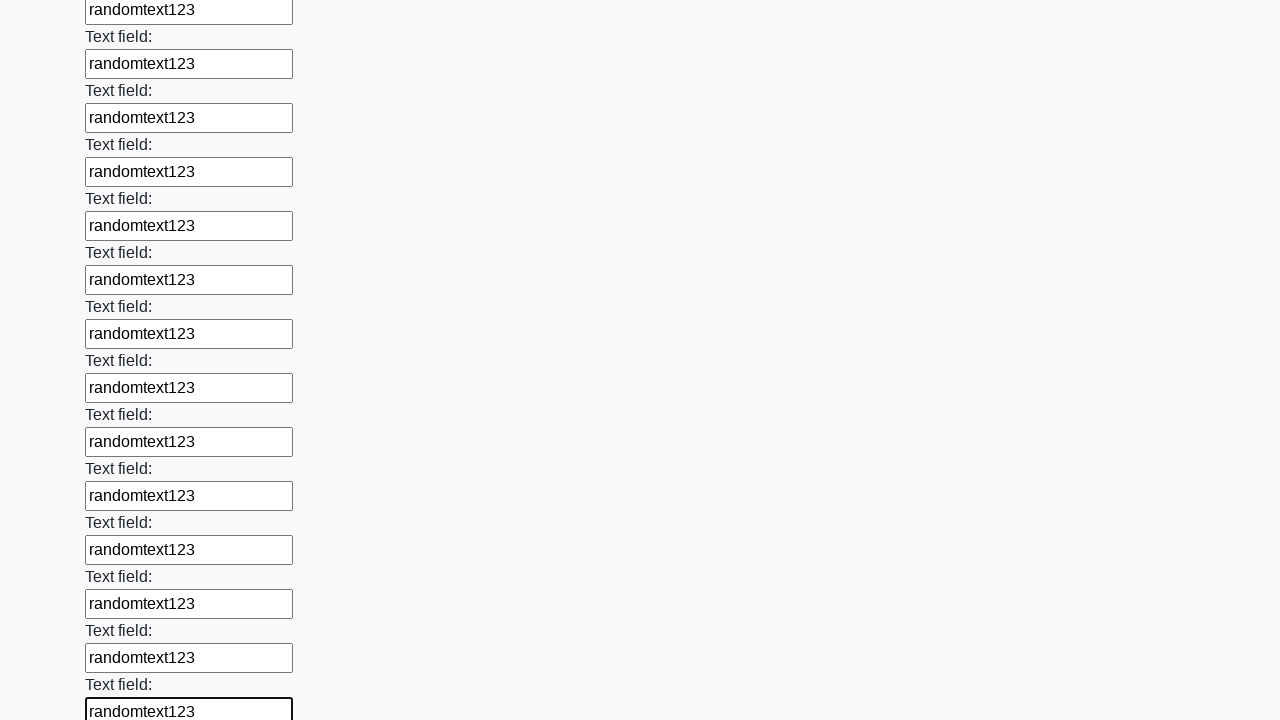

Filled input field with 'randomtext123' on xpath=//input >> nth=77
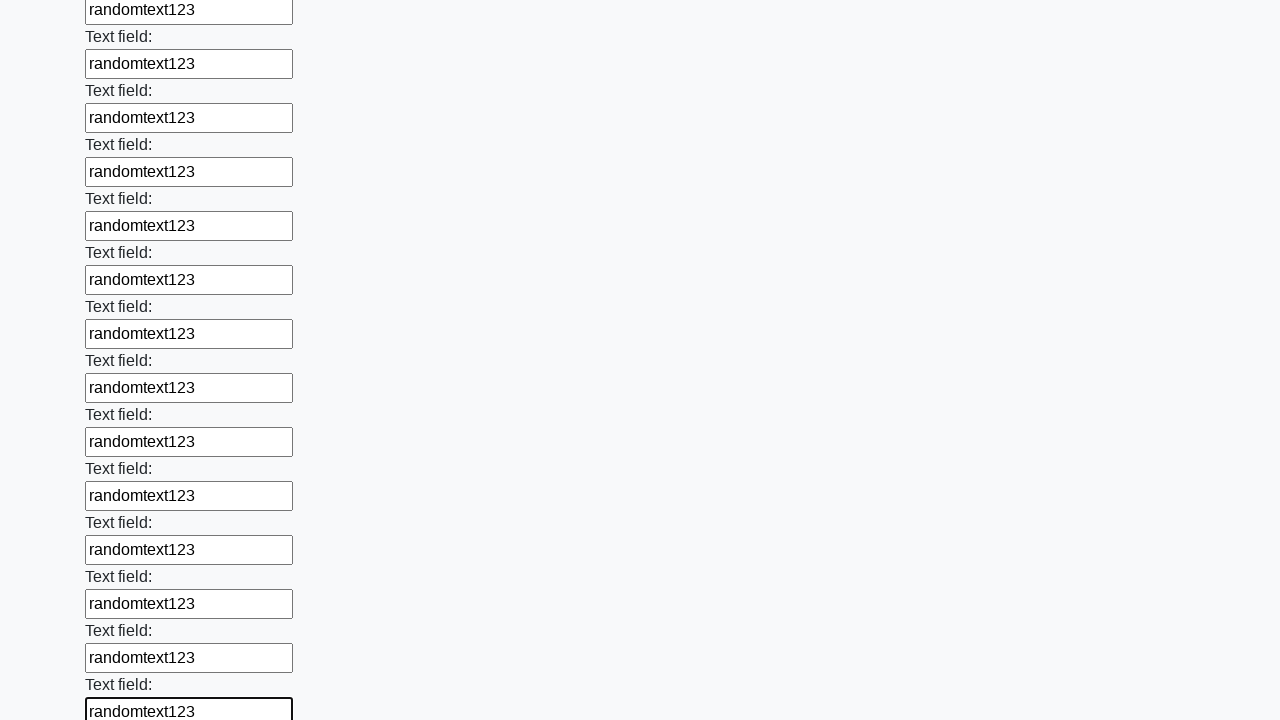

Filled input field with 'randomtext123' on xpath=//input >> nth=78
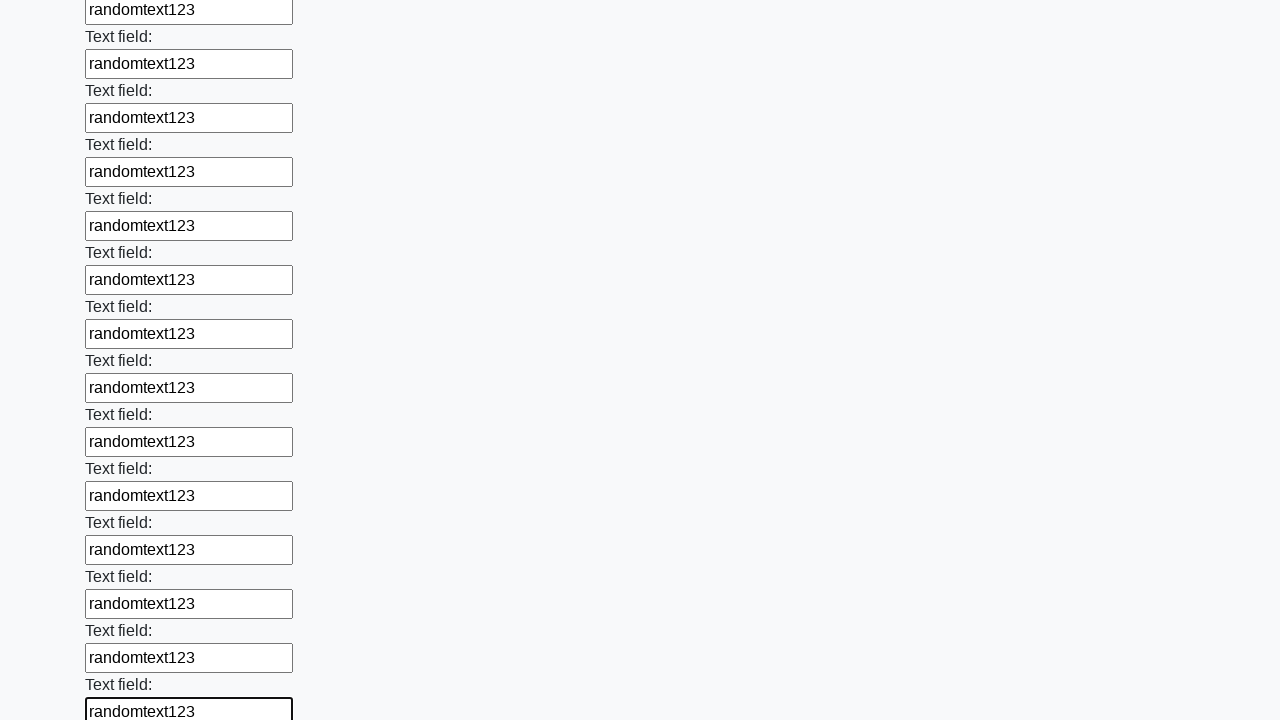

Filled input field with 'randomtext123' on xpath=//input >> nth=79
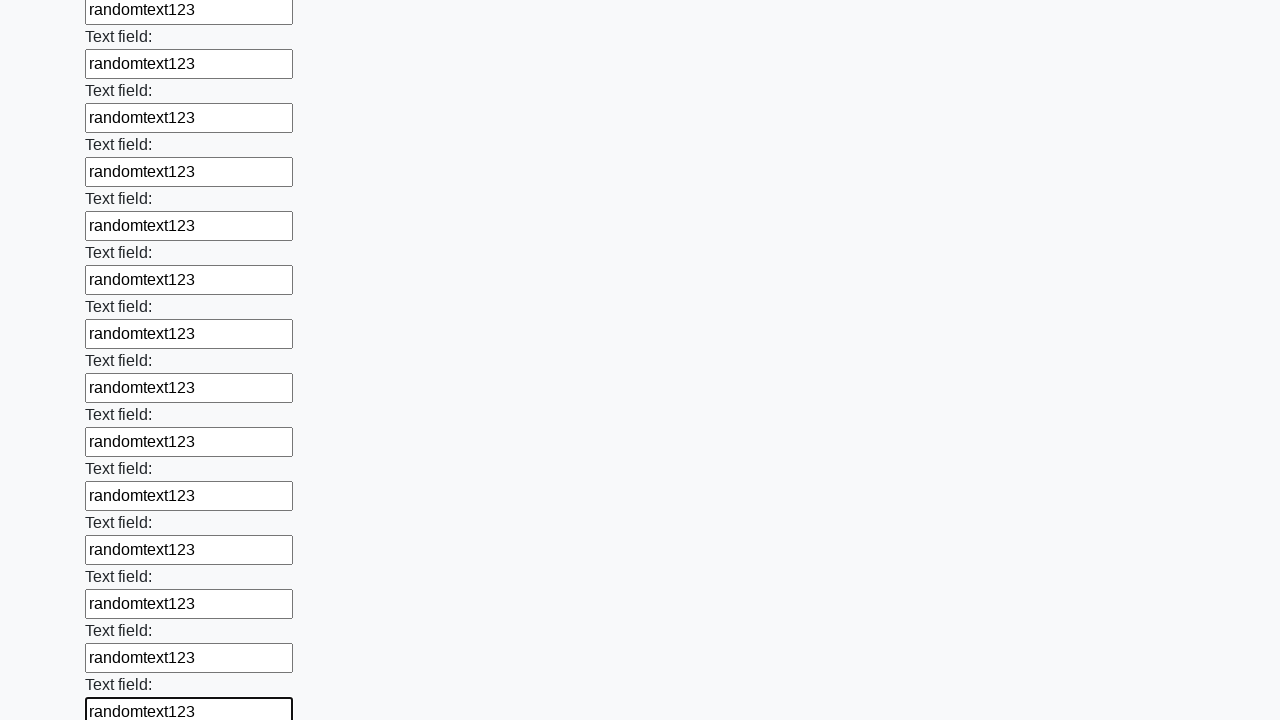

Filled input field with 'randomtext123' on xpath=//input >> nth=80
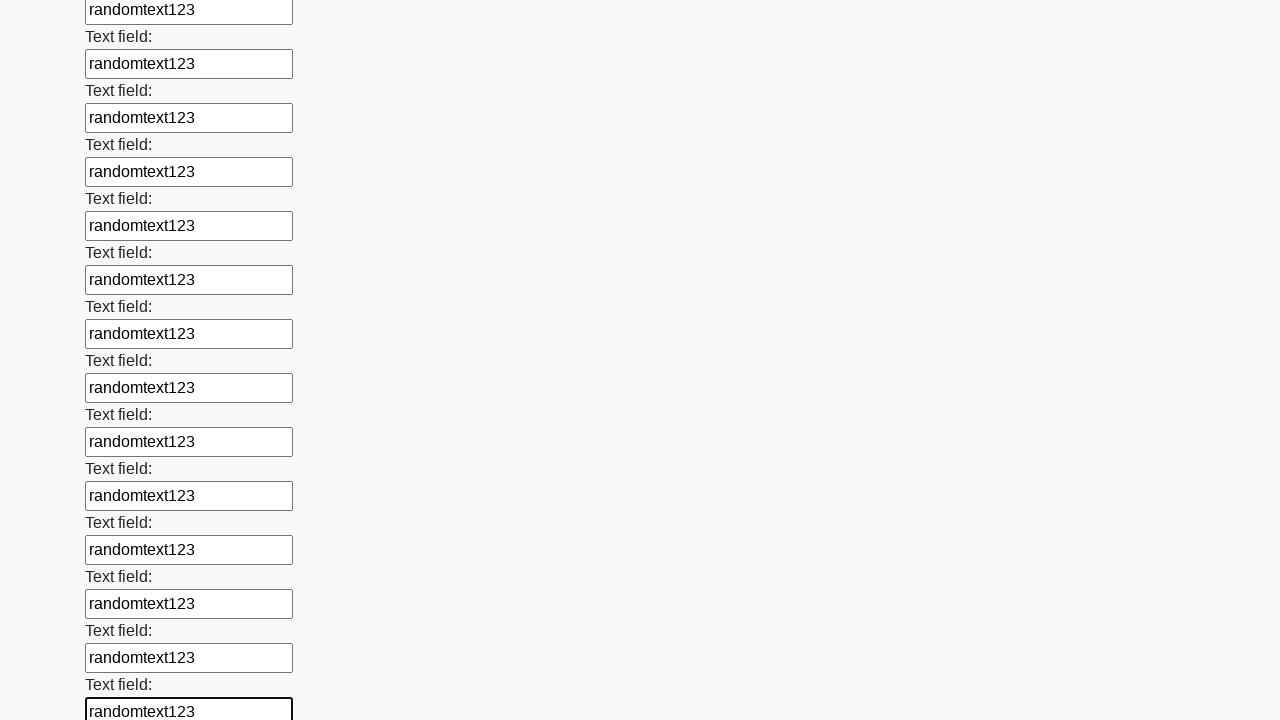

Filled input field with 'randomtext123' on xpath=//input >> nth=81
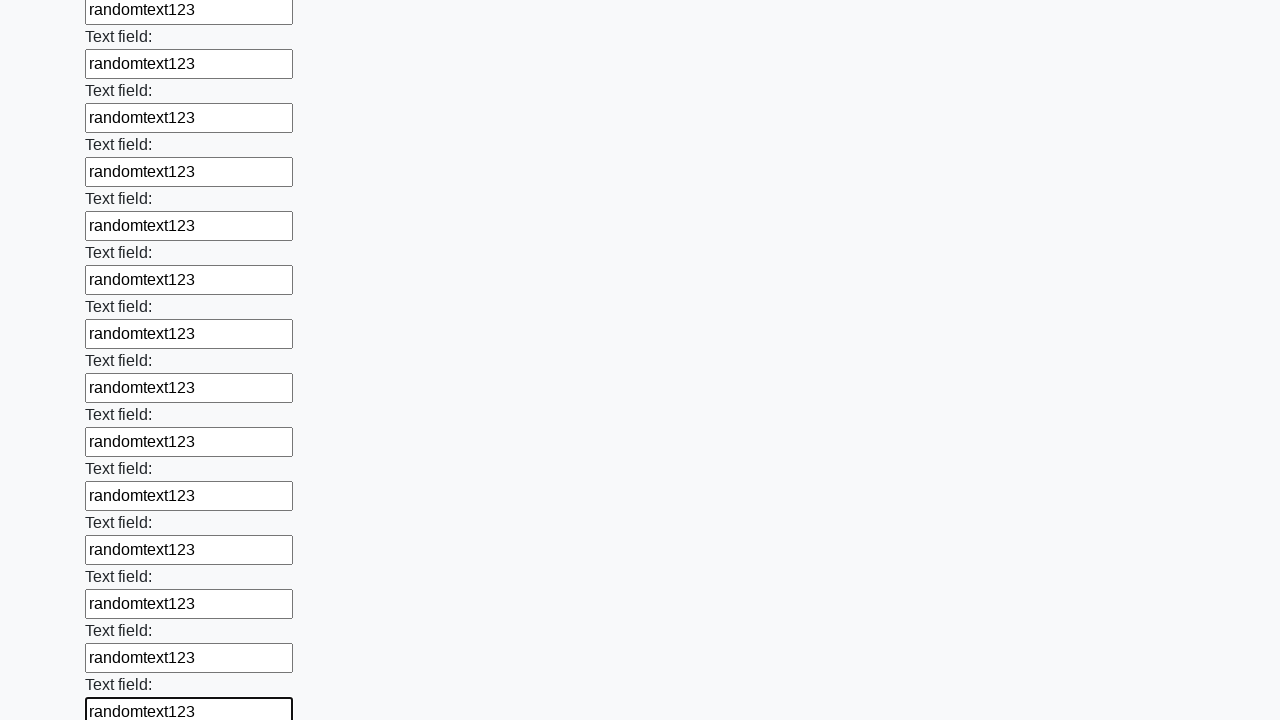

Filled input field with 'randomtext123' on xpath=//input >> nth=82
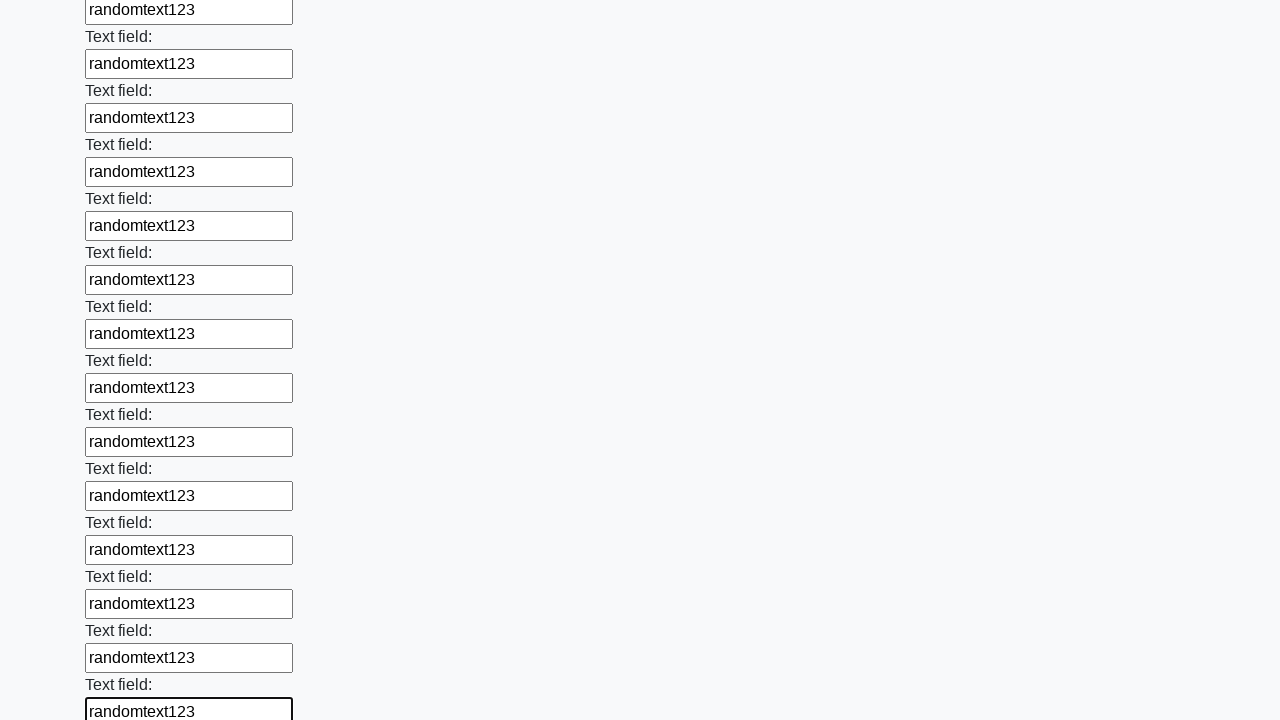

Filled input field with 'randomtext123' on xpath=//input >> nth=83
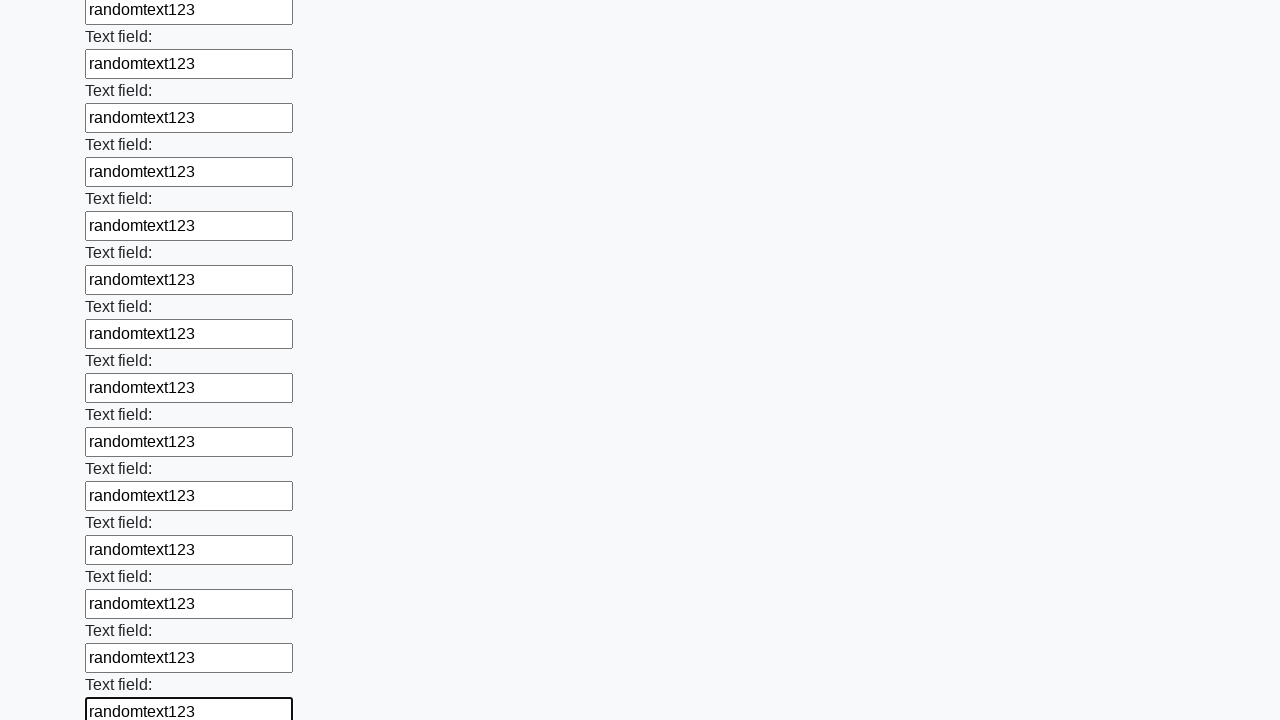

Filled input field with 'randomtext123' on xpath=//input >> nth=84
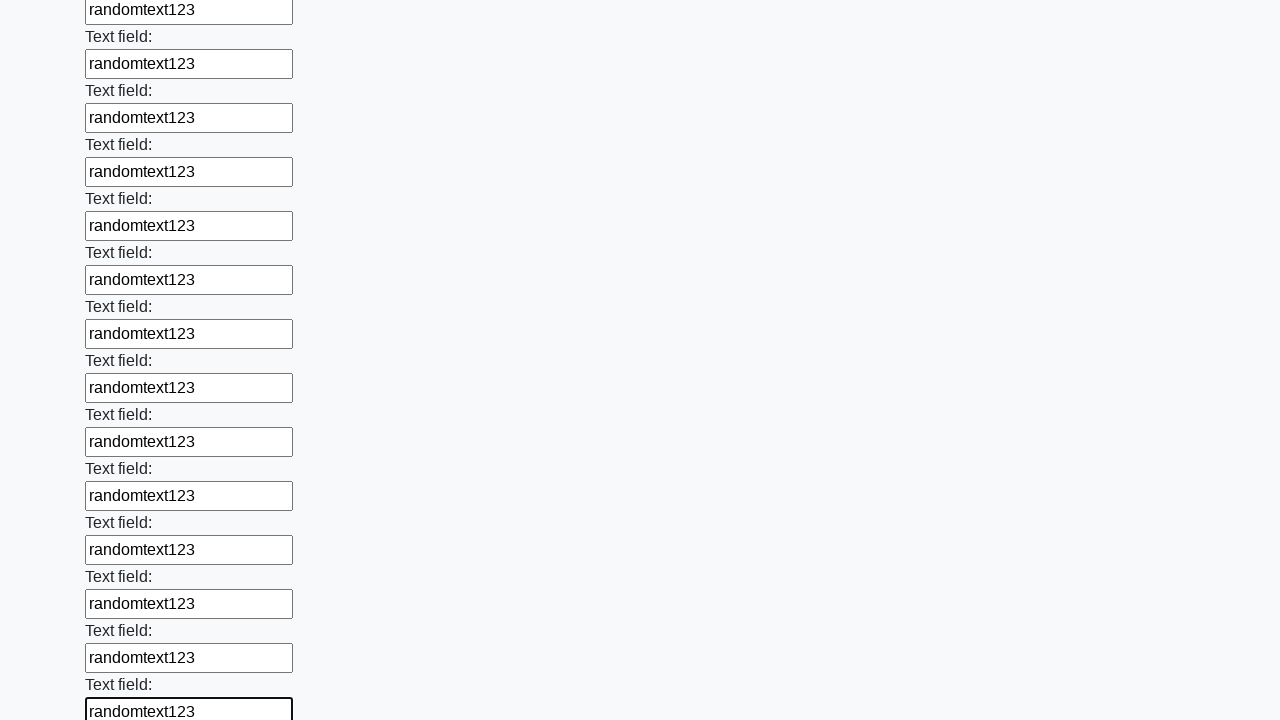

Filled input field with 'randomtext123' on xpath=//input >> nth=85
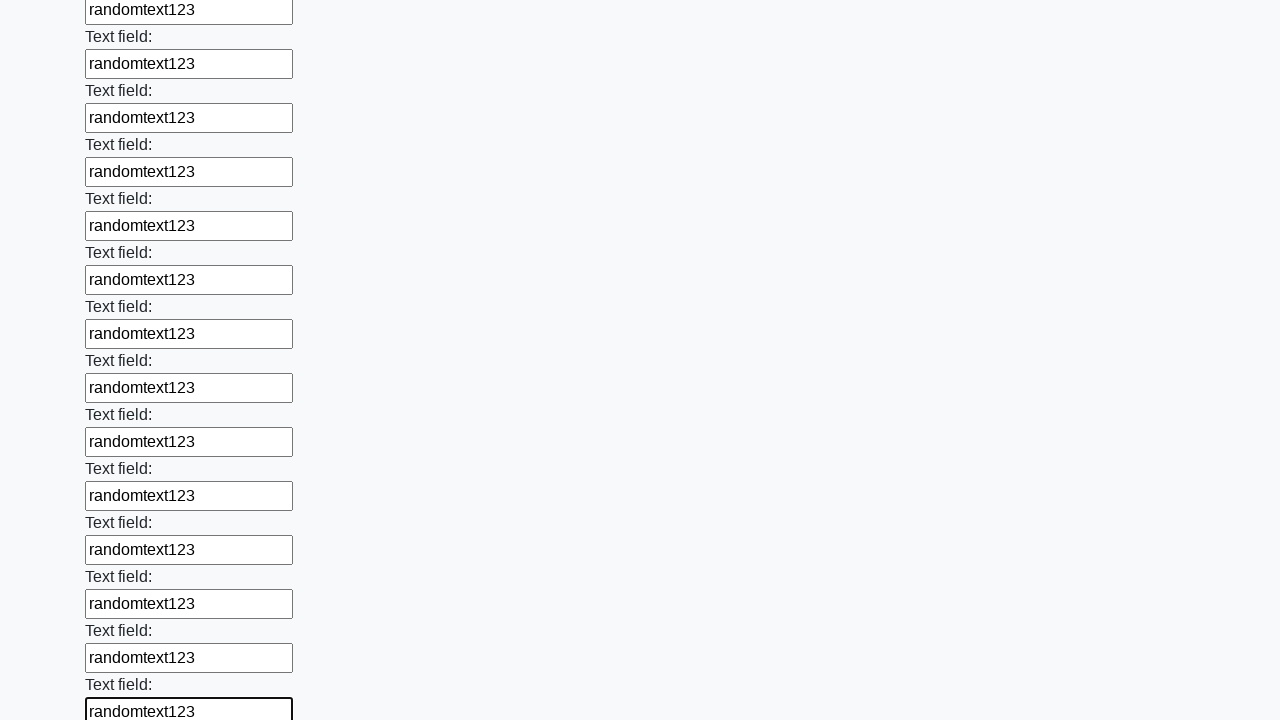

Filled input field with 'randomtext123' on xpath=//input >> nth=86
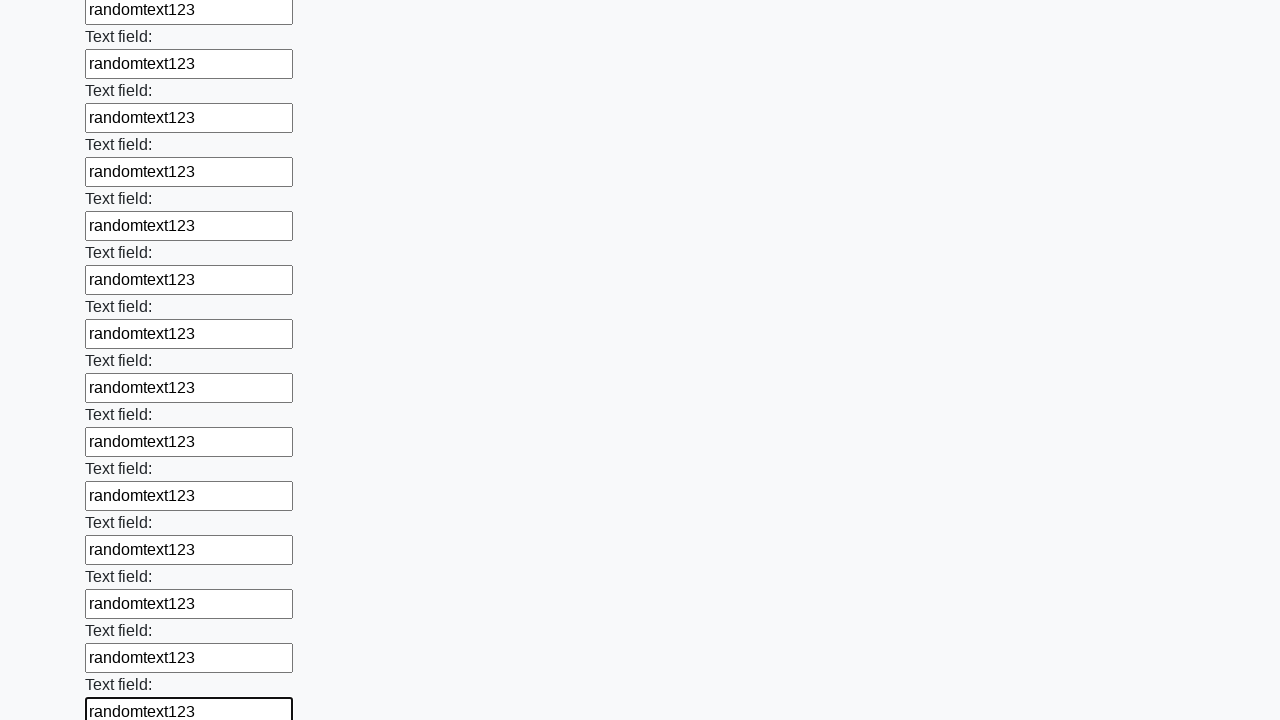

Filled input field with 'randomtext123' on xpath=//input >> nth=87
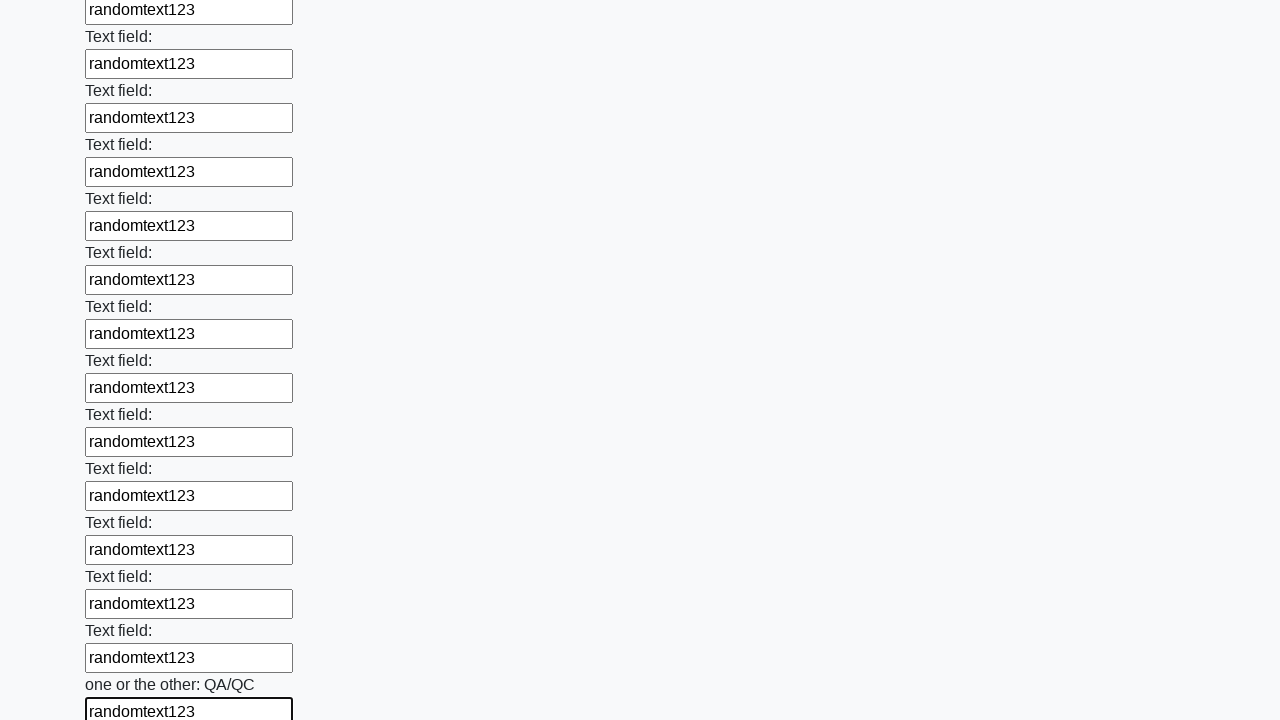

Filled input field with 'randomtext123' on xpath=//input >> nth=88
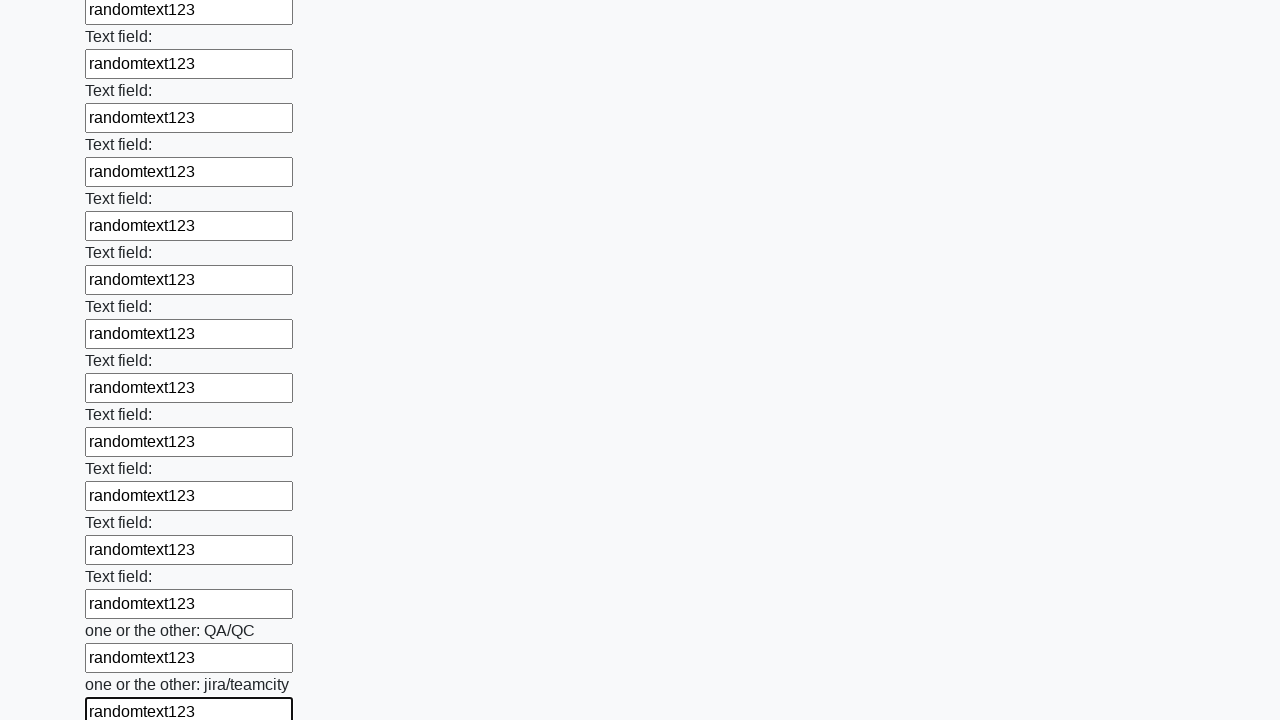

Filled input field with 'randomtext123' on xpath=//input >> nth=89
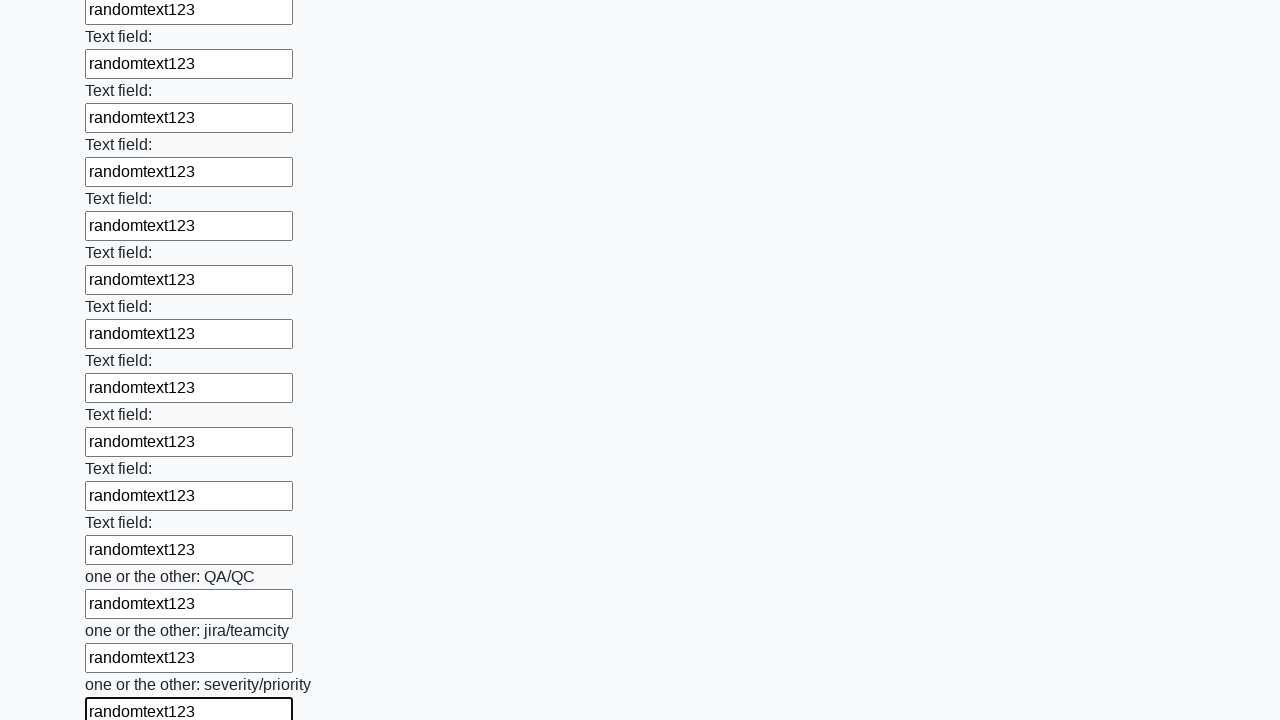

Filled input field with 'randomtext123' on xpath=//input >> nth=90
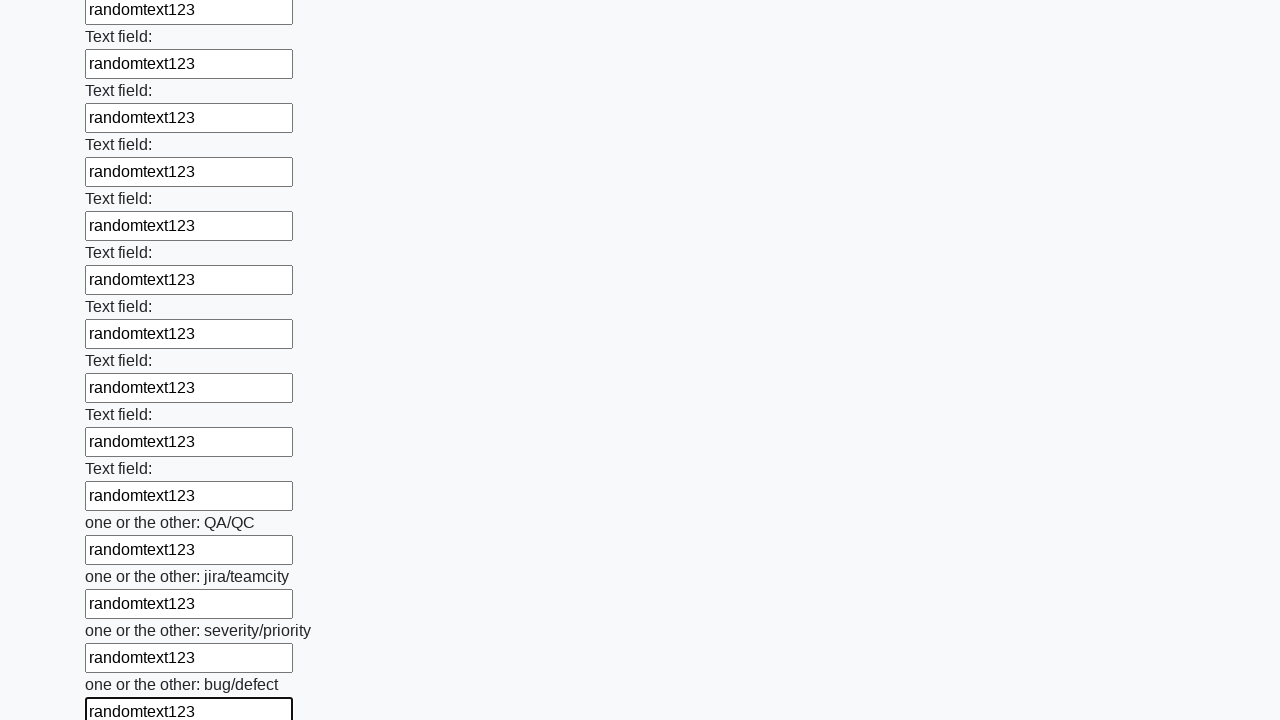

Filled input field with 'randomtext123' on xpath=//input >> nth=91
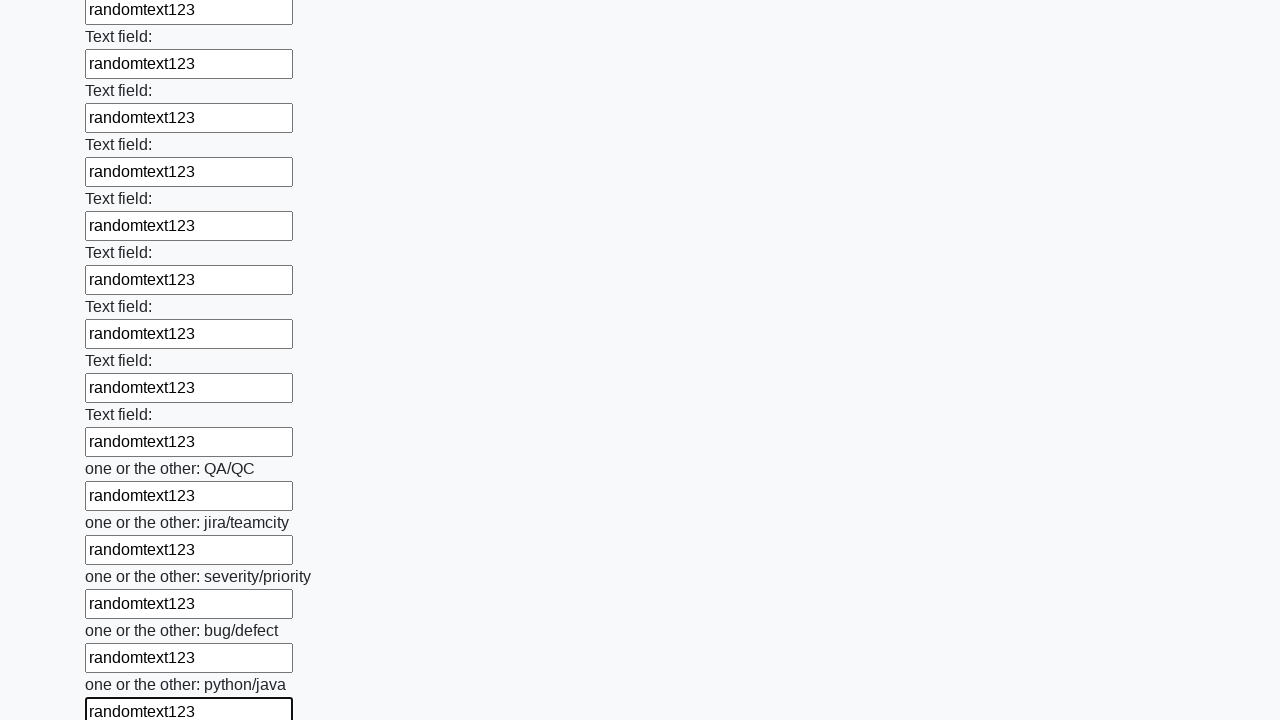

Filled input field with 'randomtext123' on xpath=//input >> nth=92
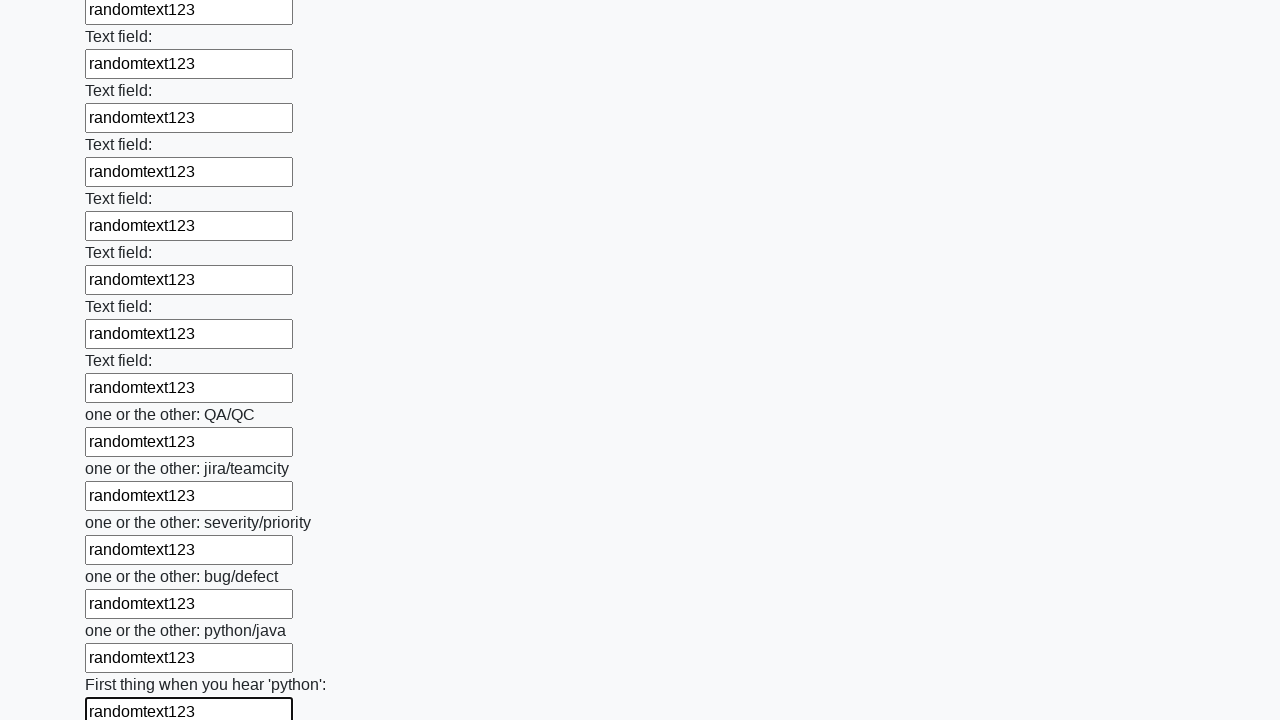

Filled input field with 'randomtext123' on xpath=//input >> nth=93
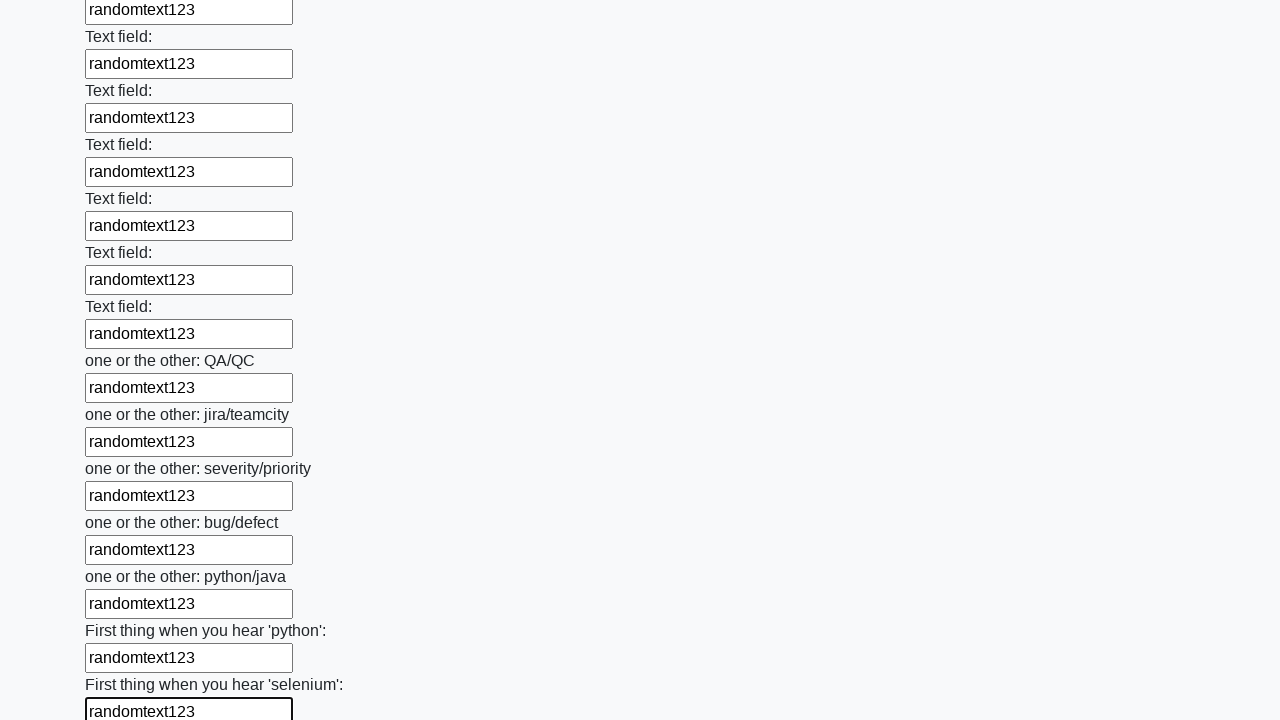

Filled input field with 'randomtext123' on xpath=//input >> nth=94
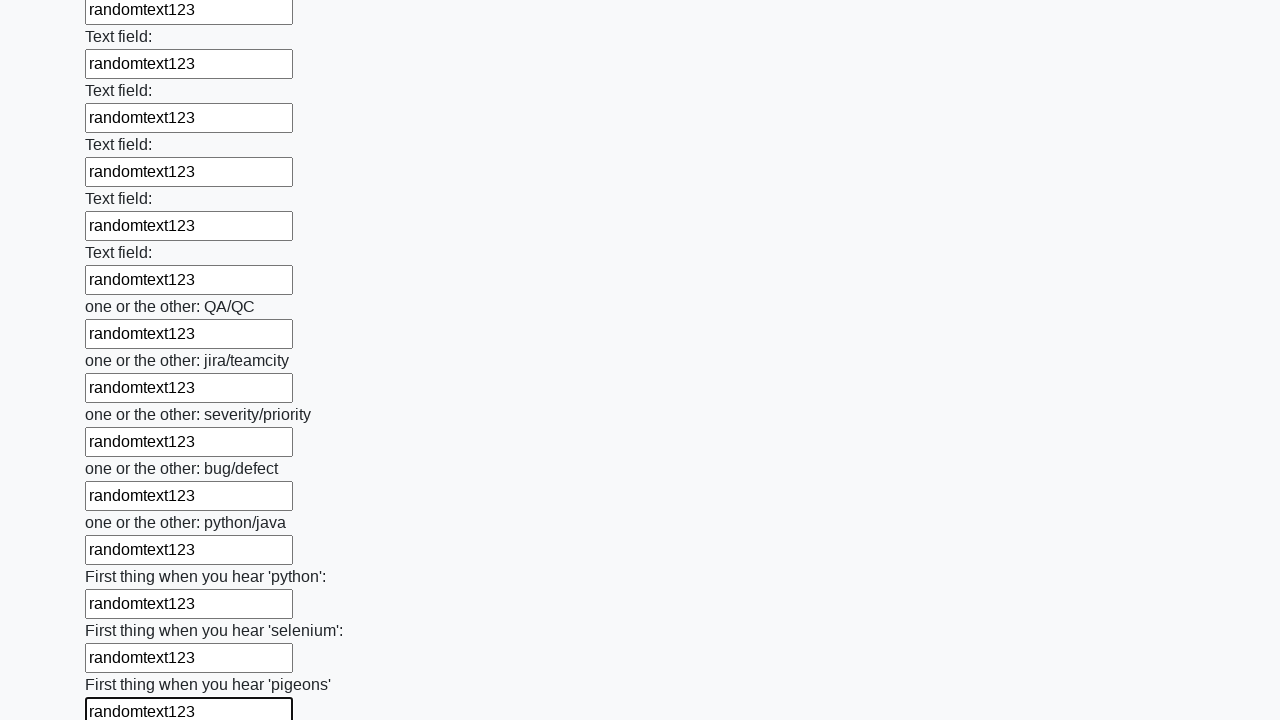

Filled input field with 'randomtext123' on xpath=//input >> nth=95
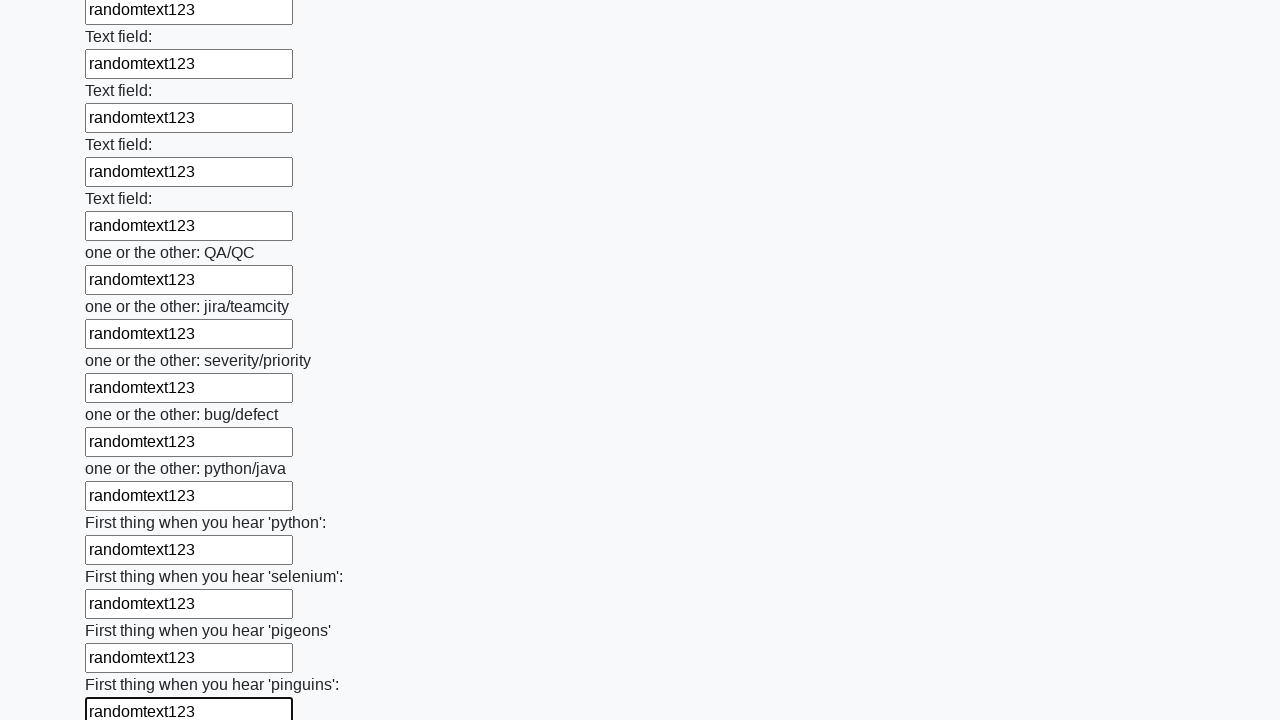

Filled input field with 'randomtext123' on xpath=//input >> nth=96
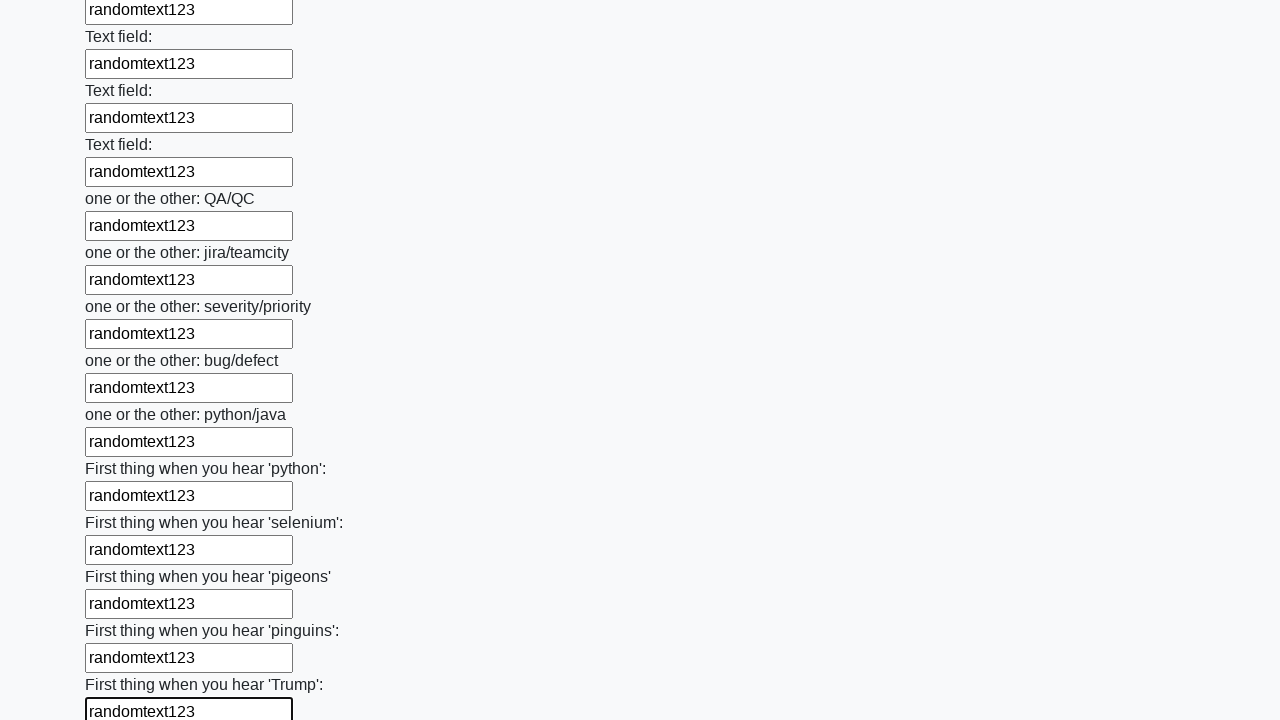

Filled input field with 'randomtext123' on xpath=//input >> nth=97
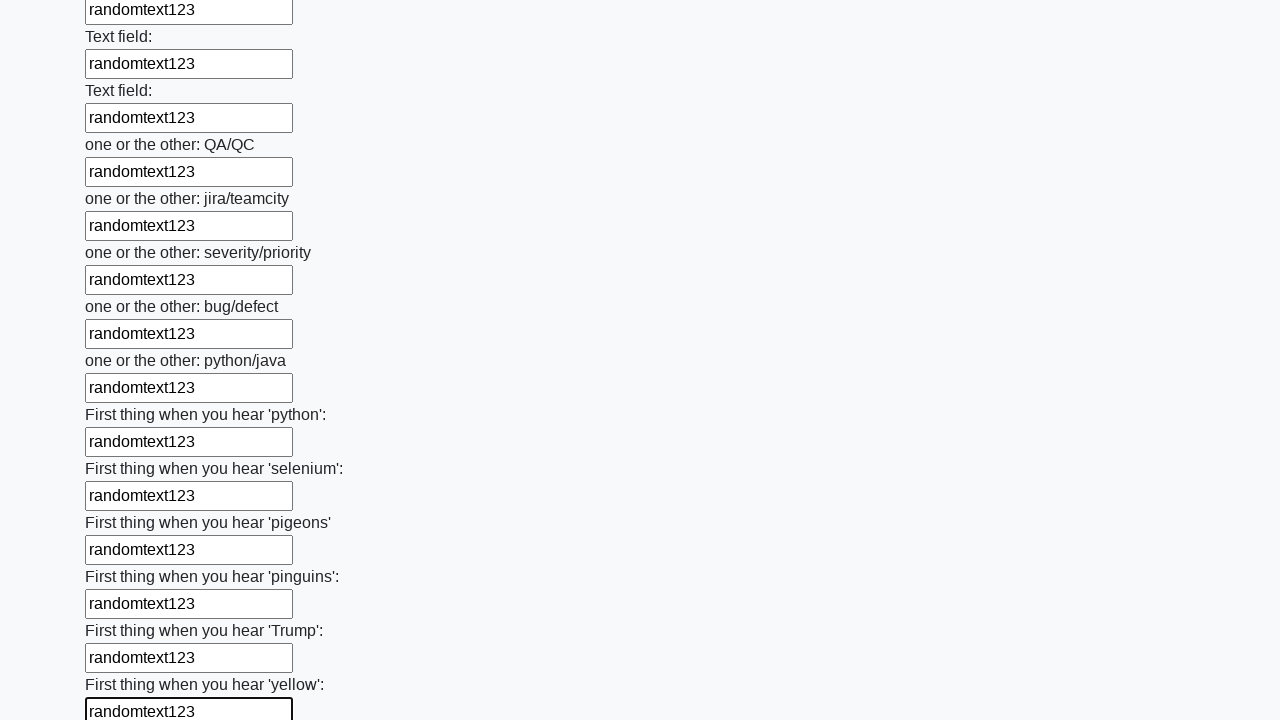

Filled input field with 'randomtext123' on xpath=//input >> nth=98
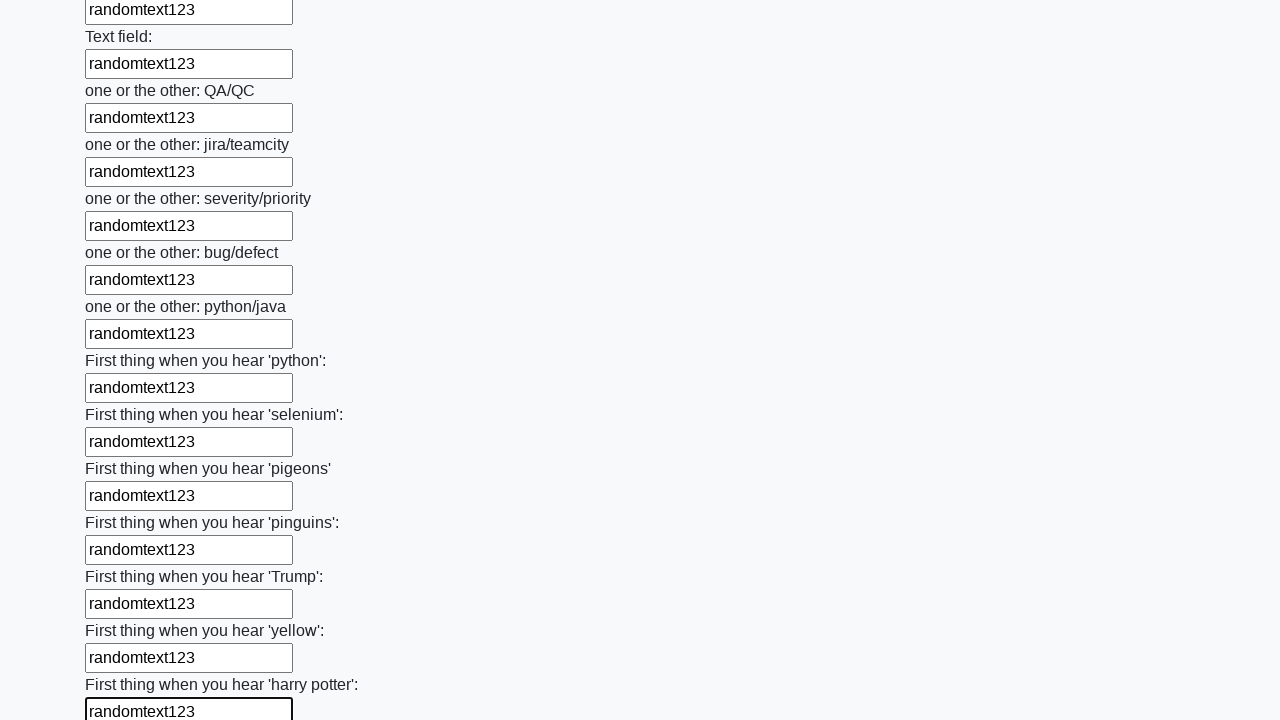

Filled input field with 'randomtext123' on xpath=//input >> nth=99
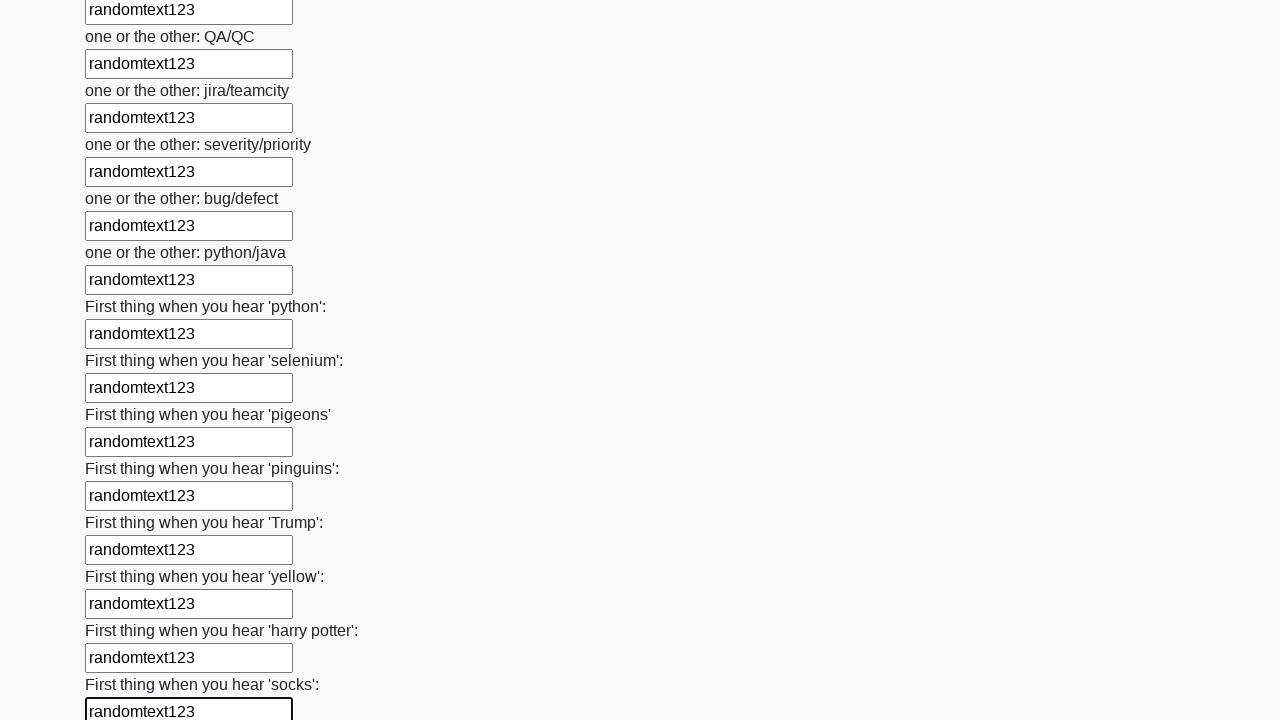

Clicked the submit button to submit the form at (123, 611) on button.btn
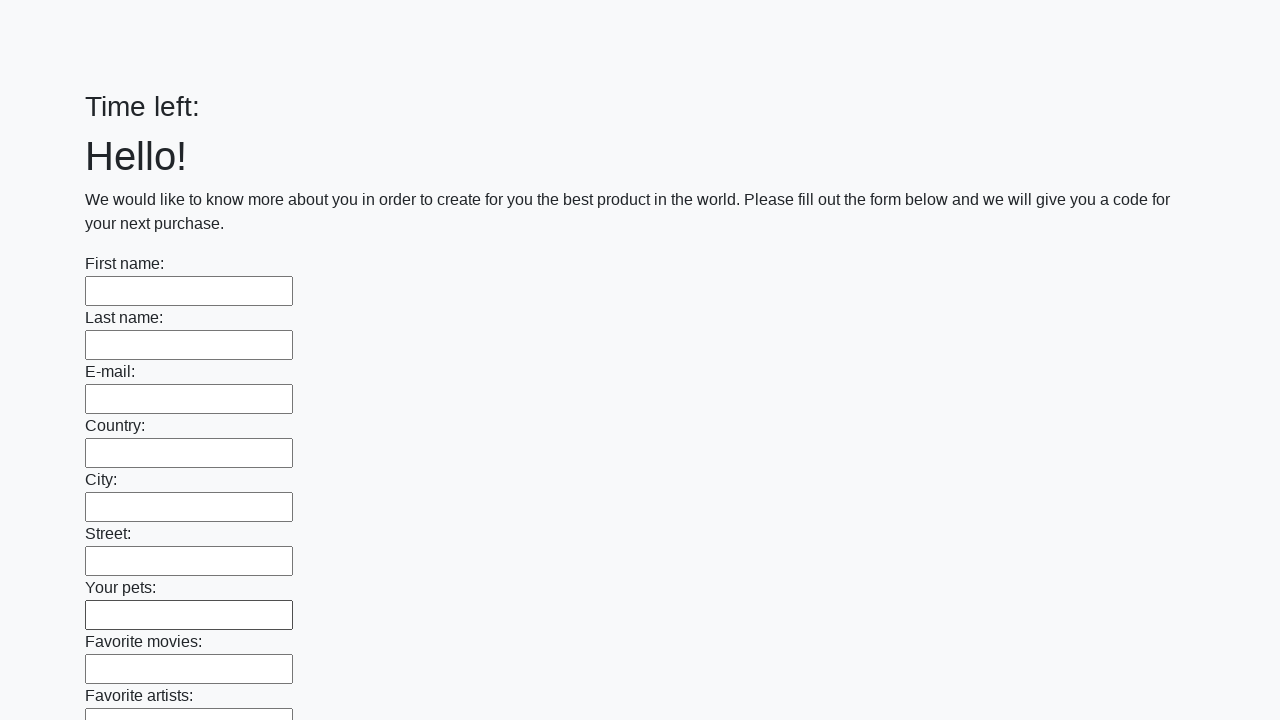

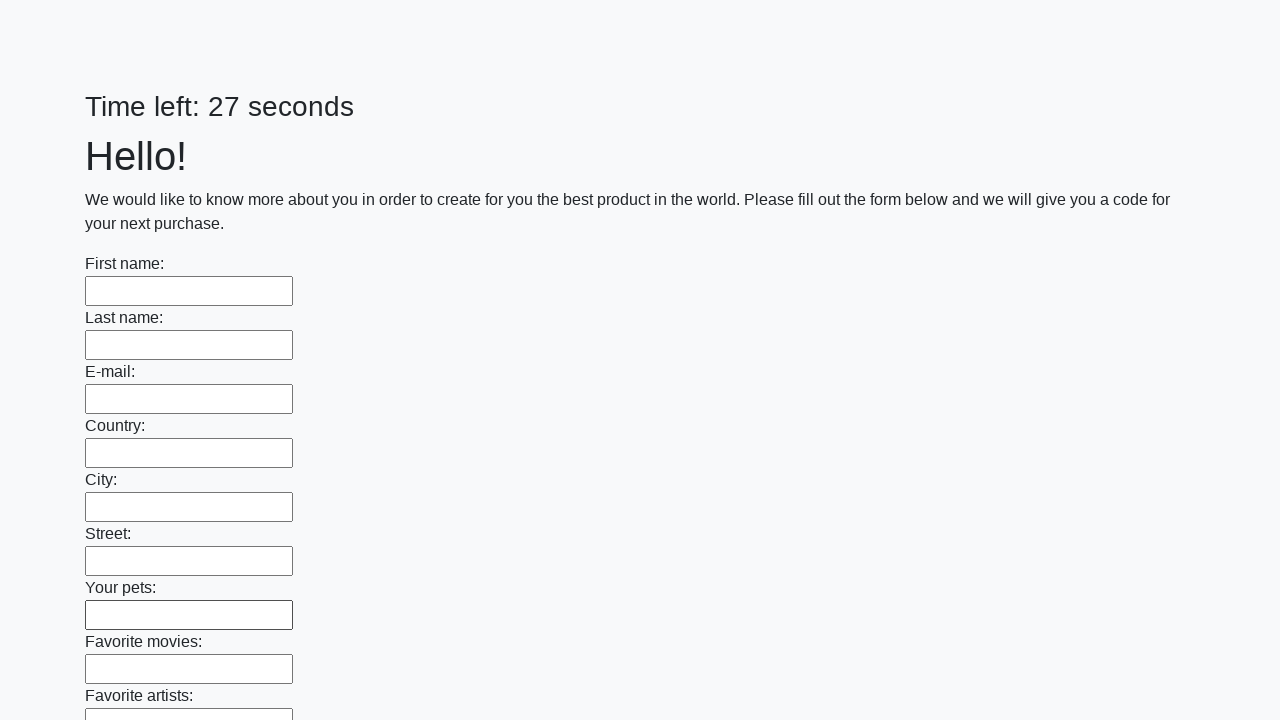